Tests filling a large form by entering text into all input fields and submitting the form by clicking the submit button.

Starting URL: http://suninjuly.github.io/huge_form.html

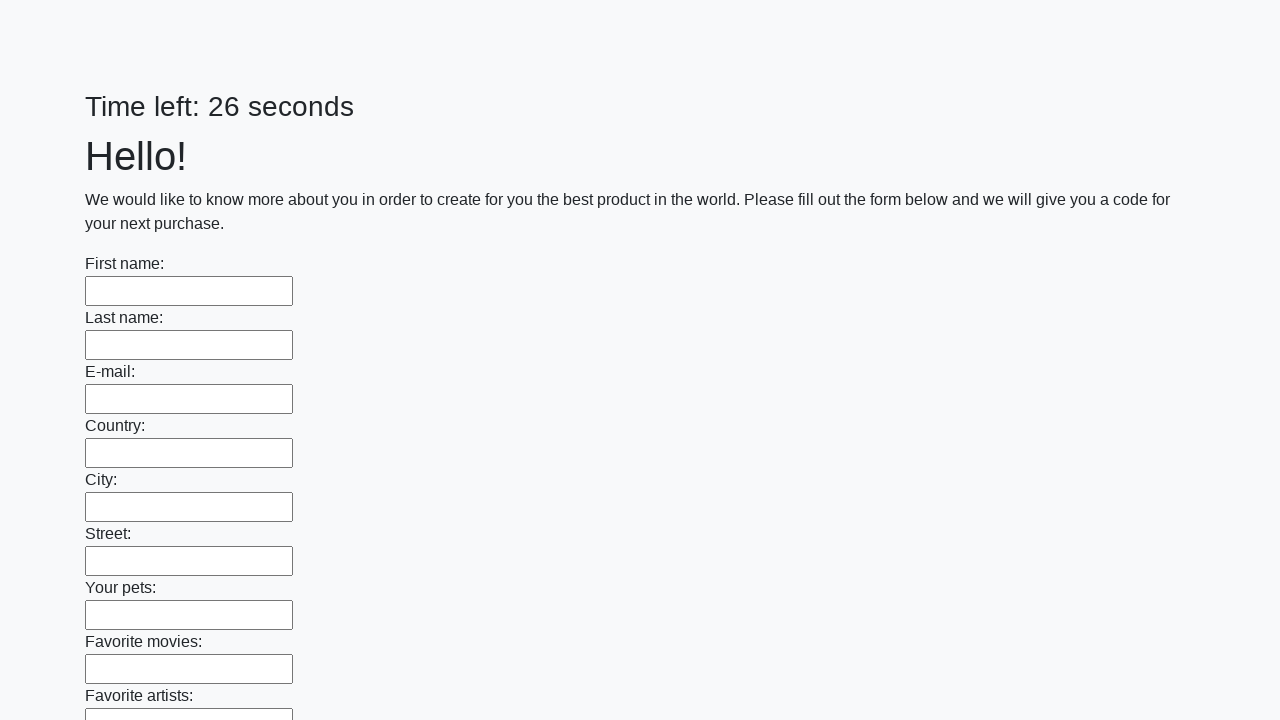

Navigated to huge form test page
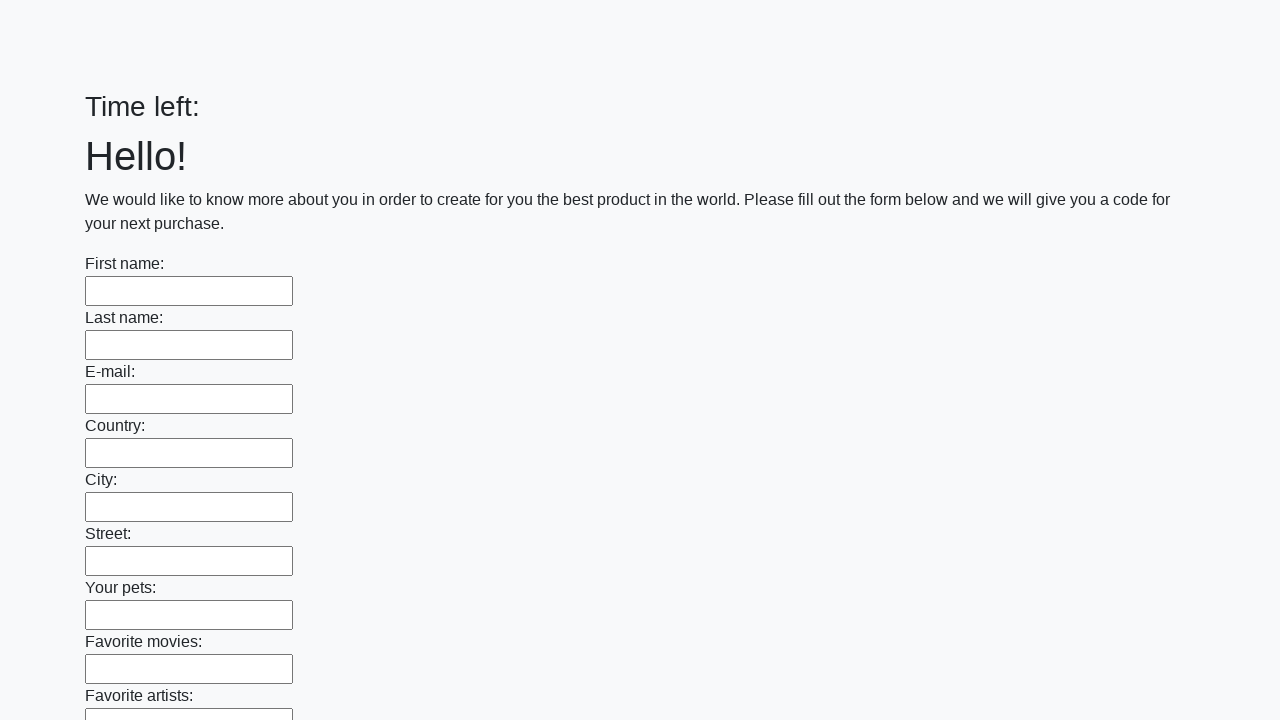

Filled input field with 'My answer' on input >> nth=0
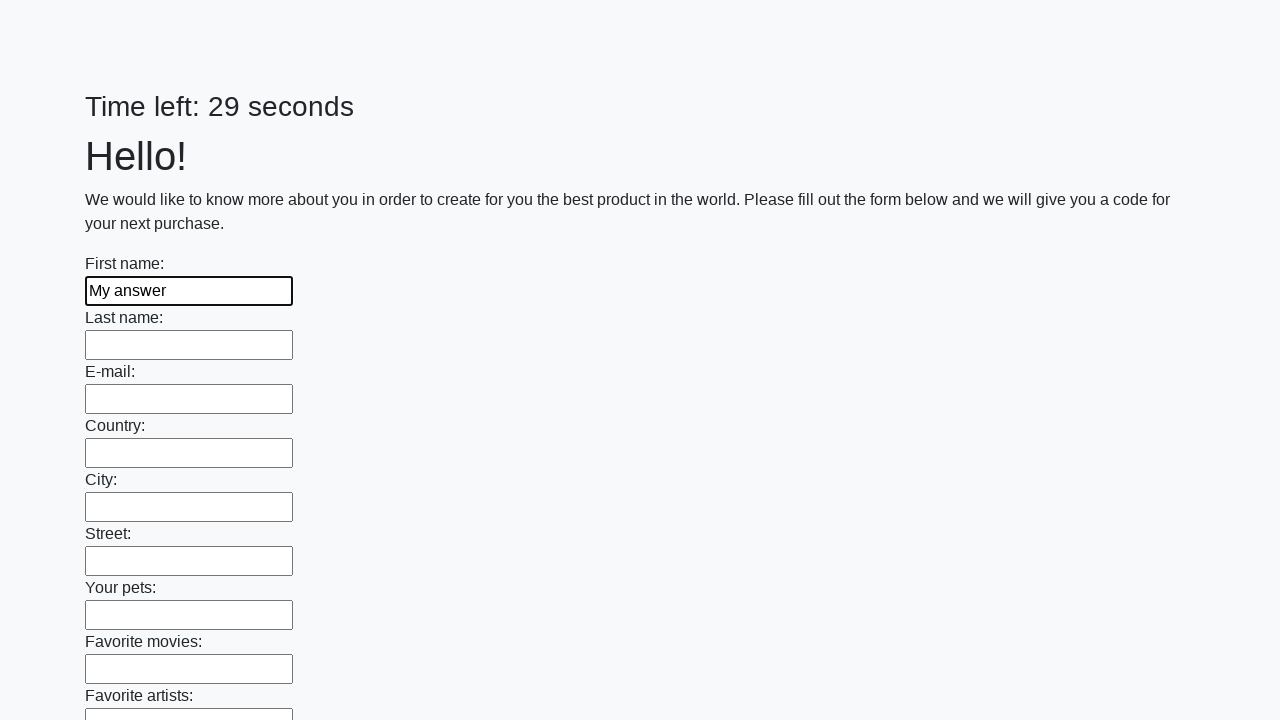

Filled input field with 'My answer' on input >> nth=1
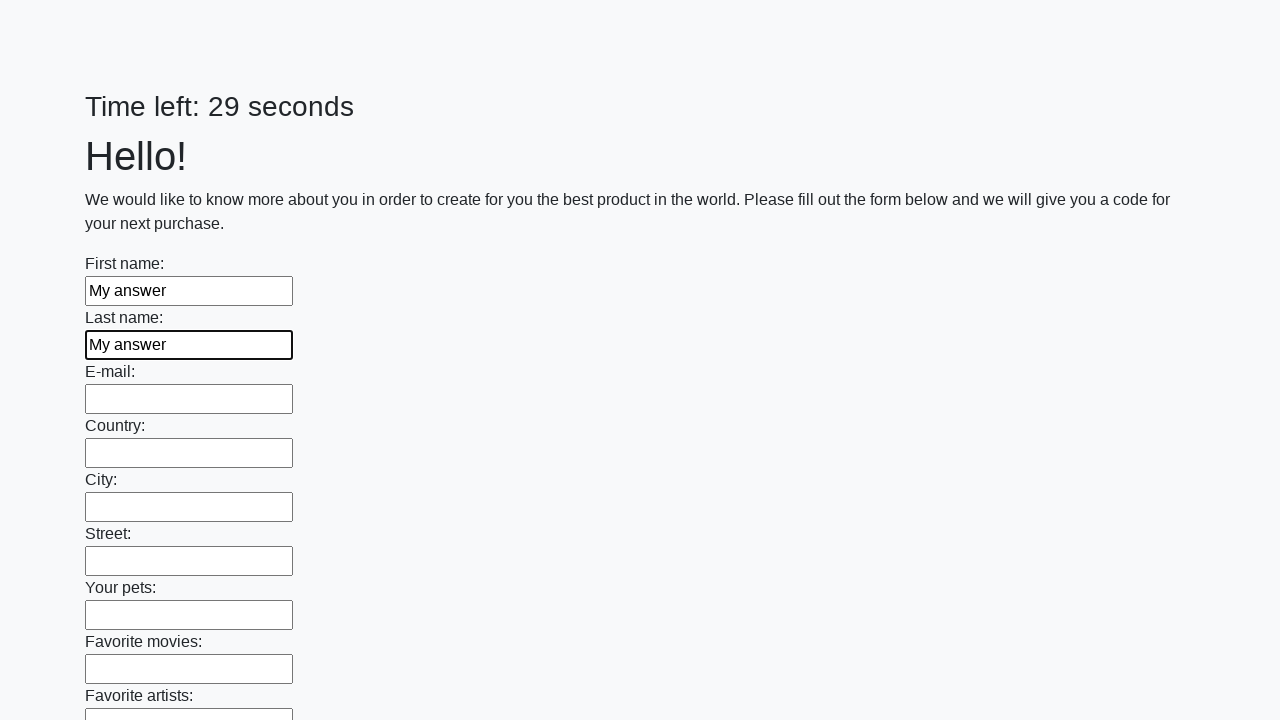

Filled input field with 'My answer' on input >> nth=2
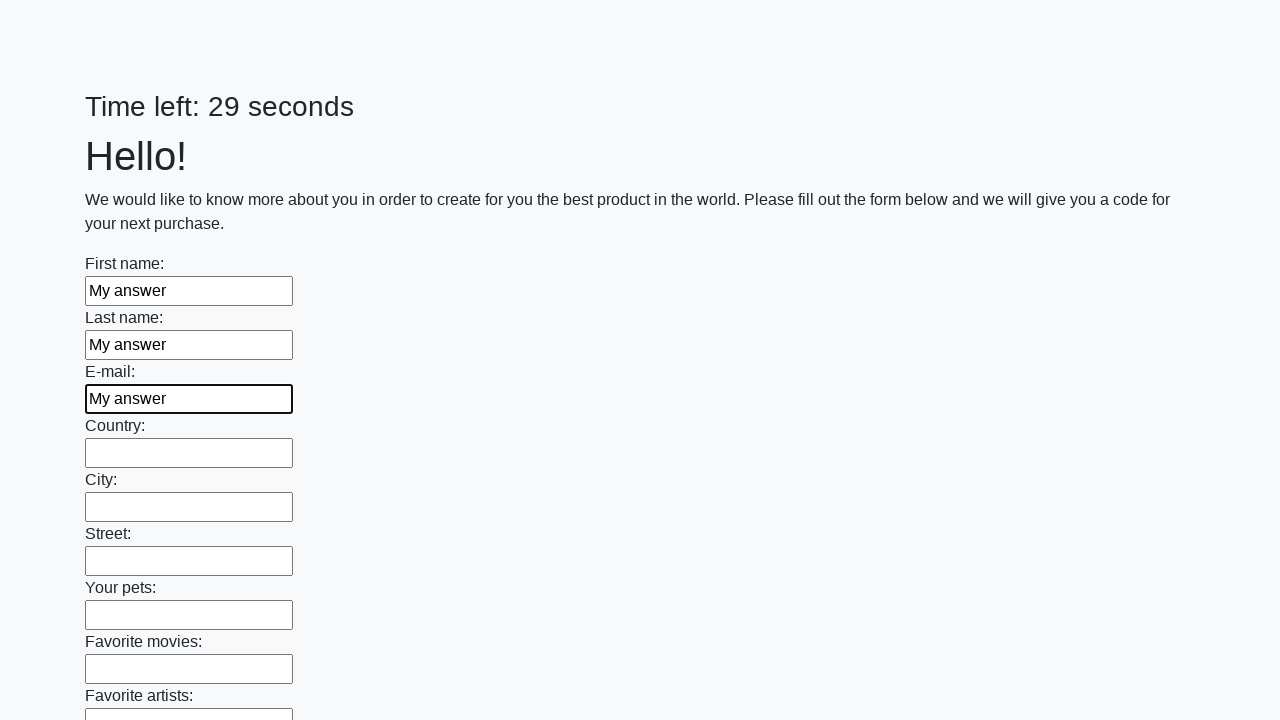

Filled input field with 'My answer' on input >> nth=3
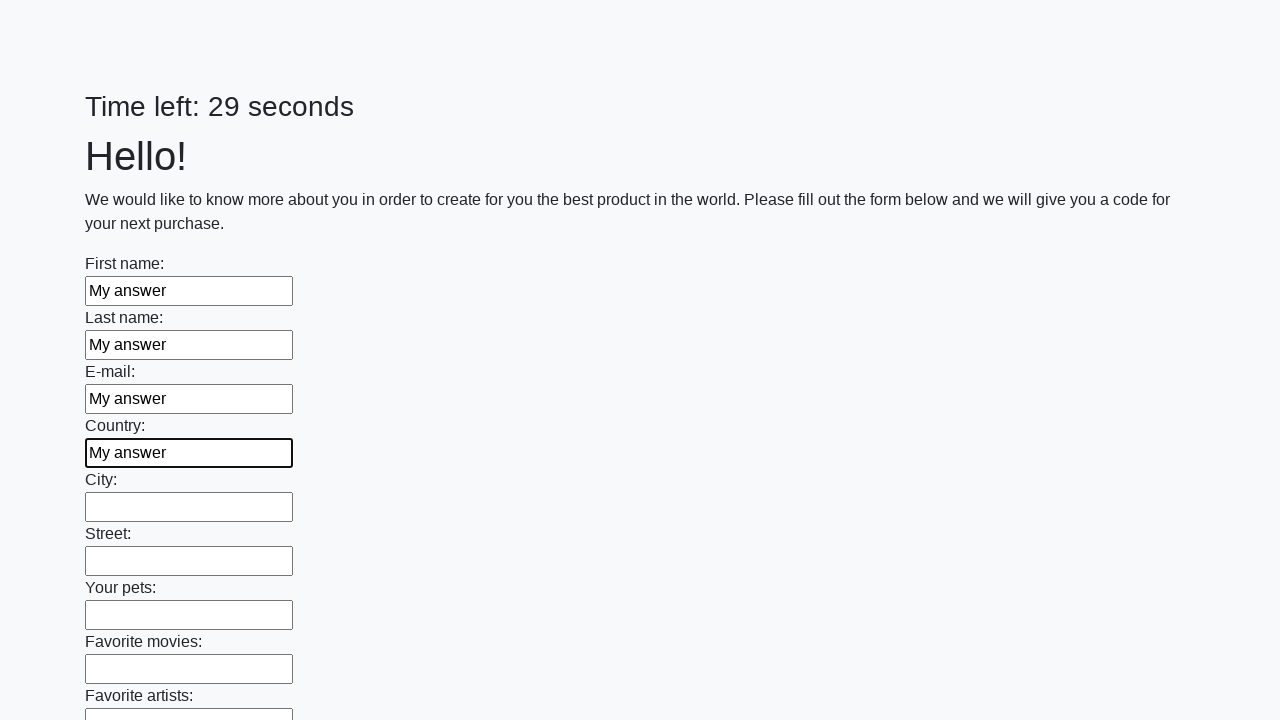

Filled input field with 'My answer' on input >> nth=4
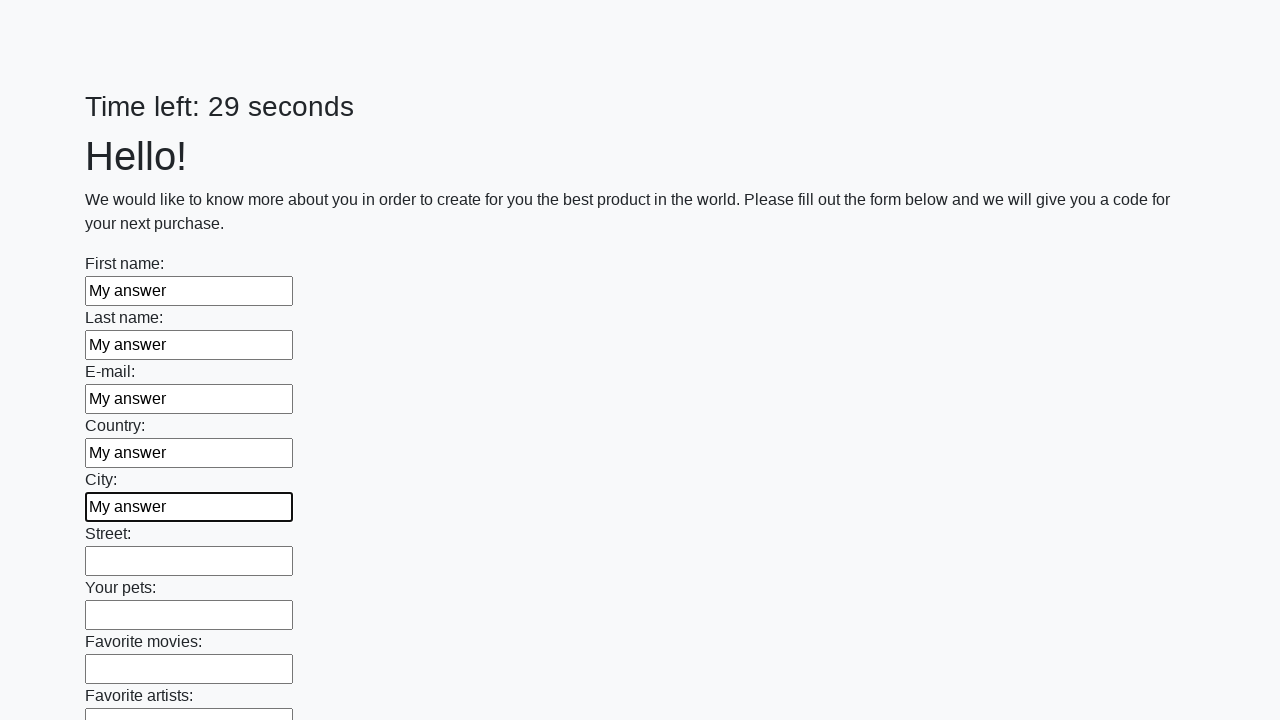

Filled input field with 'My answer' on input >> nth=5
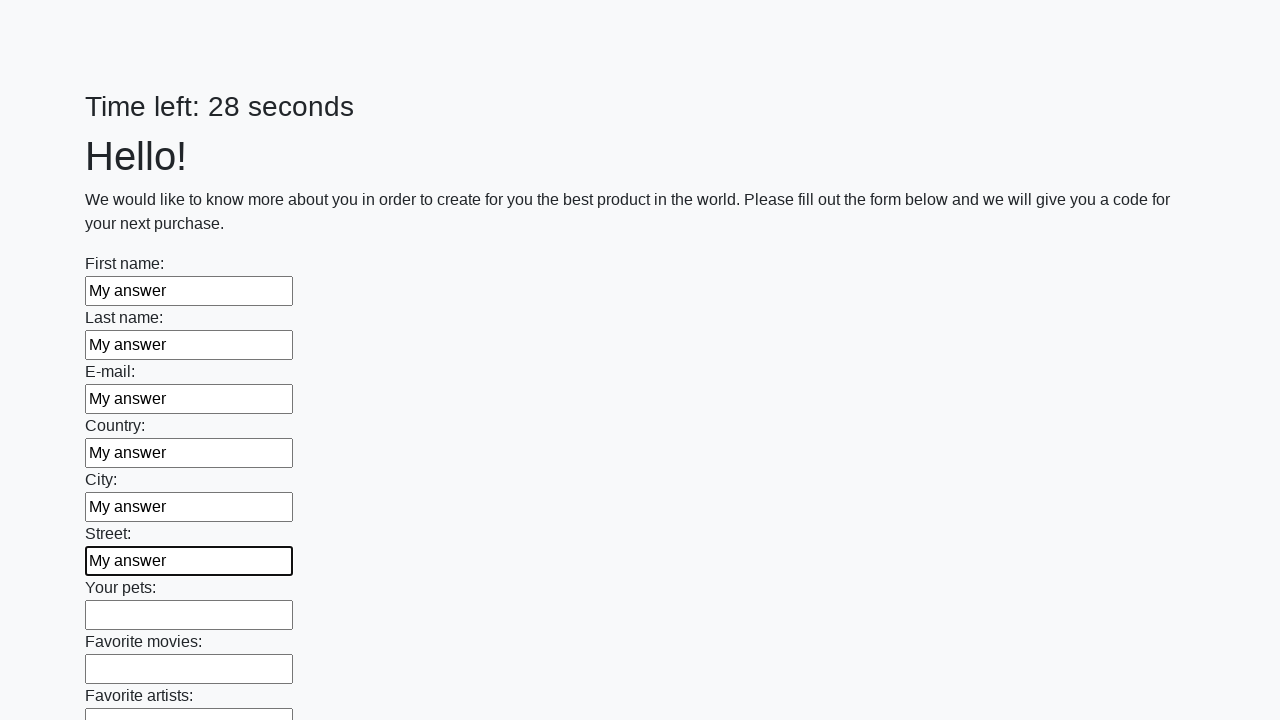

Filled input field with 'My answer' on input >> nth=6
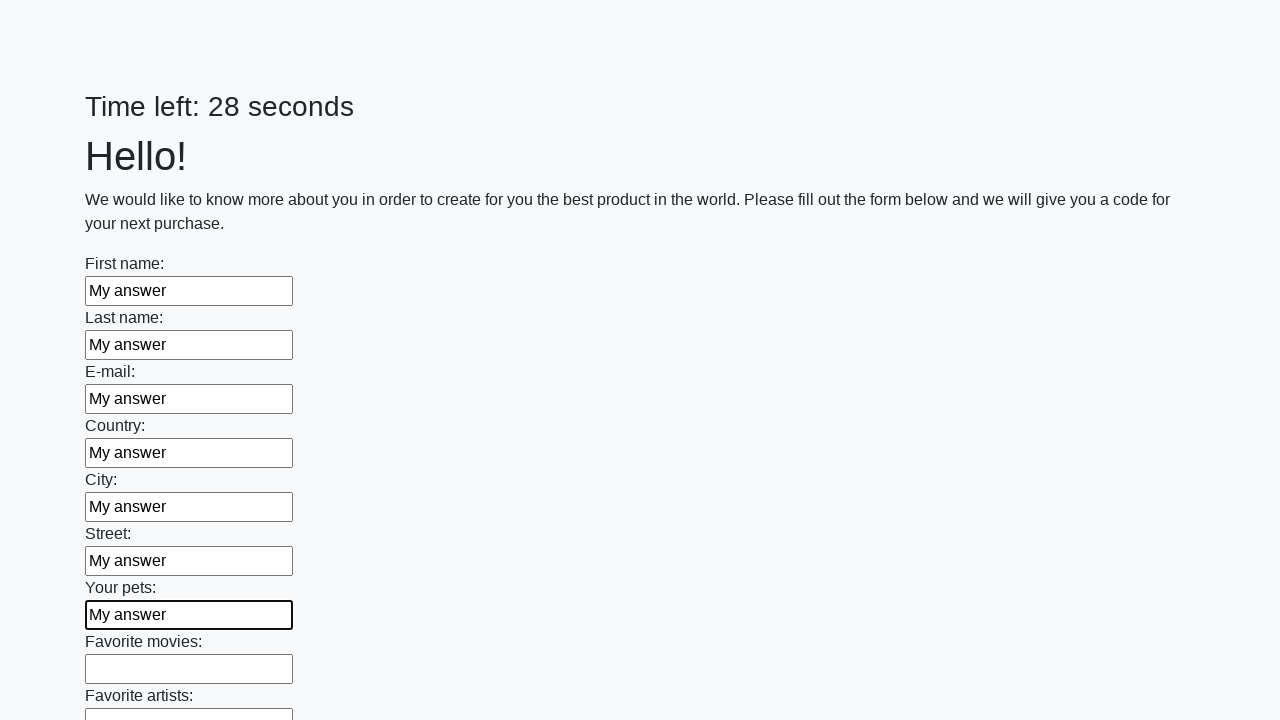

Filled input field with 'My answer' on input >> nth=7
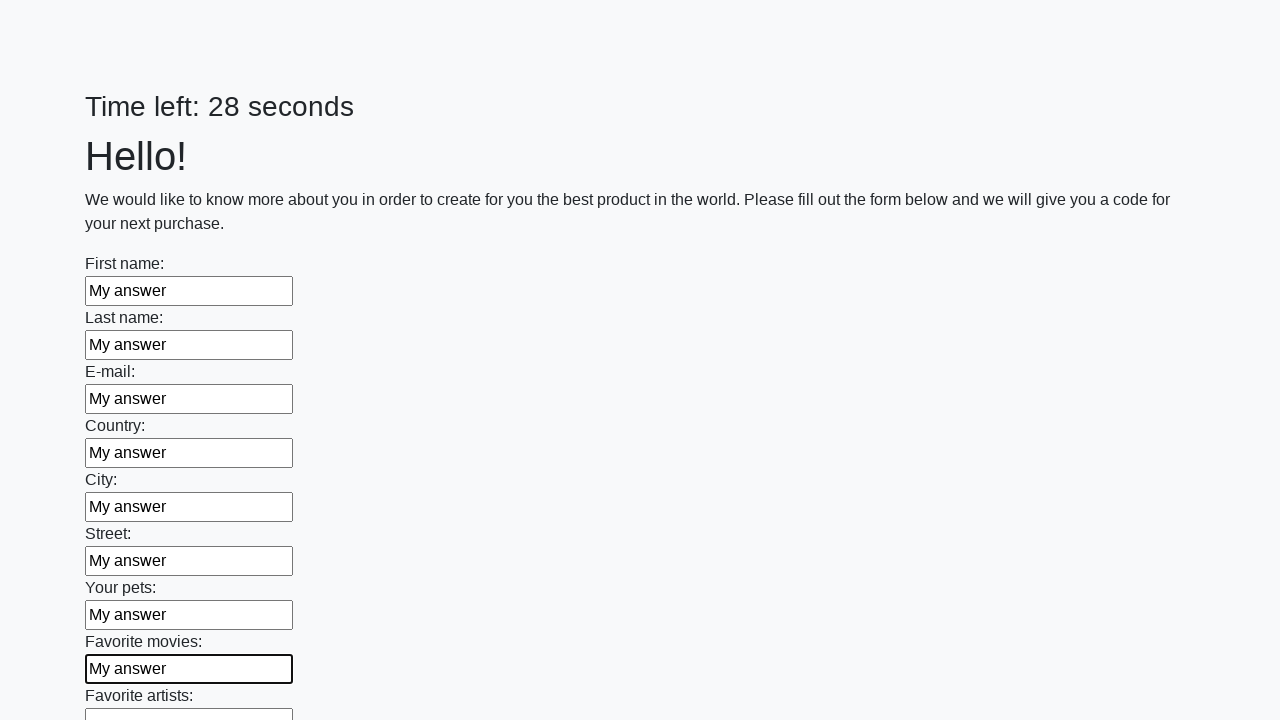

Filled input field with 'My answer' on input >> nth=8
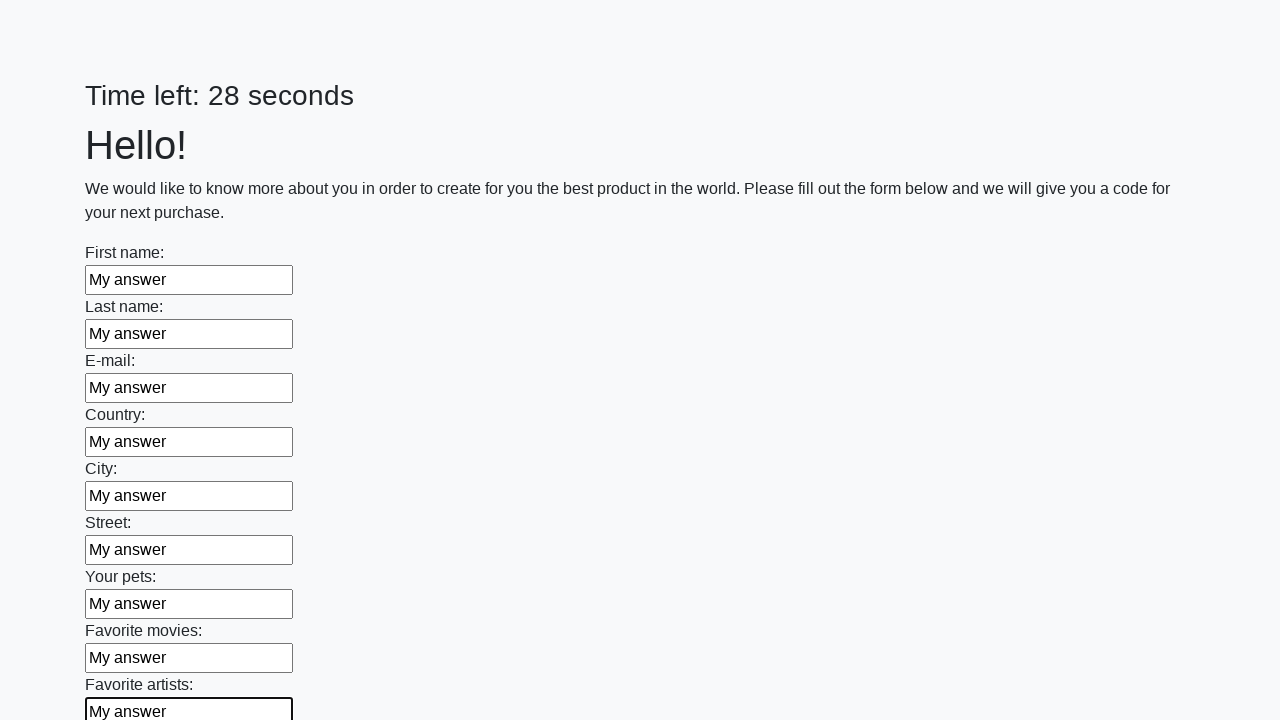

Filled input field with 'My answer' on input >> nth=9
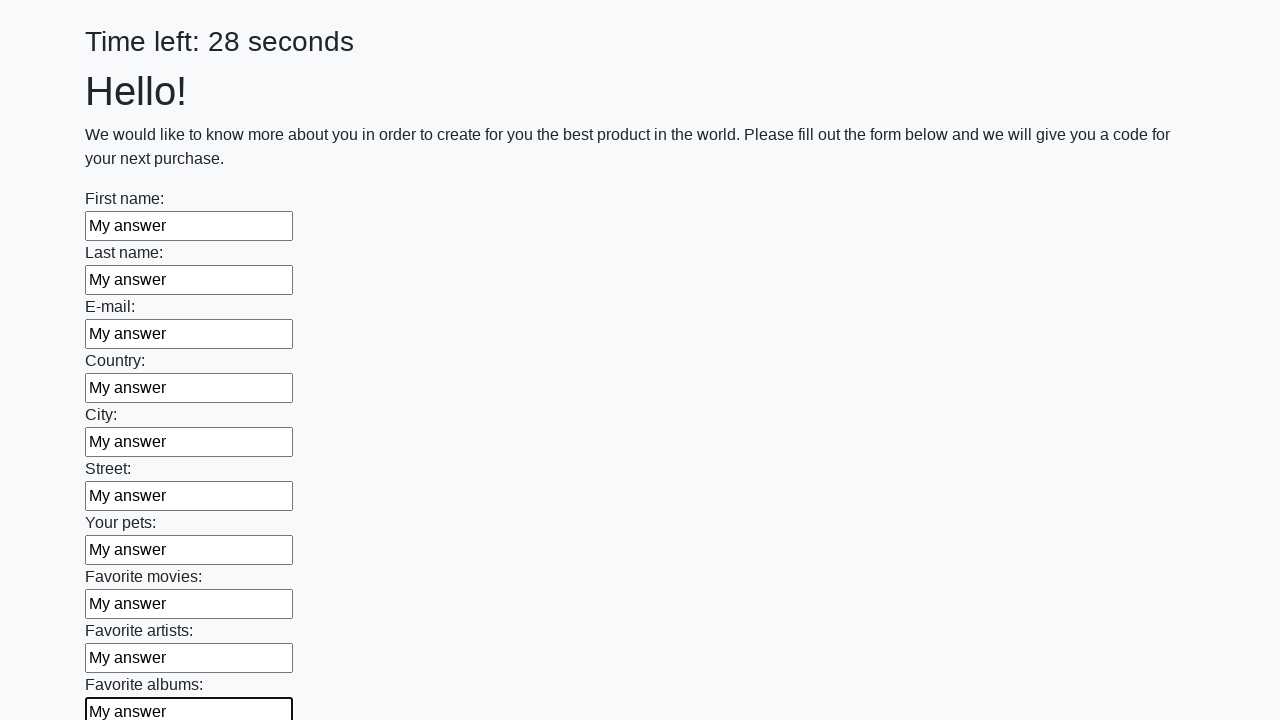

Filled input field with 'My answer' on input >> nth=10
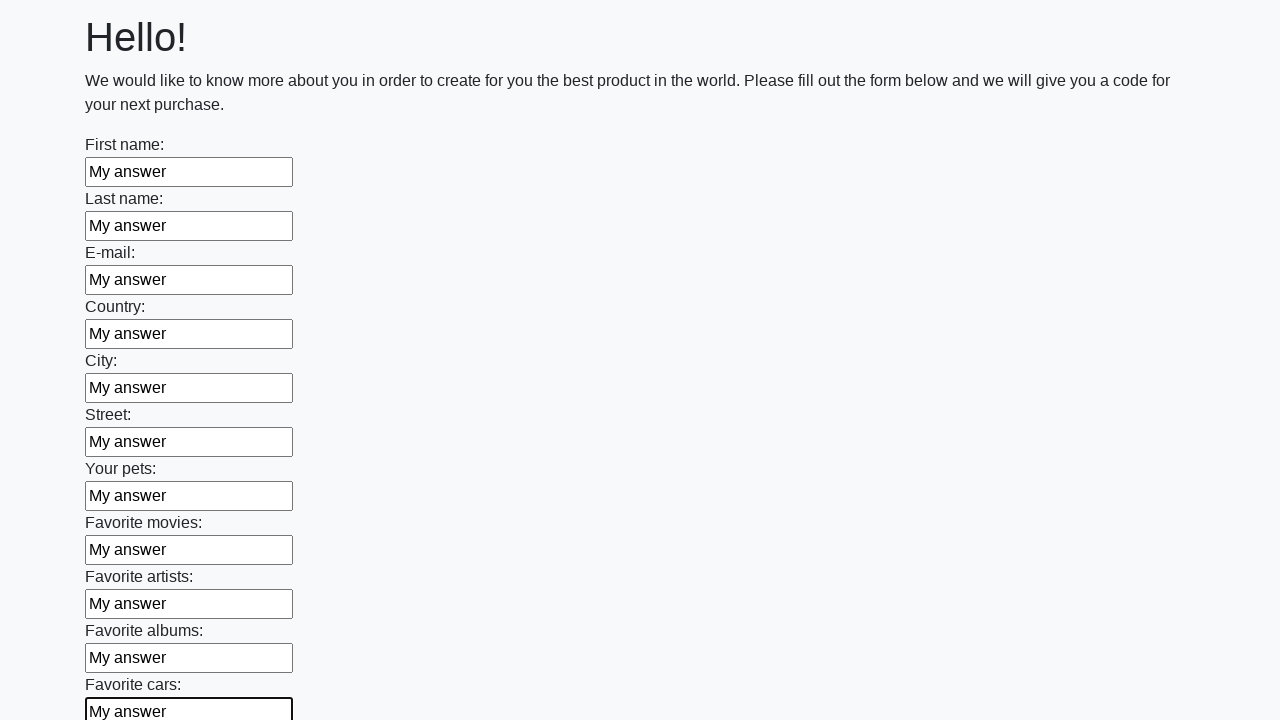

Filled input field with 'My answer' on input >> nth=11
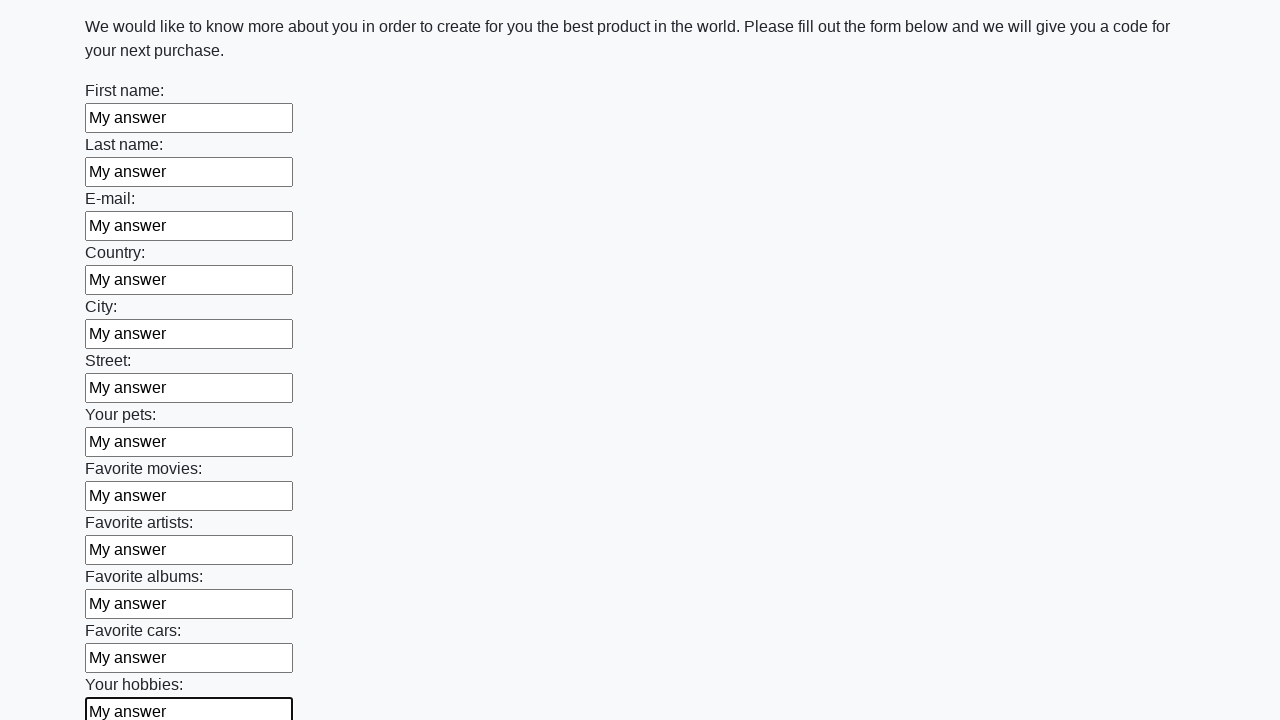

Filled input field with 'My answer' on input >> nth=12
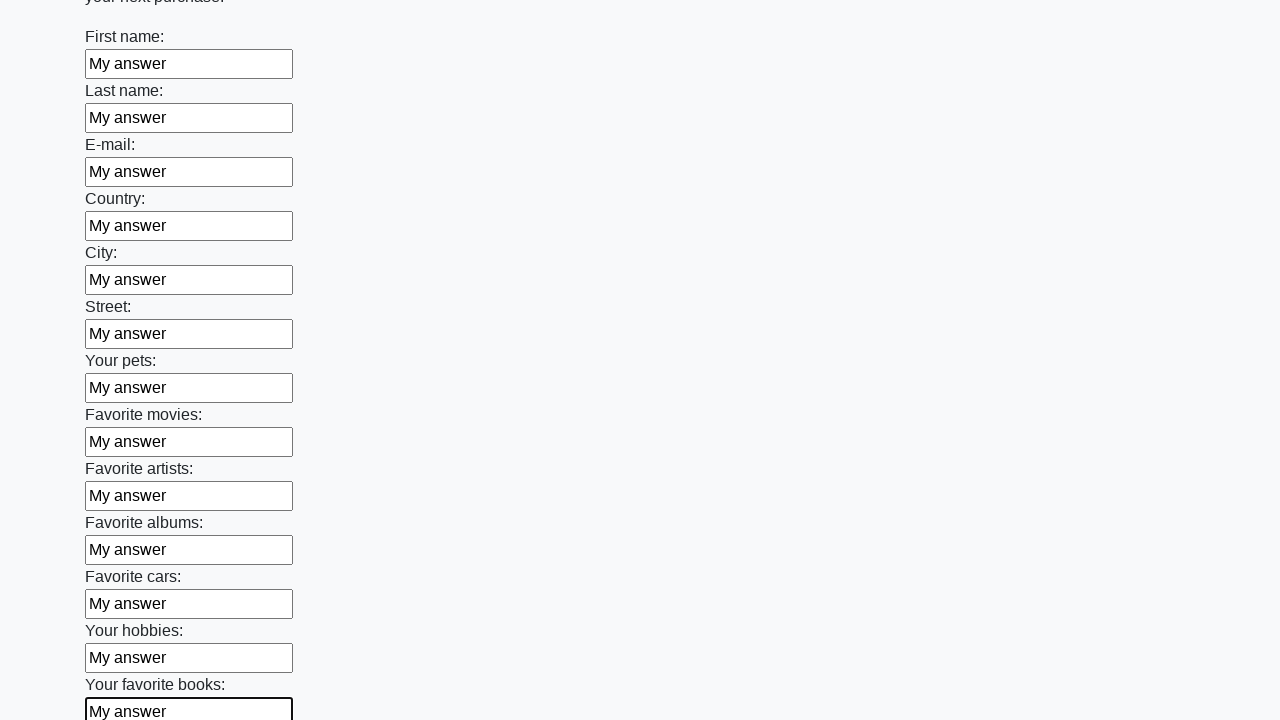

Filled input field with 'My answer' on input >> nth=13
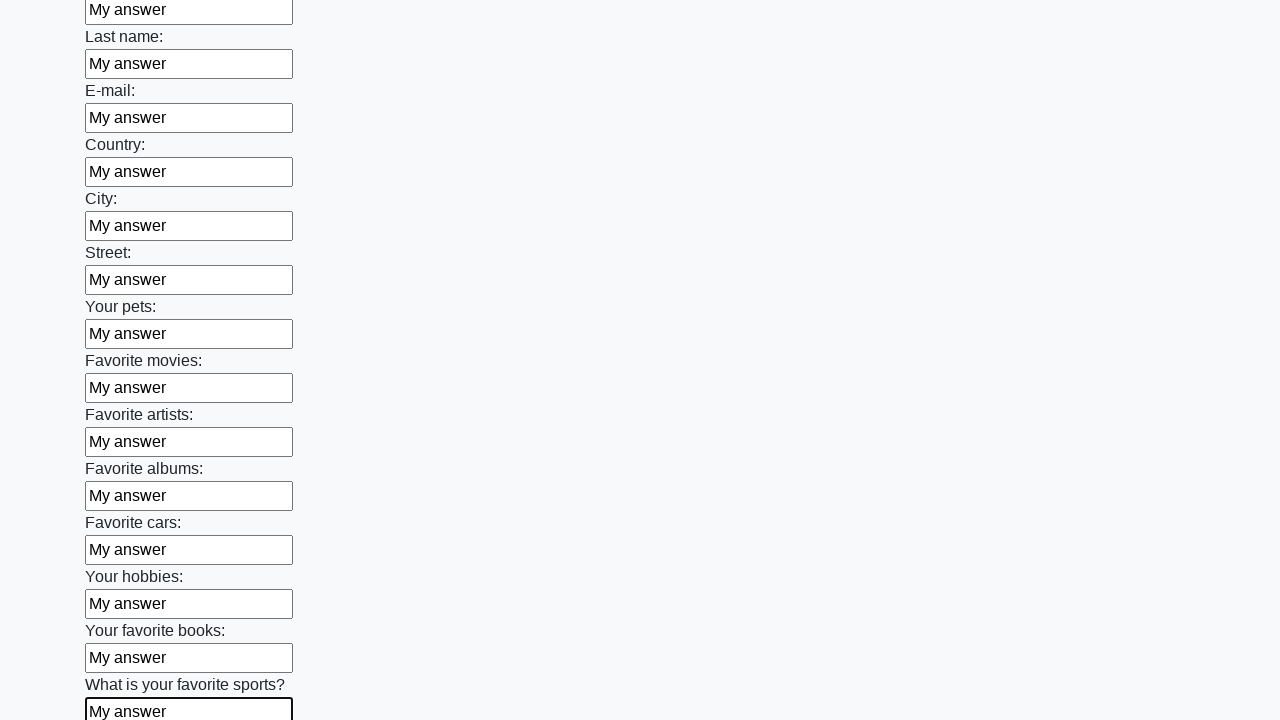

Filled input field with 'My answer' on input >> nth=14
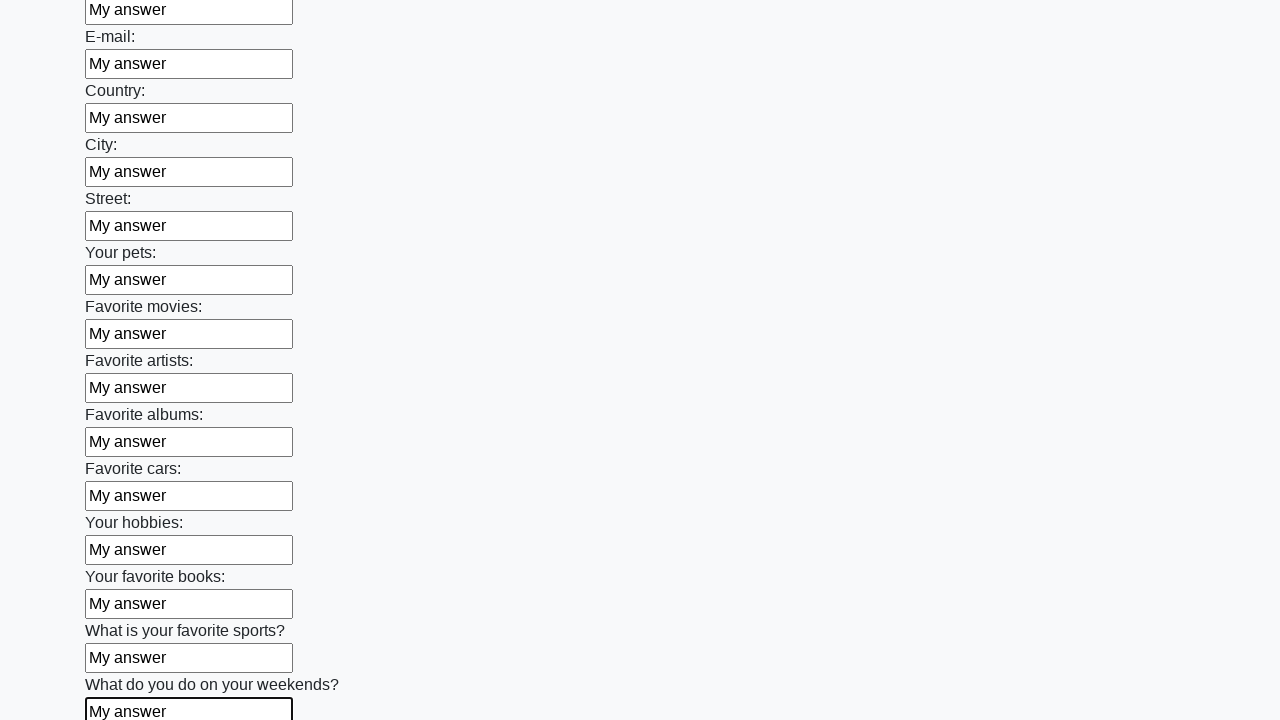

Filled input field with 'My answer' on input >> nth=15
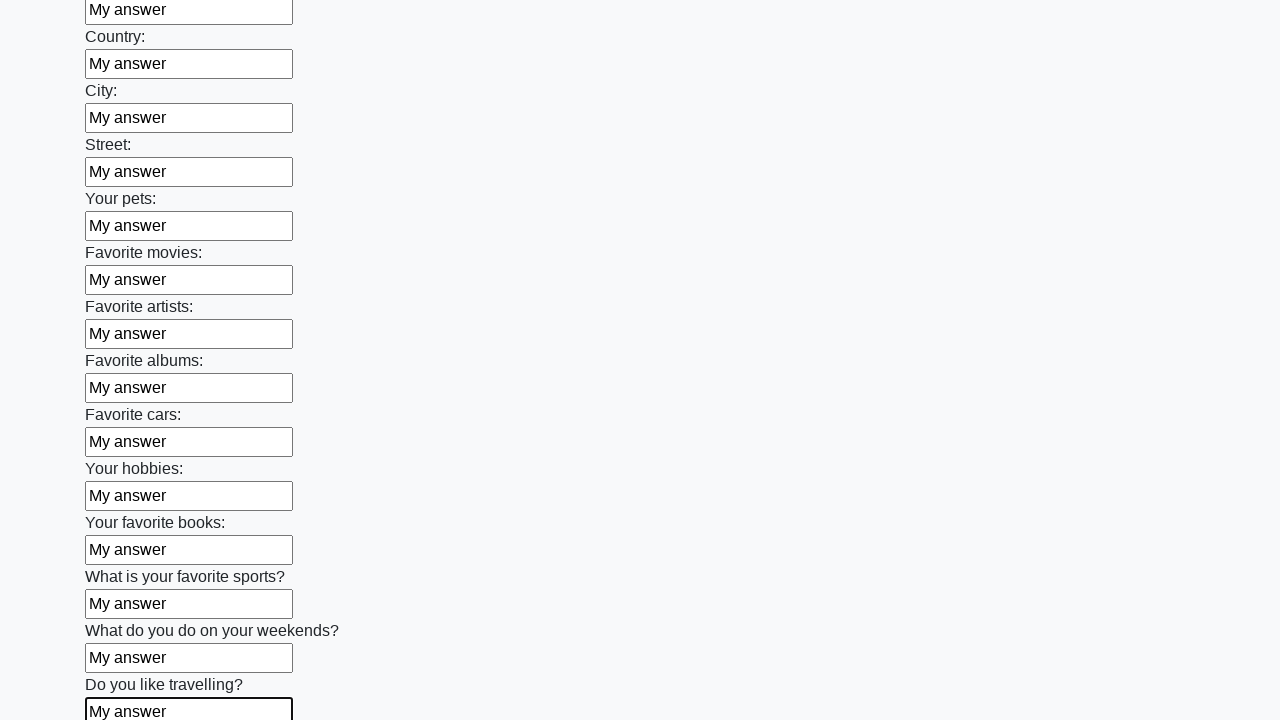

Filled input field with 'My answer' on input >> nth=16
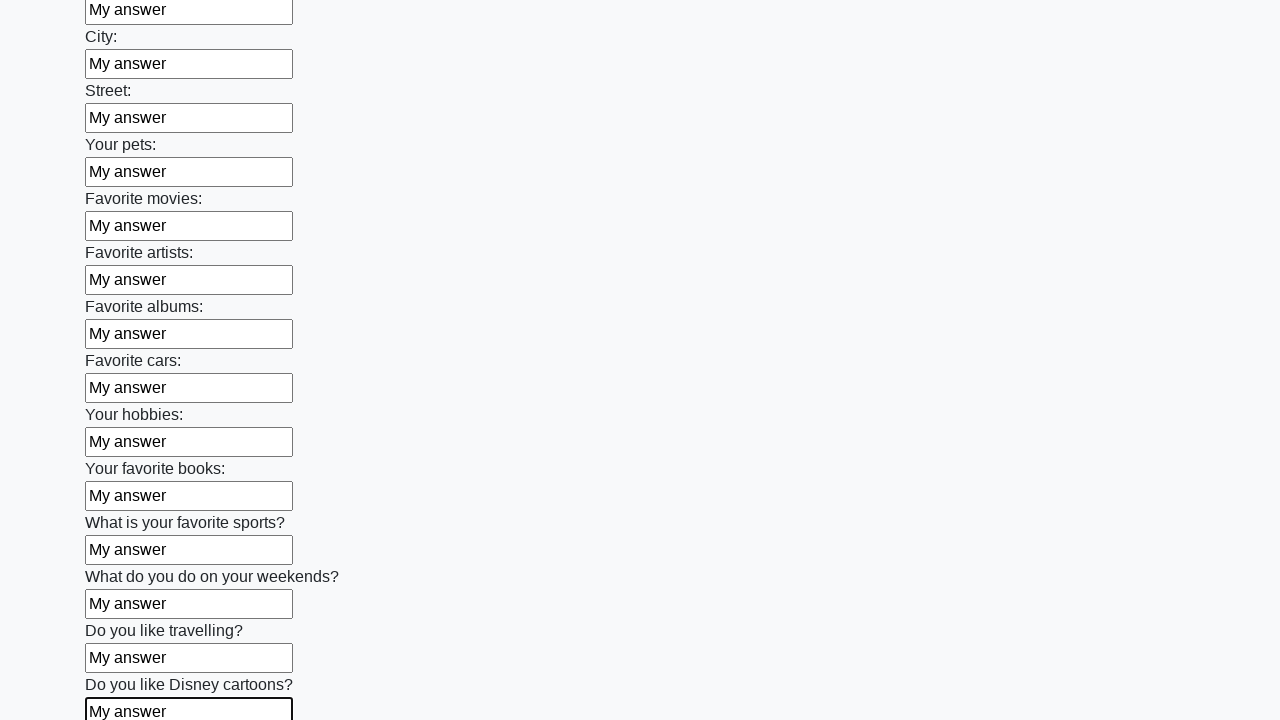

Filled input field with 'My answer' on input >> nth=17
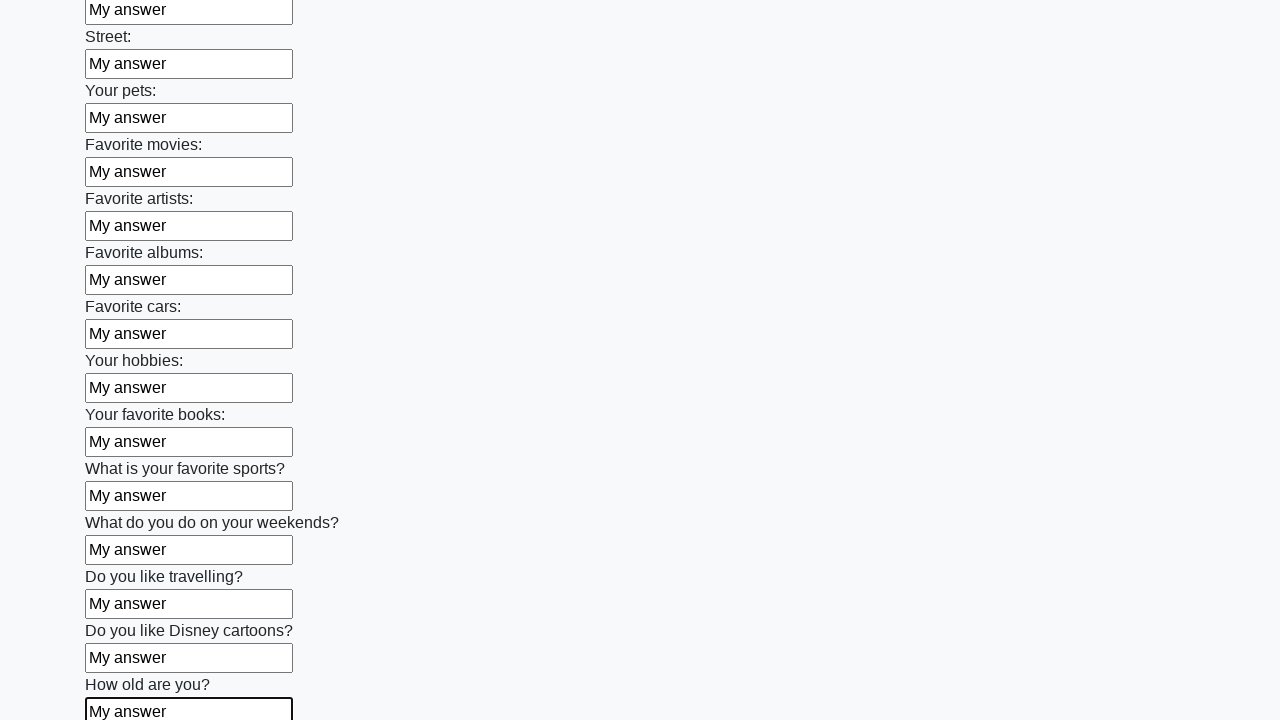

Filled input field with 'My answer' on input >> nth=18
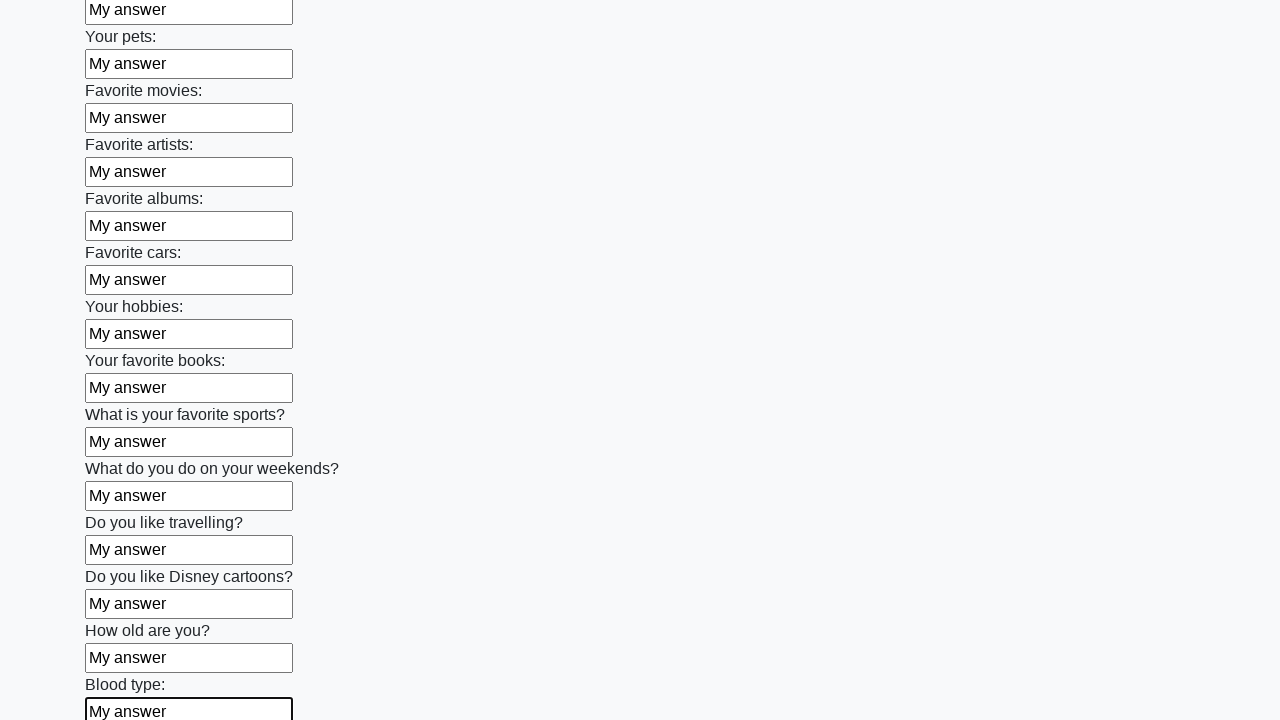

Filled input field with 'My answer' on input >> nth=19
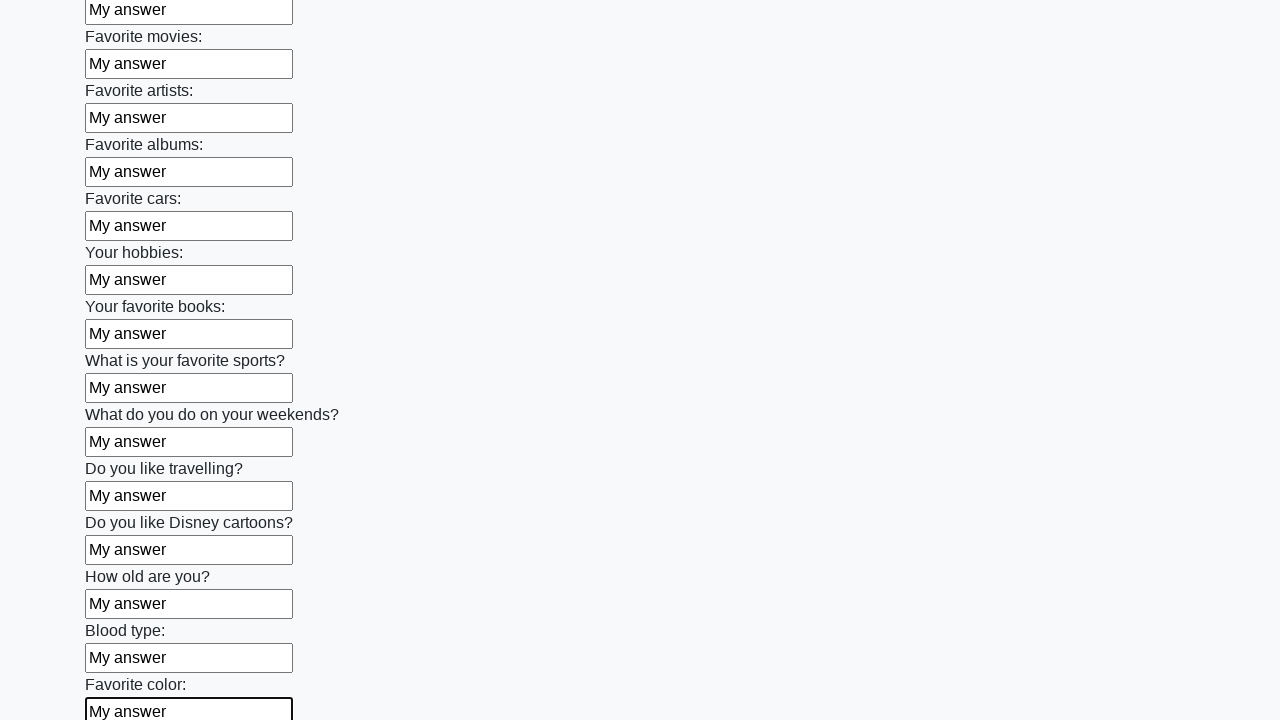

Filled input field with 'My answer' on input >> nth=20
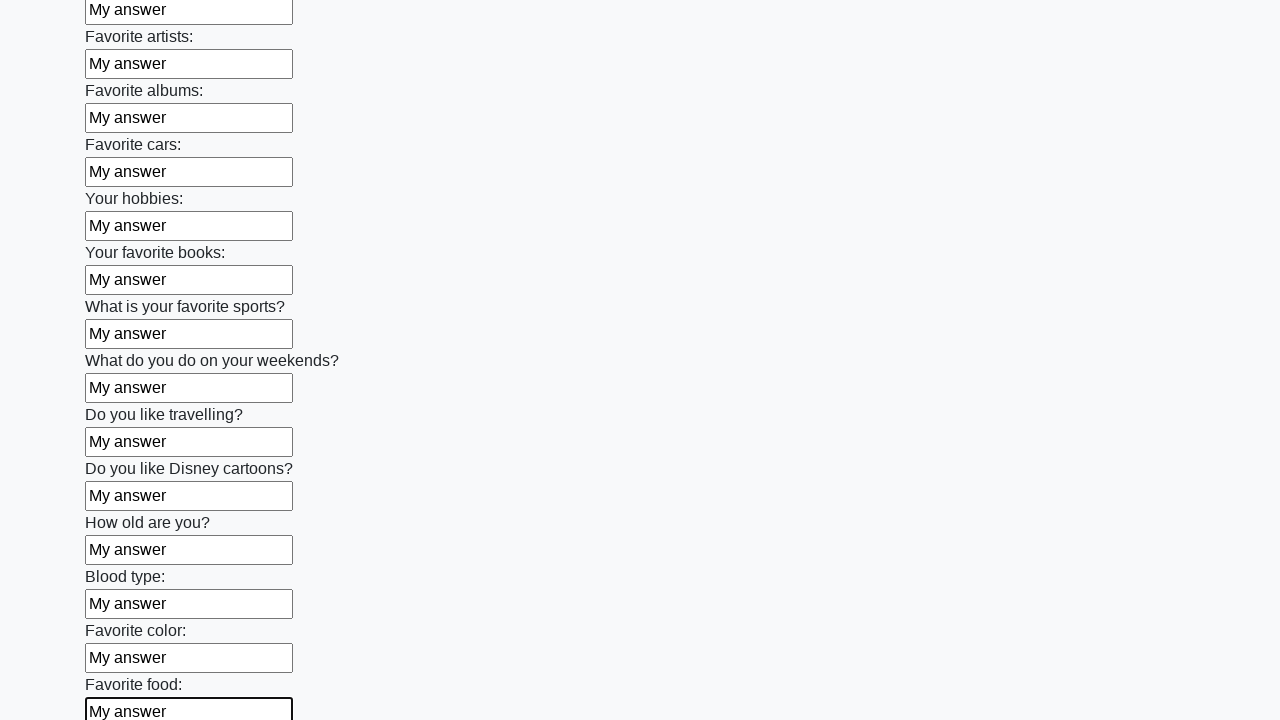

Filled input field with 'My answer' on input >> nth=21
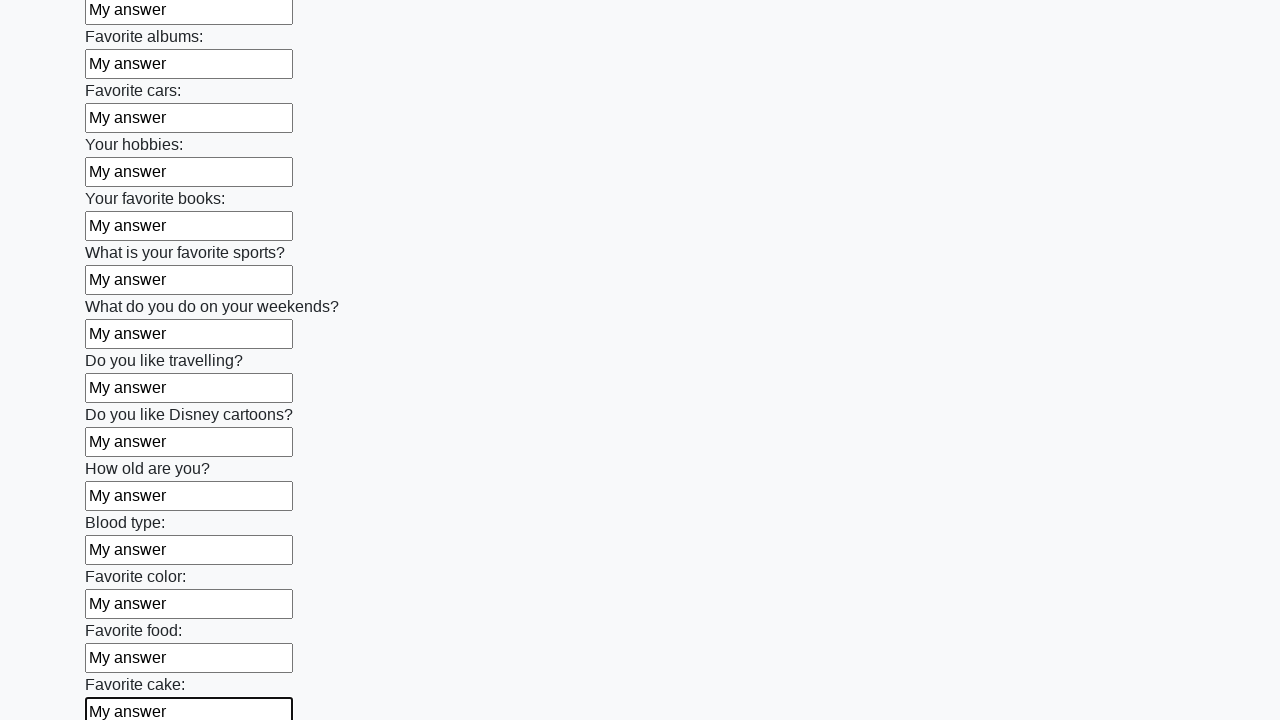

Filled input field with 'My answer' on input >> nth=22
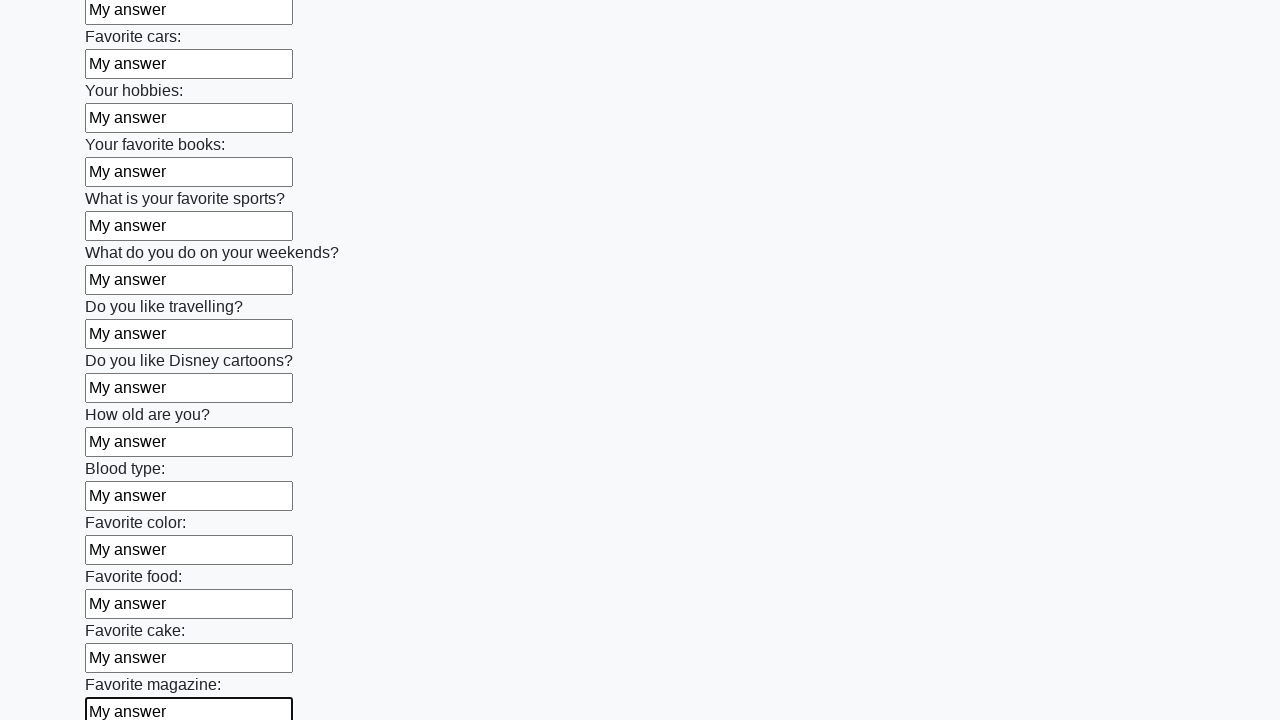

Filled input field with 'My answer' on input >> nth=23
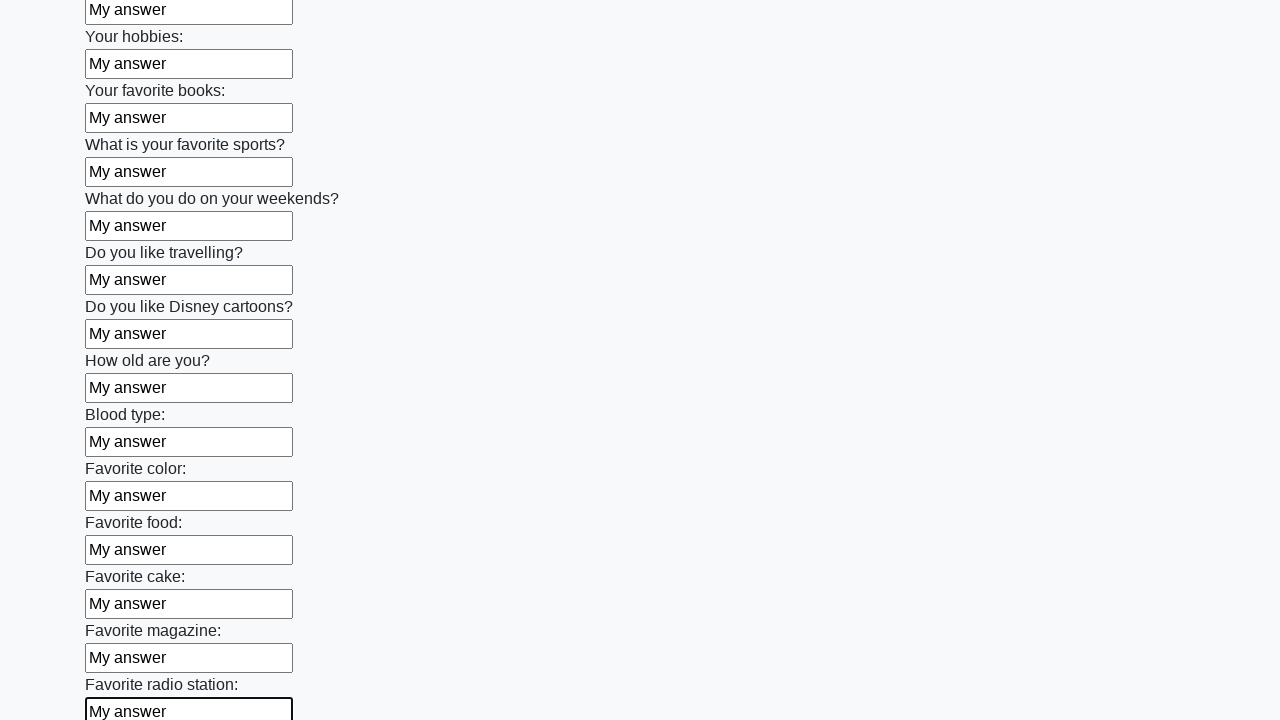

Filled input field with 'My answer' on input >> nth=24
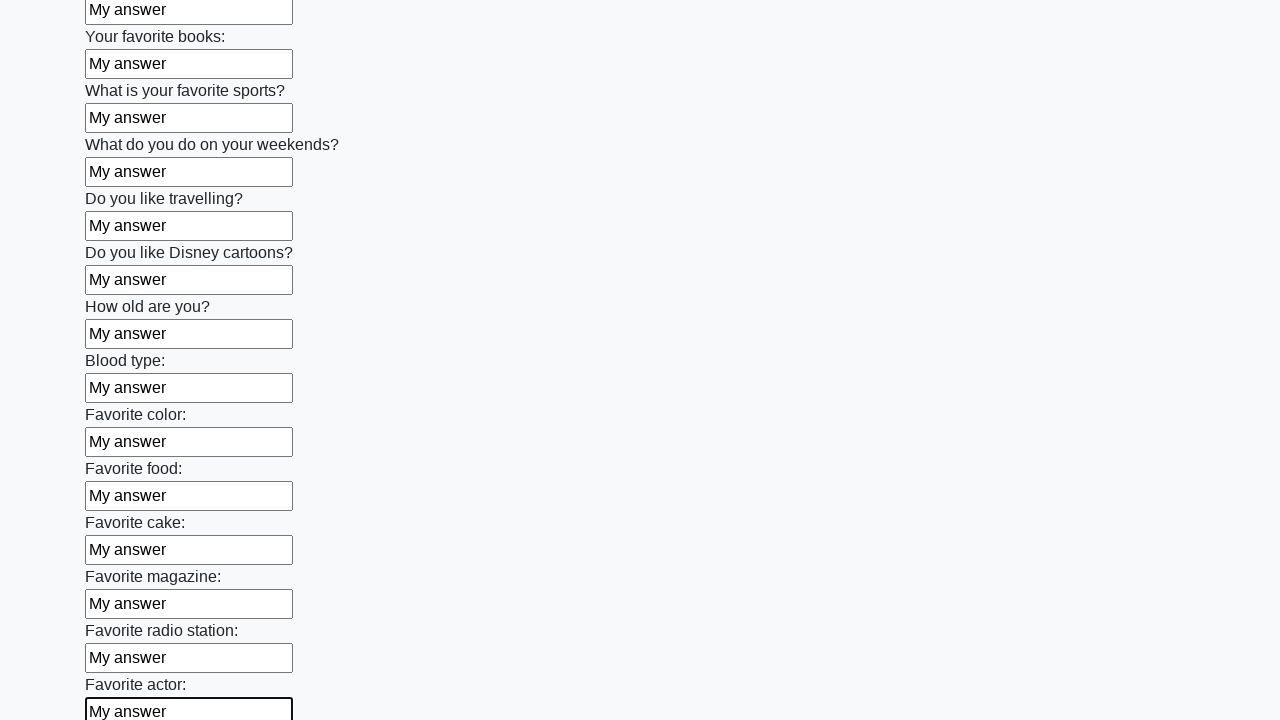

Filled input field with 'My answer' on input >> nth=25
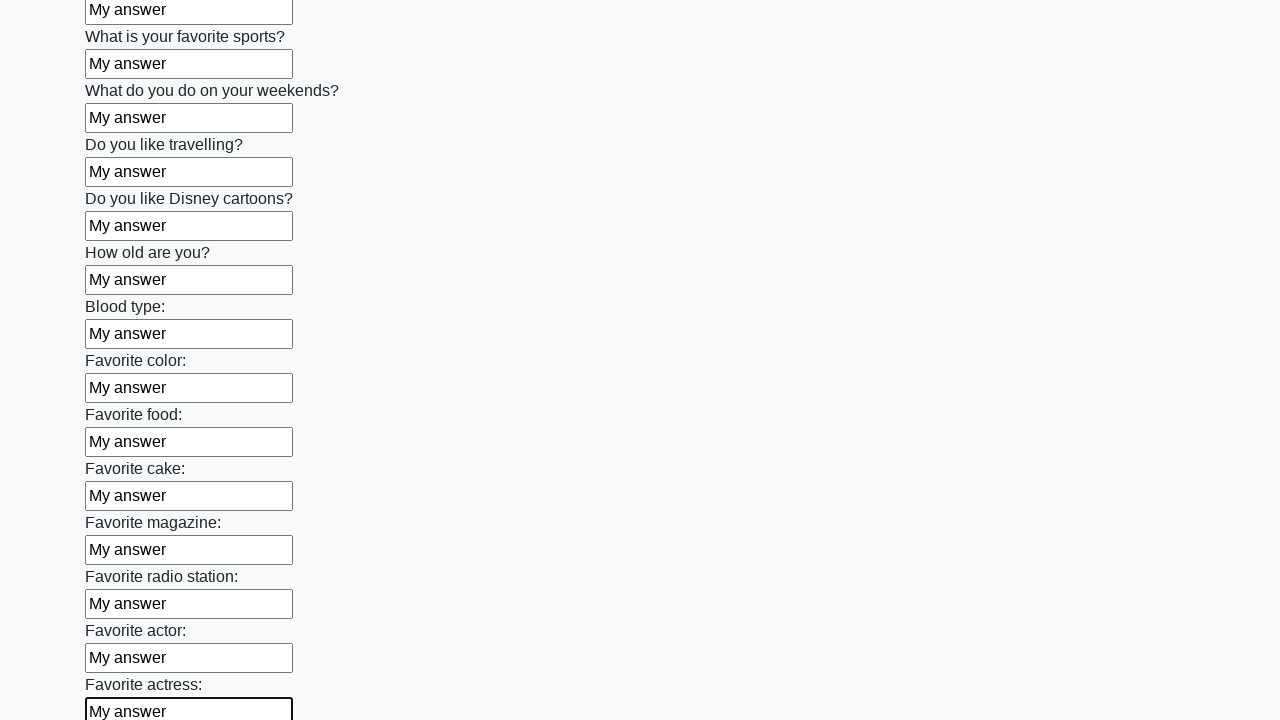

Filled input field with 'My answer' on input >> nth=26
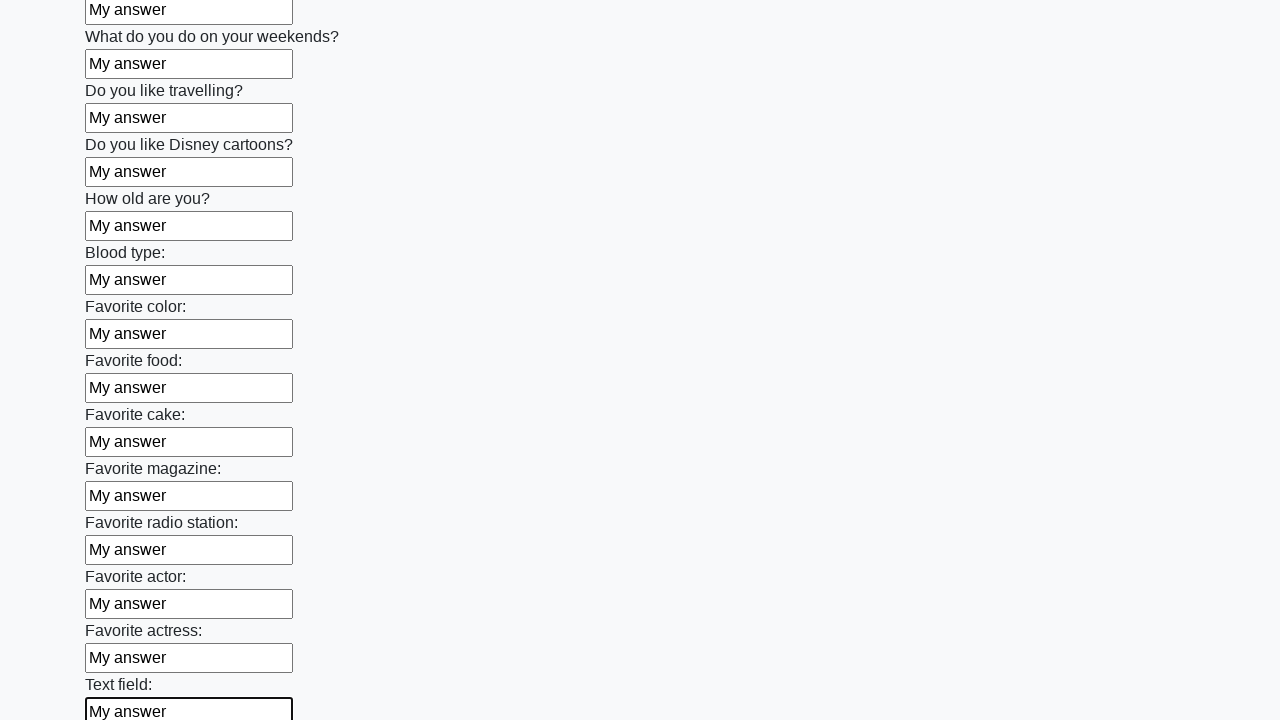

Filled input field with 'My answer' on input >> nth=27
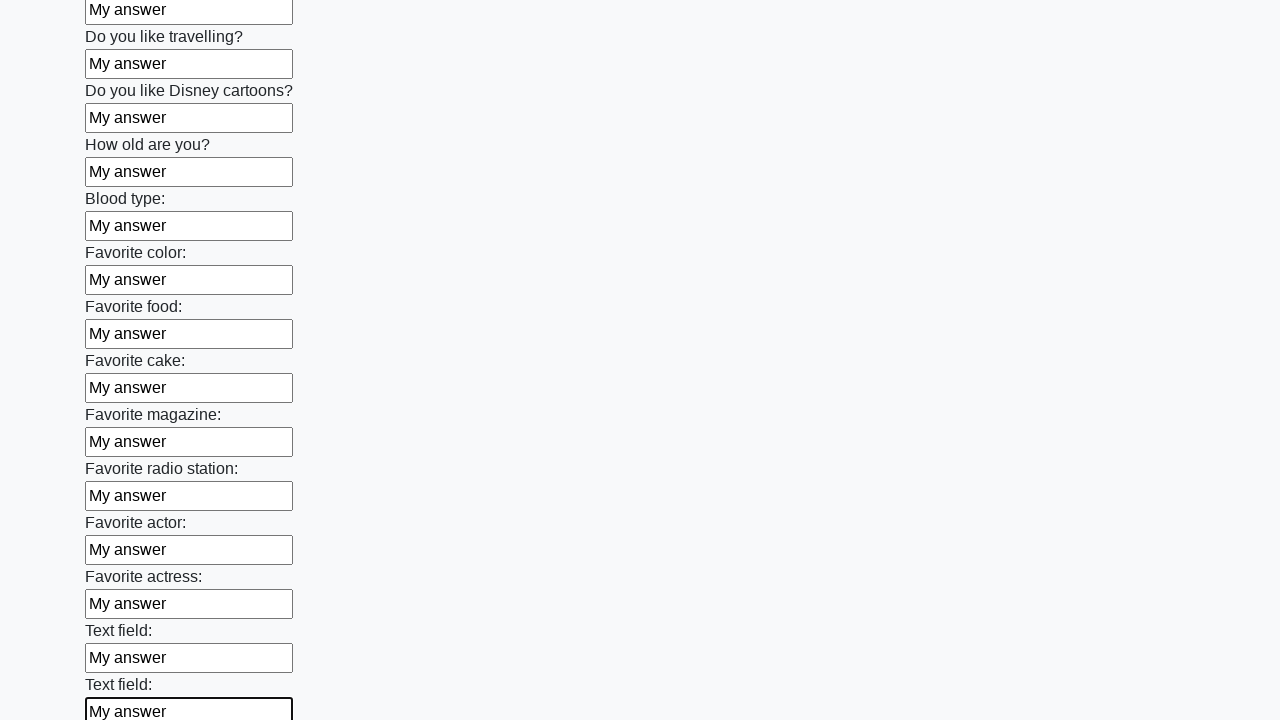

Filled input field with 'My answer' on input >> nth=28
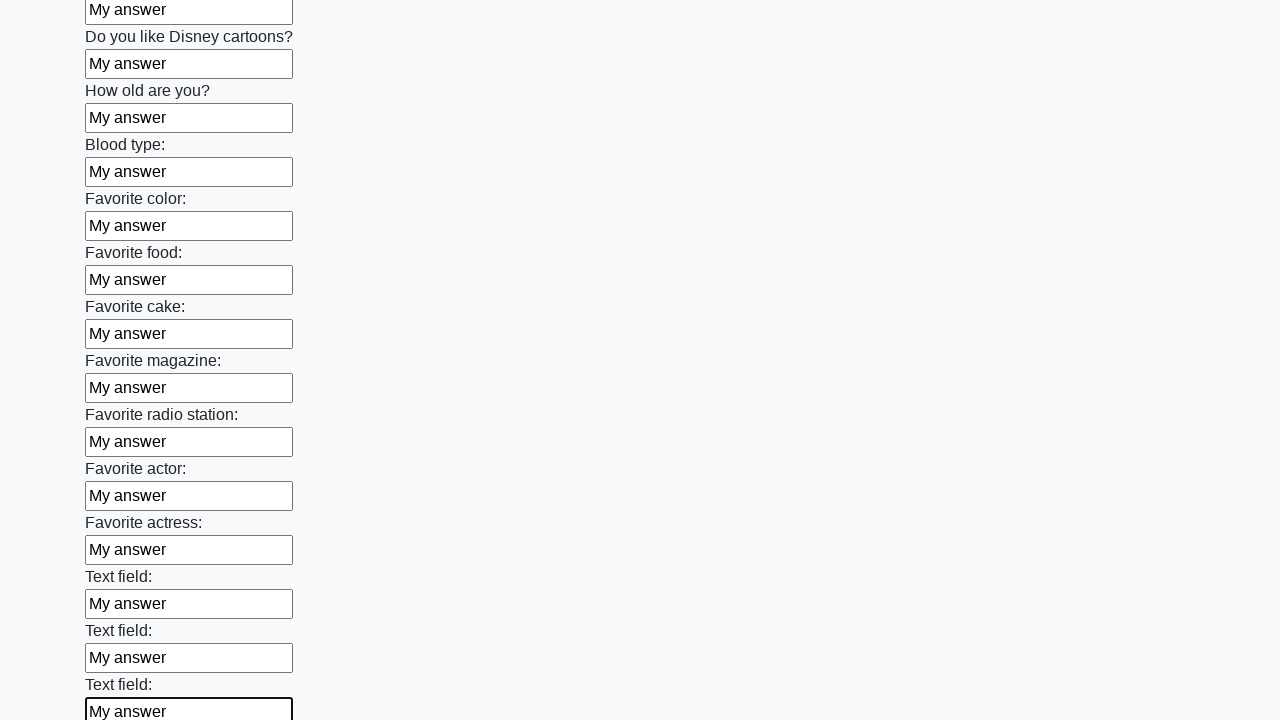

Filled input field with 'My answer' on input >> nth=29
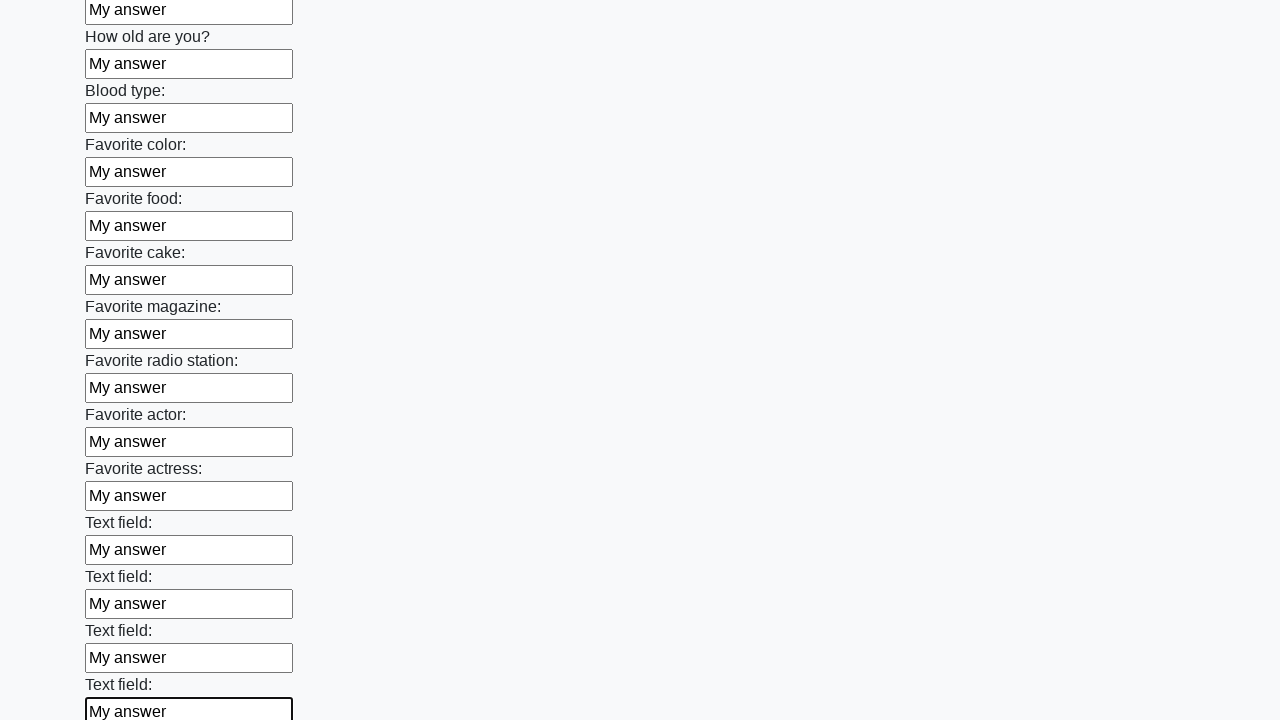

Filled input field with 'My answer' on input >> nth=30
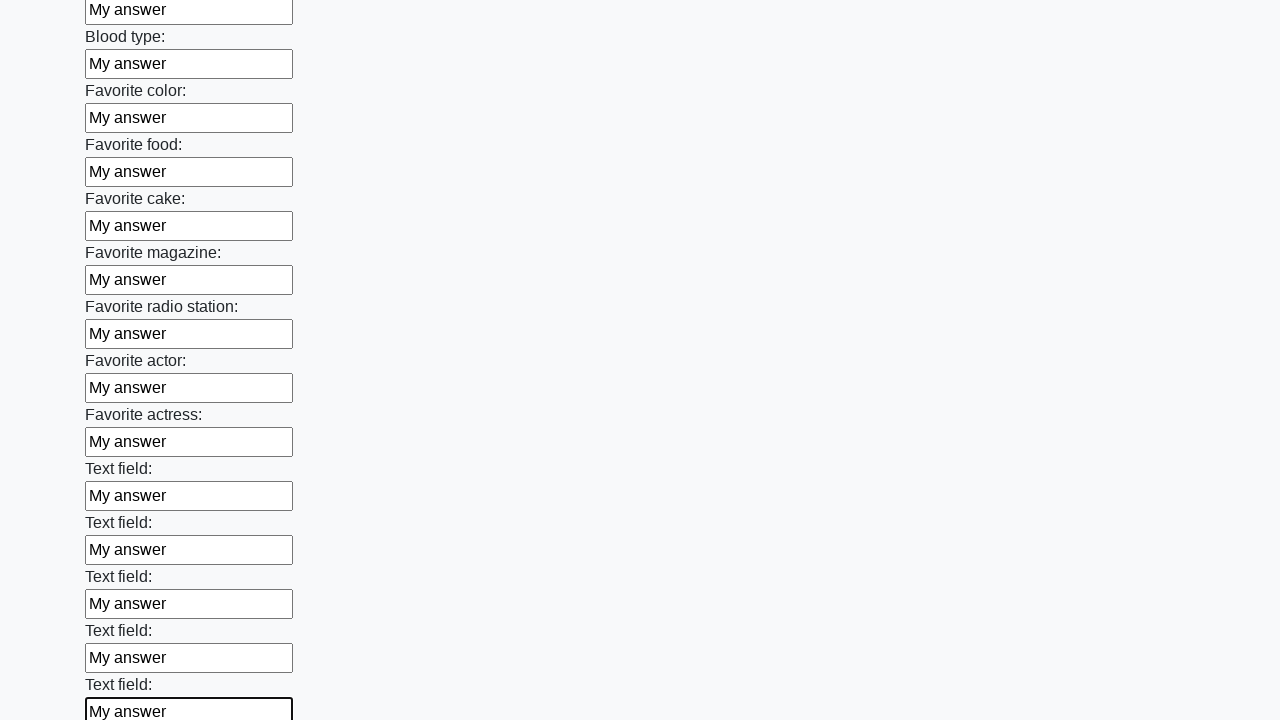

Filled input field with 'My answer' on input >> nth=31
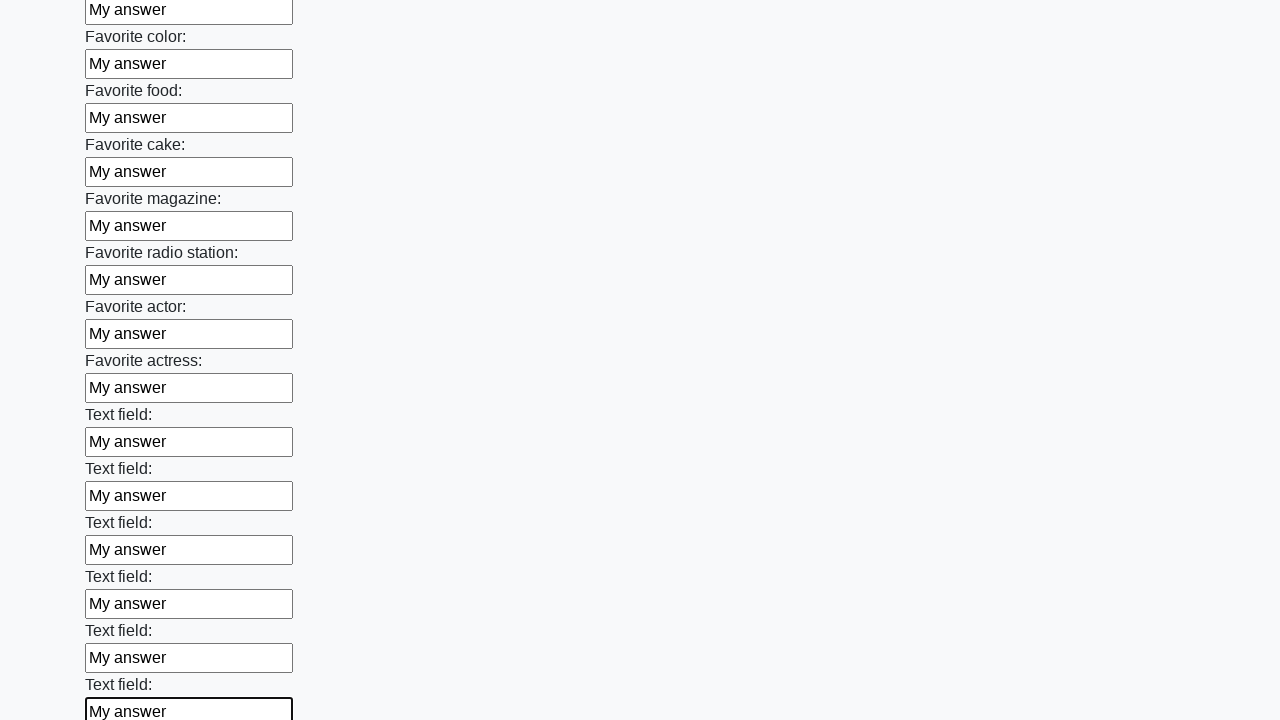

Filled input field with 'My answer' on input >> nth=32
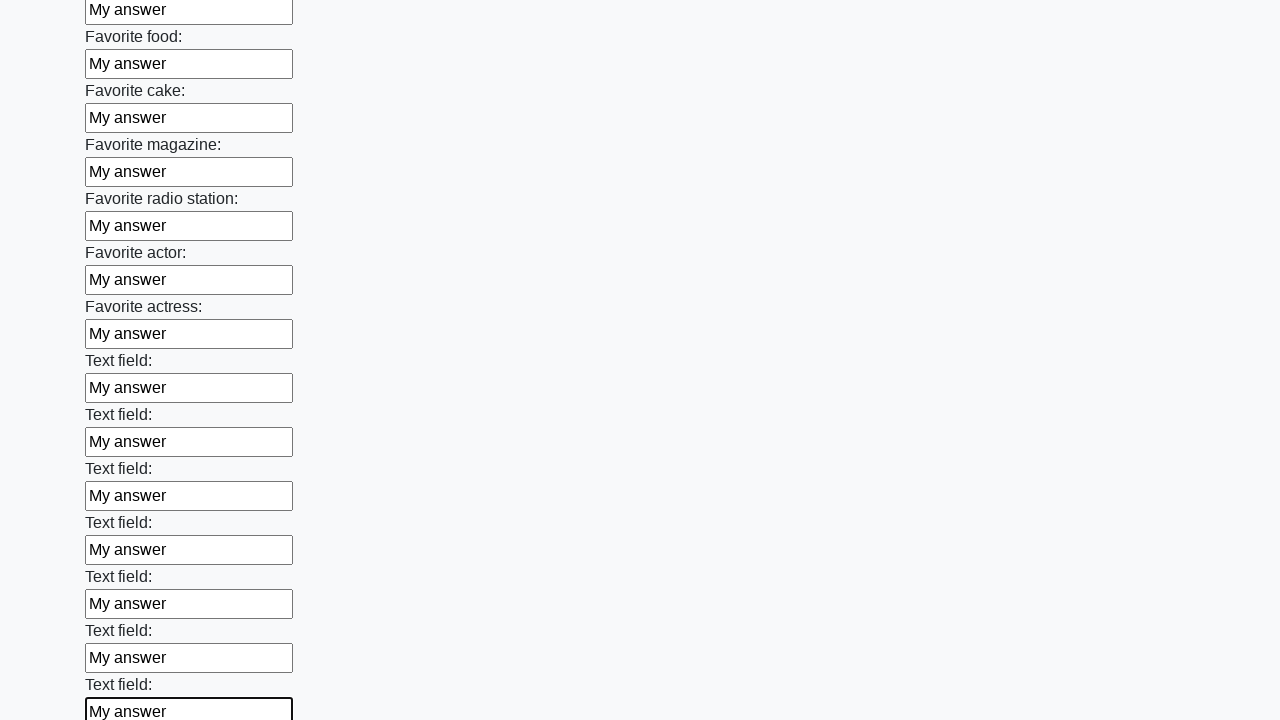

Filled input field with 'My answer' on input >> nth=33
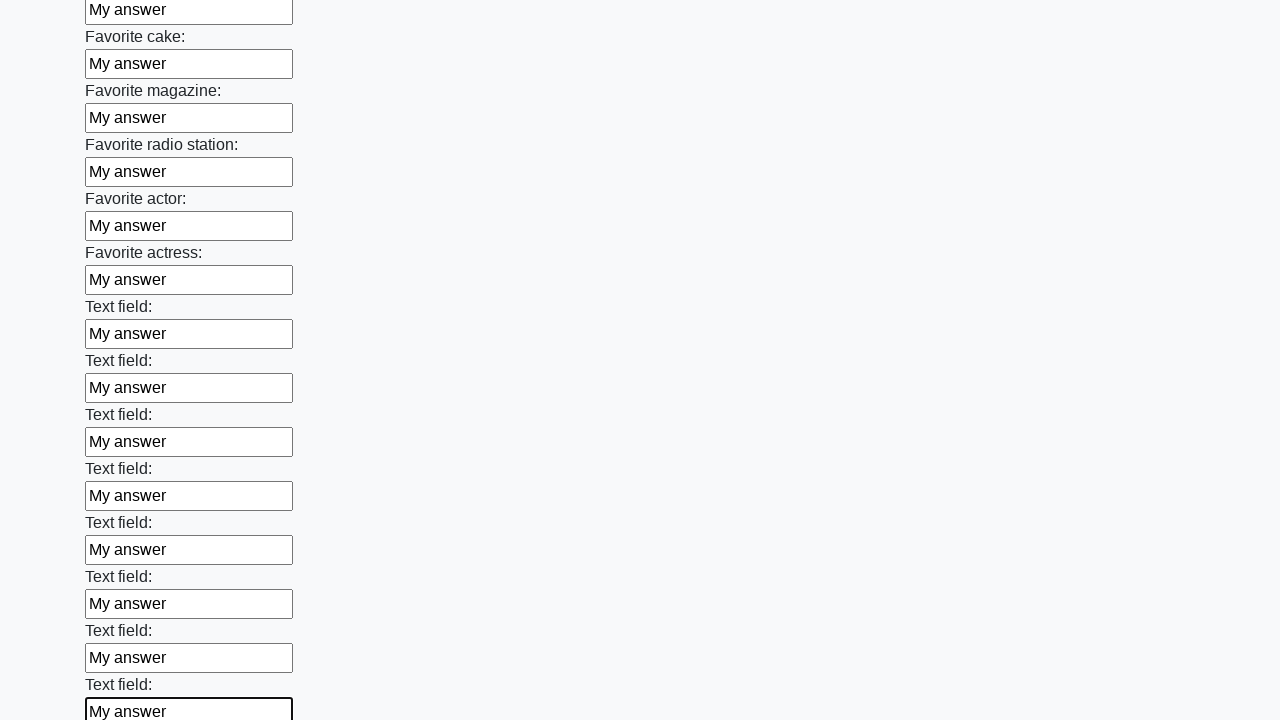

Filled input field with 'My answer' on input >> nth=34
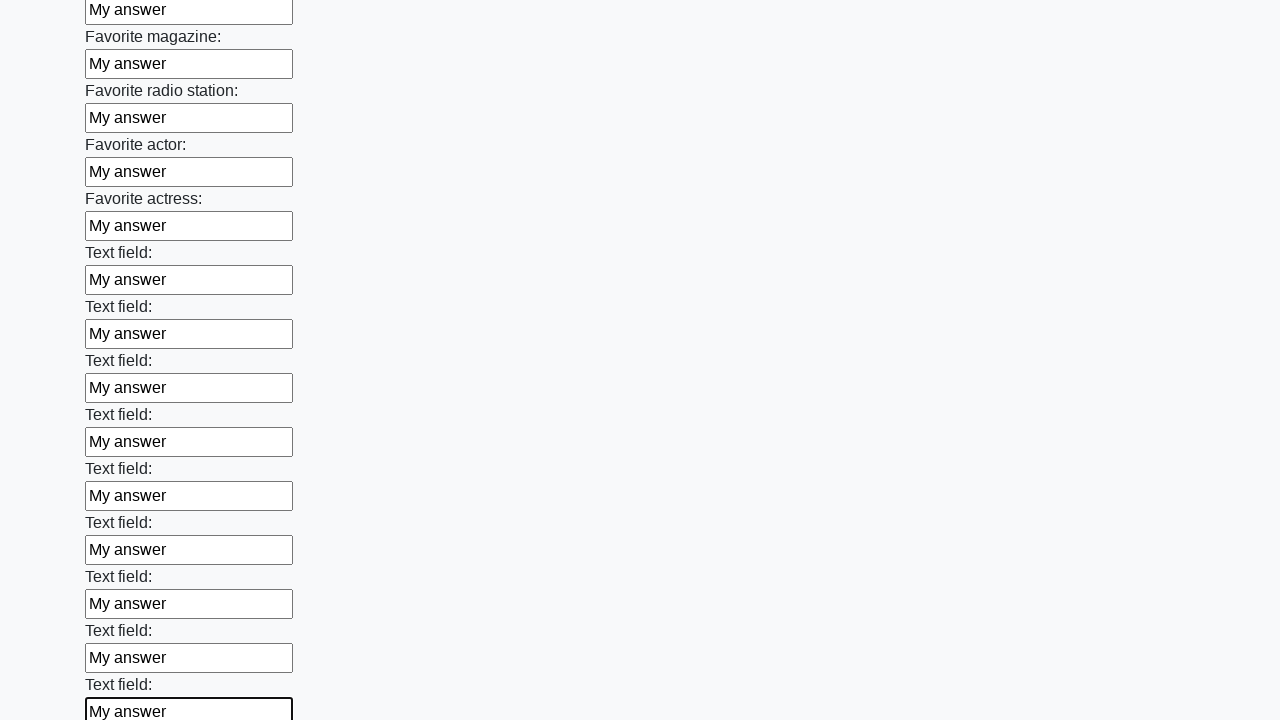

Filled input field with 'My answer' on input >> nth=35
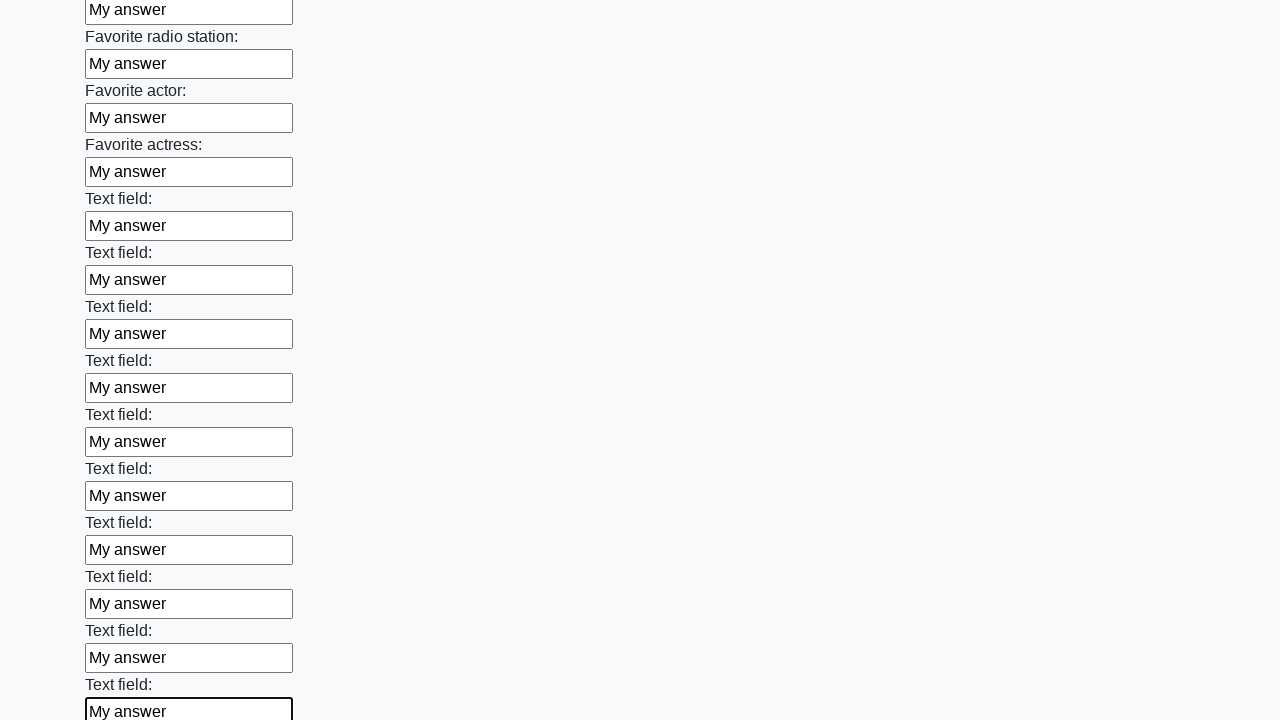

Filled input field with 'My answer' on input >> nth=36
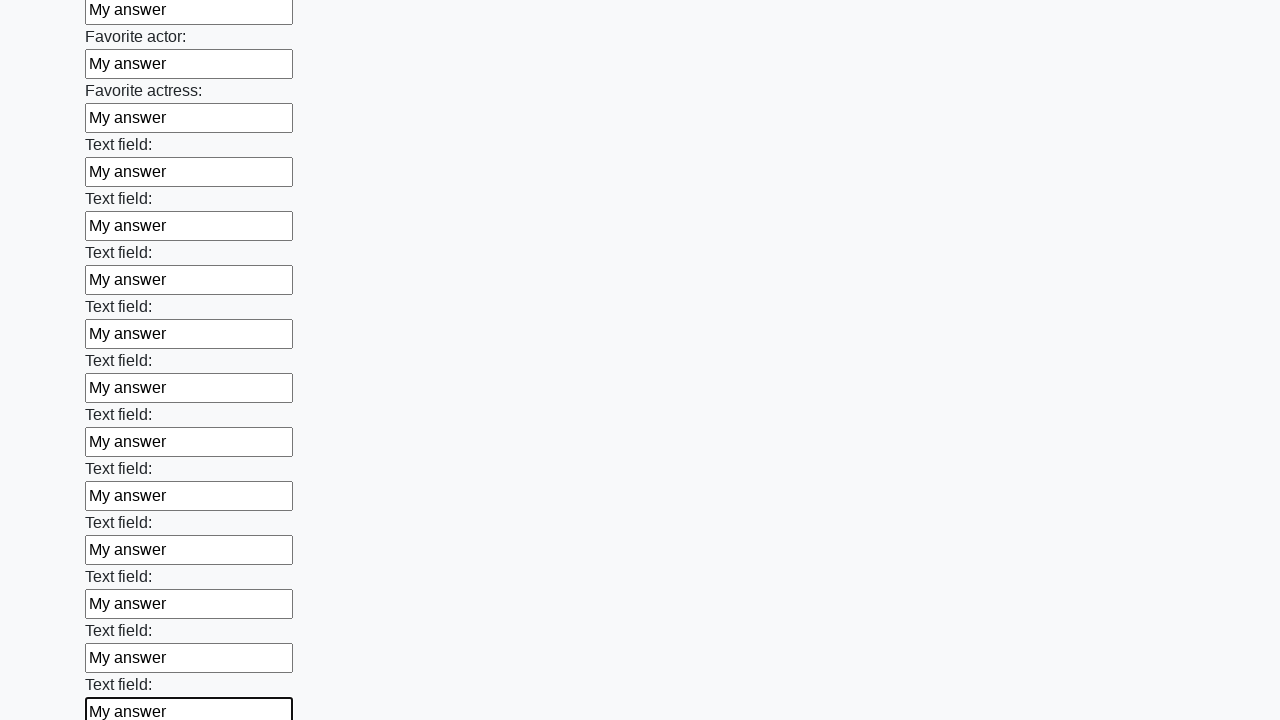

Filled input field with 'My answer' on input >> nth=37
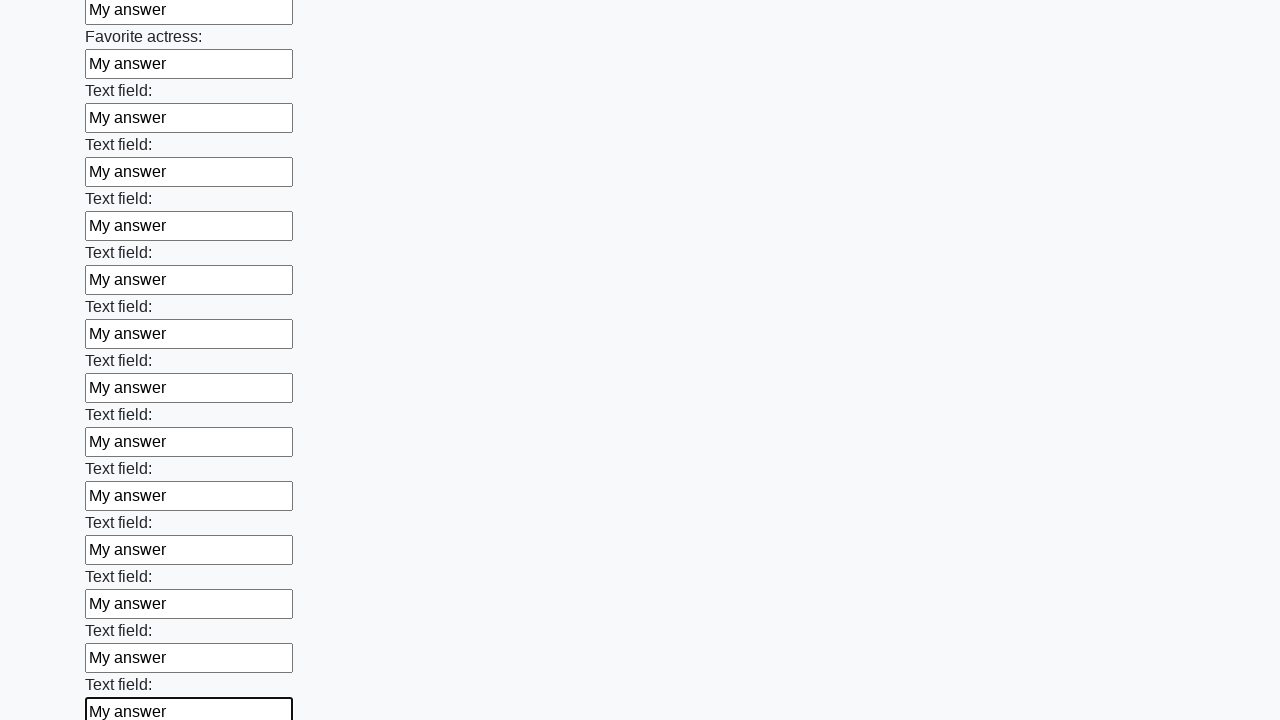

Filled input field with 'My answer' on input >> nth=38
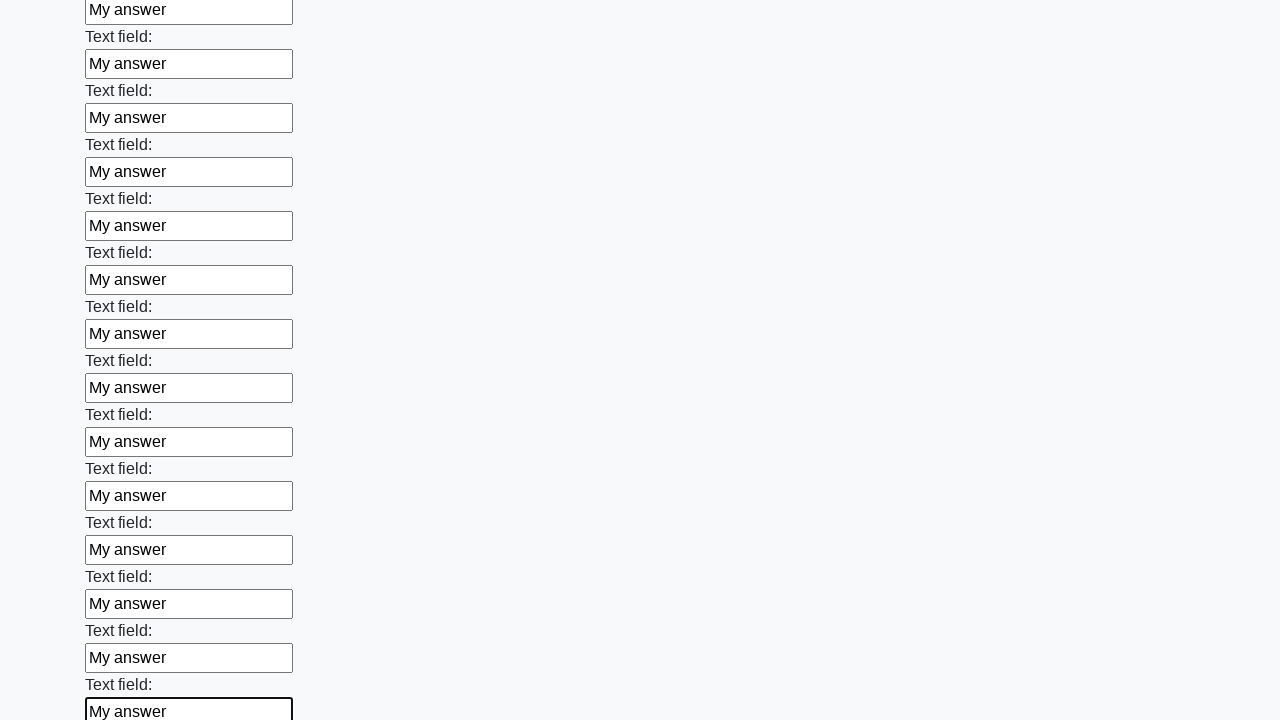

Filled input field with 'My answer' on input >> nth=39
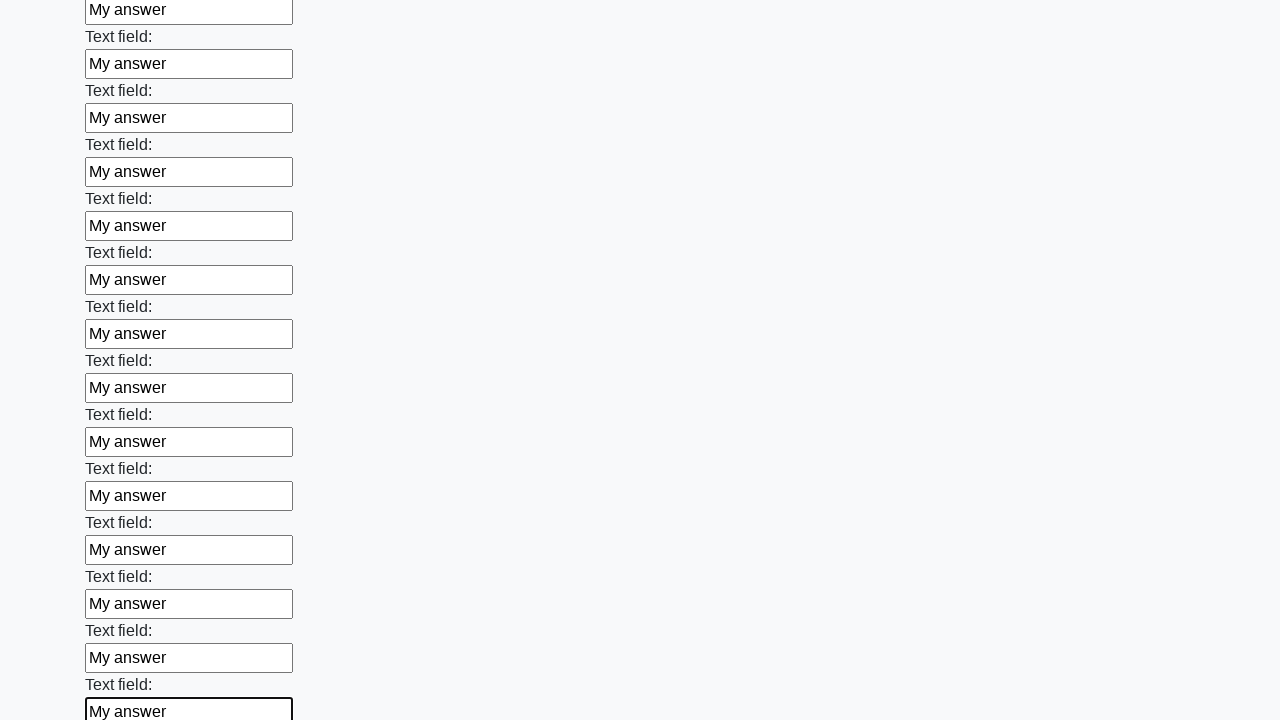

Filled input field with 'My answer' on input >> nth=40
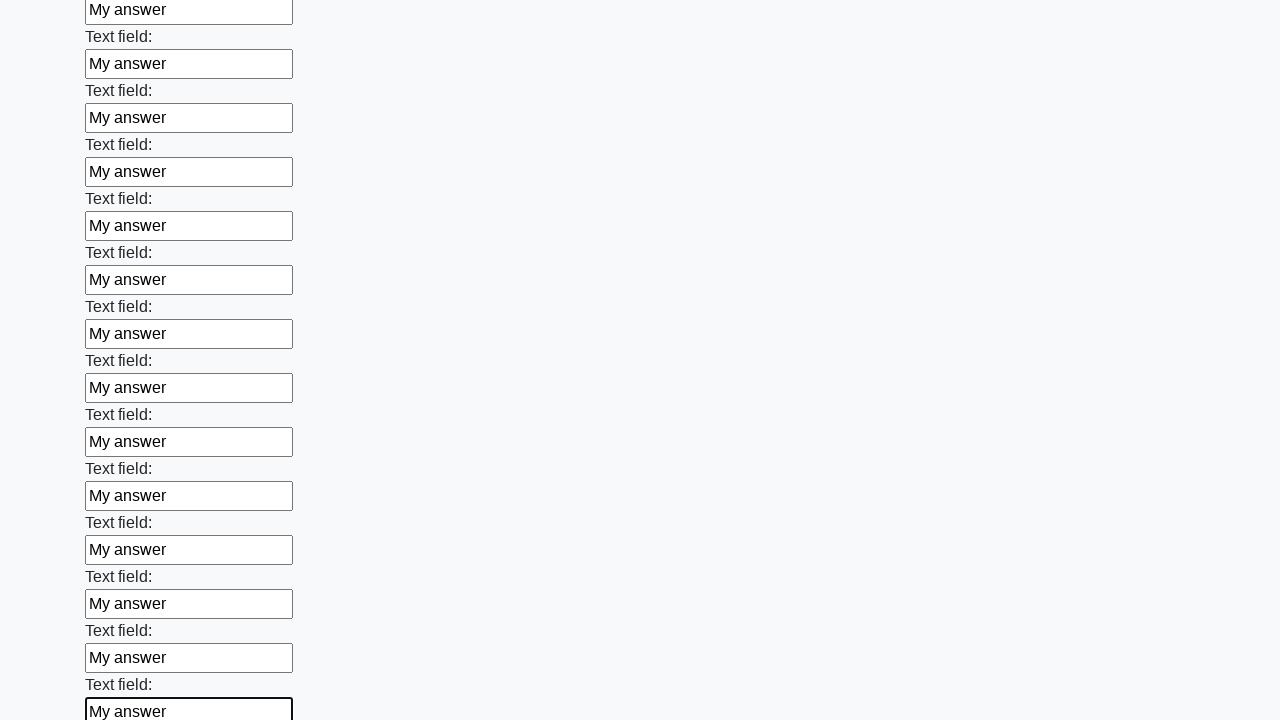

Filled input field with 'My answer' on input >> nth=41
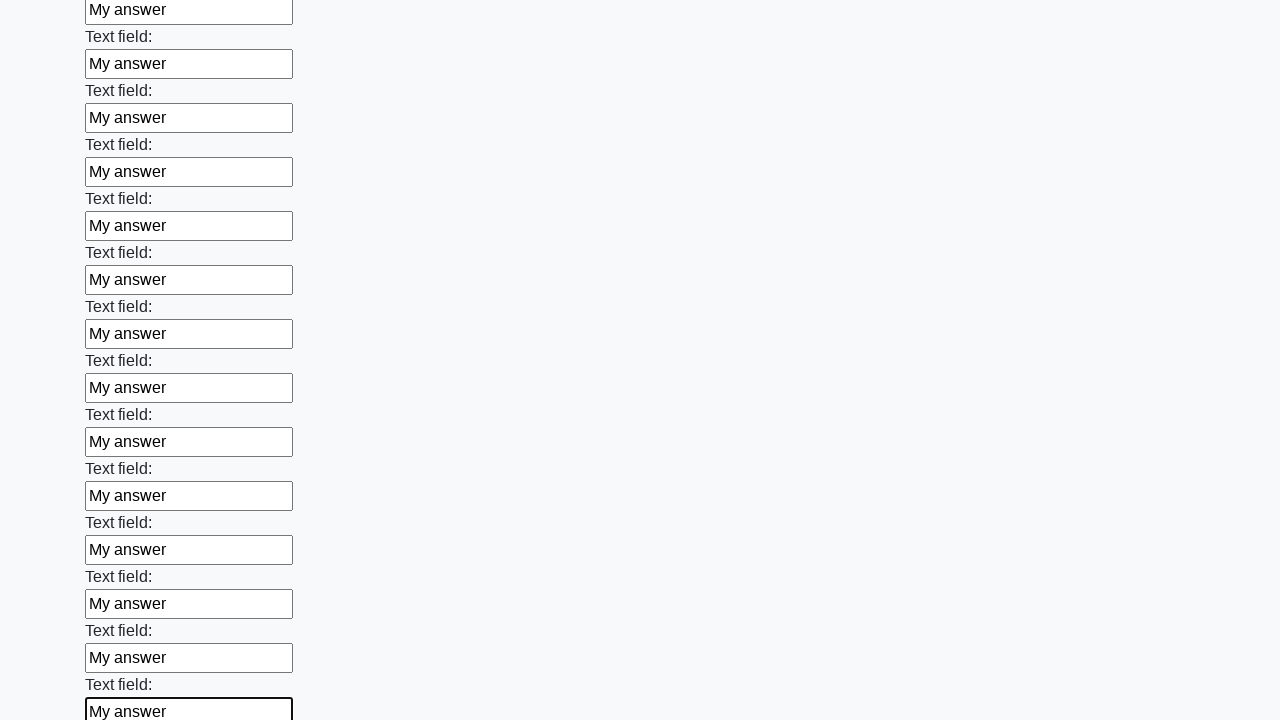

Filled input field with 'My answer' on input >> nth=42
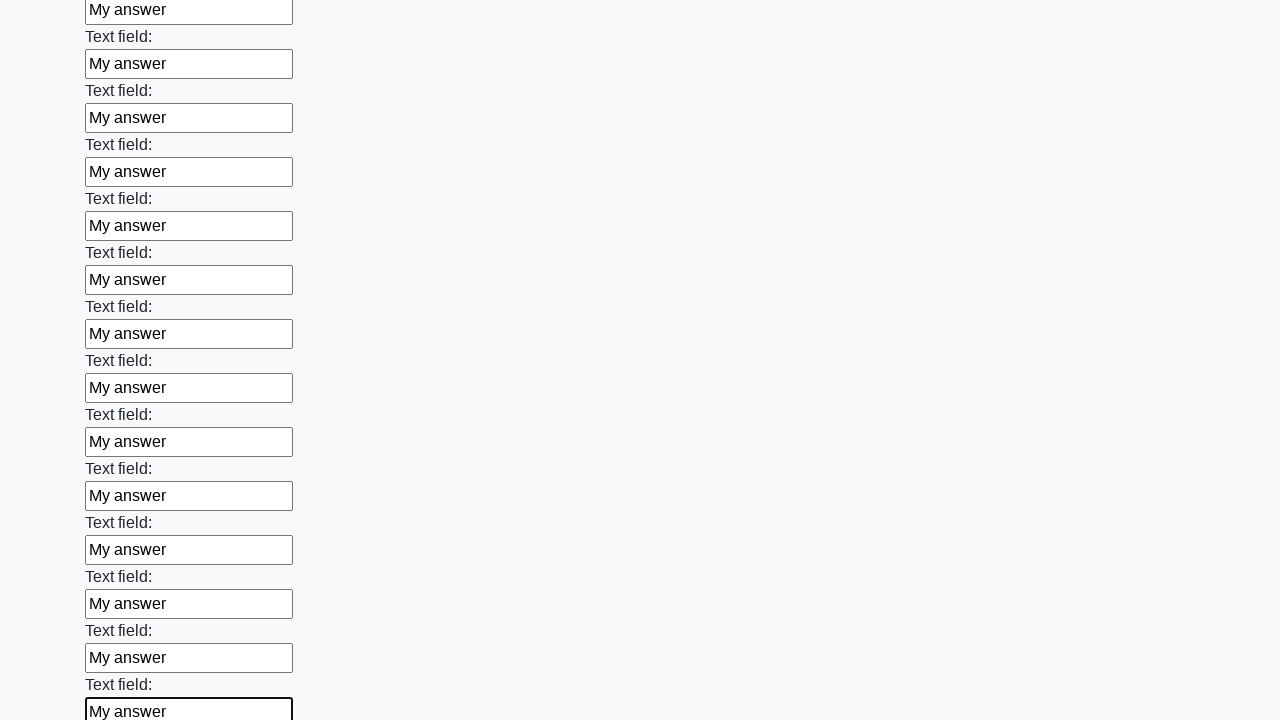

Filled input field with 'My answer' on input >> nth=43
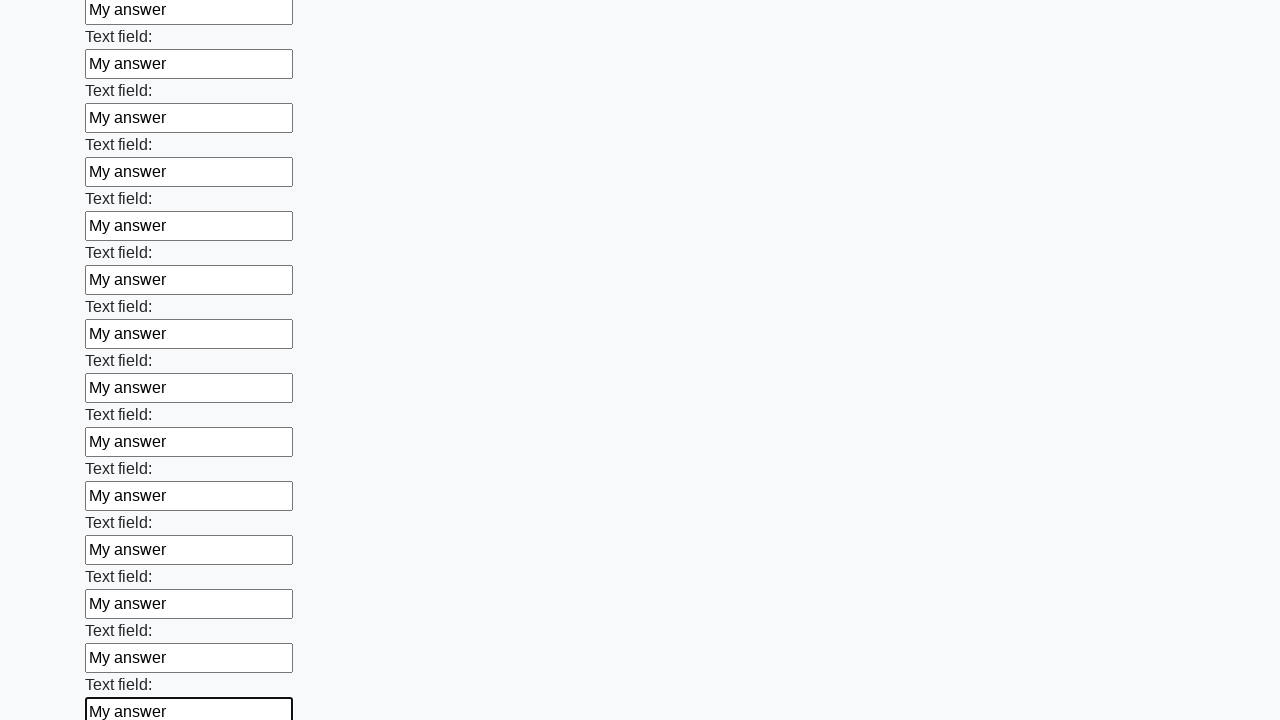

Filled input field with 'My answer' on input >> nth=44
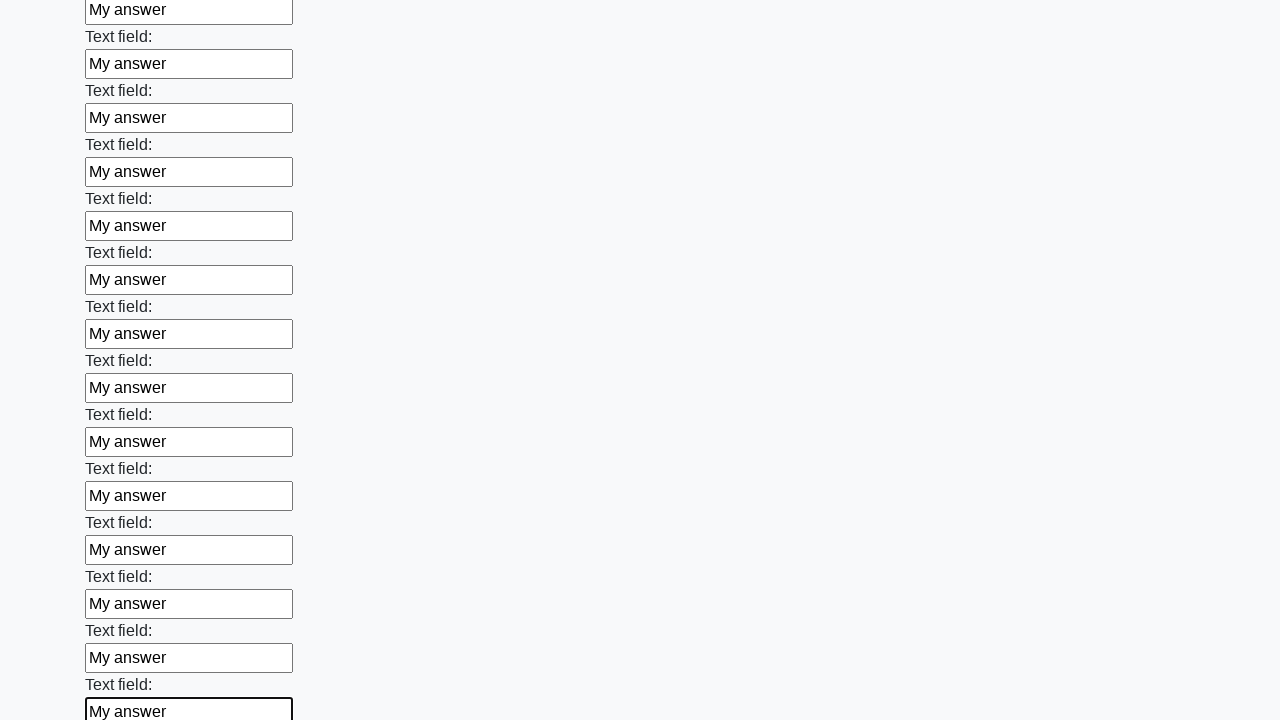

Filled input field with 'My answer' on input >> nth=45
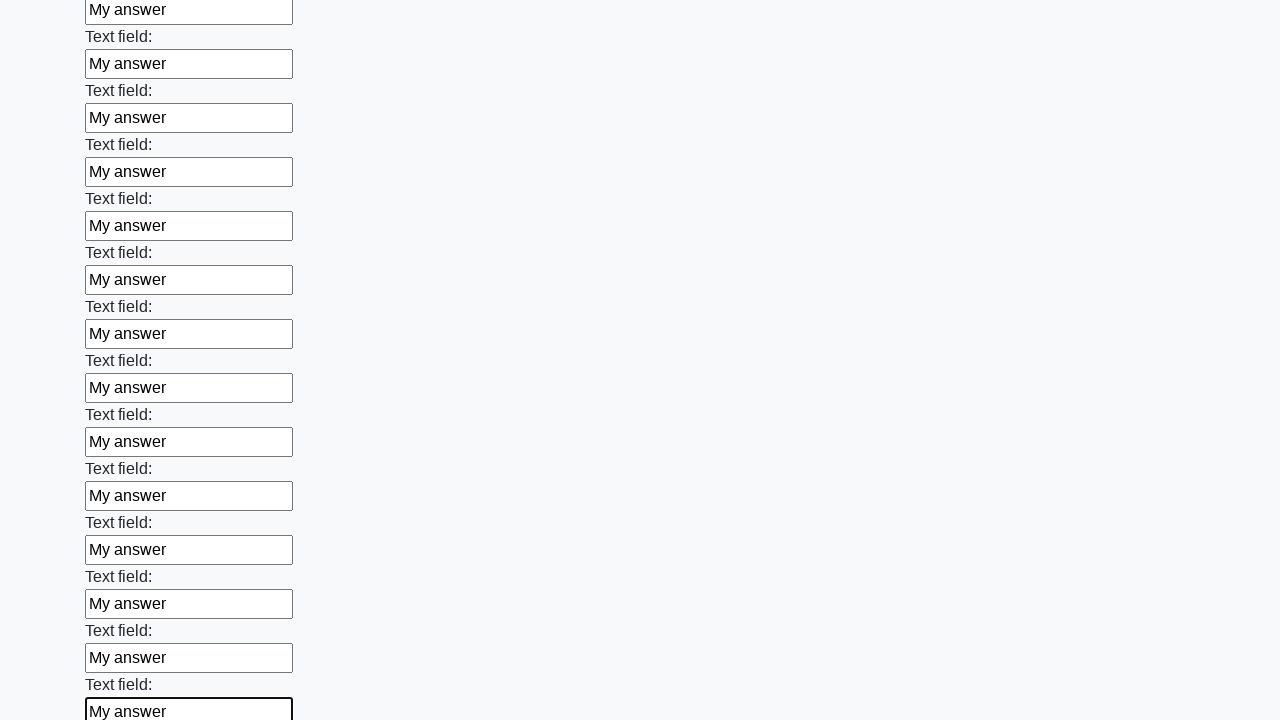

Filled input field with 'My answer' on input >> nth=46
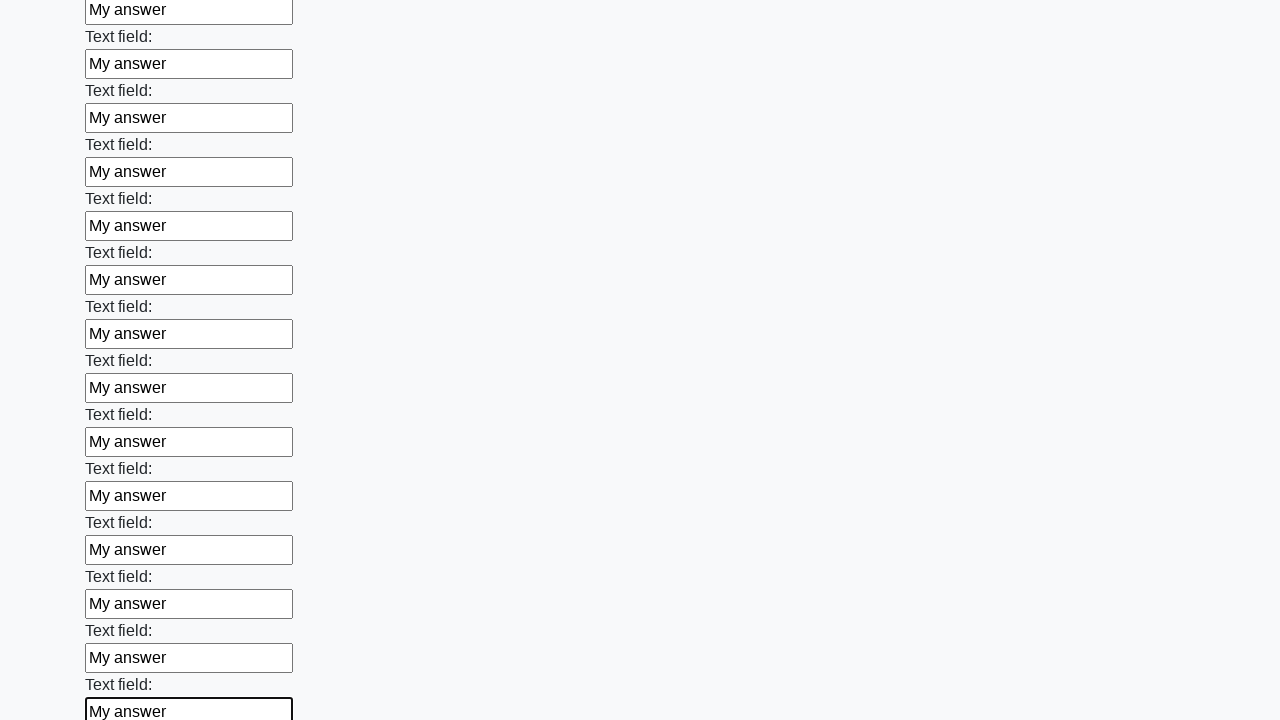

Filled input field with 'My answer' on input >> nth=47
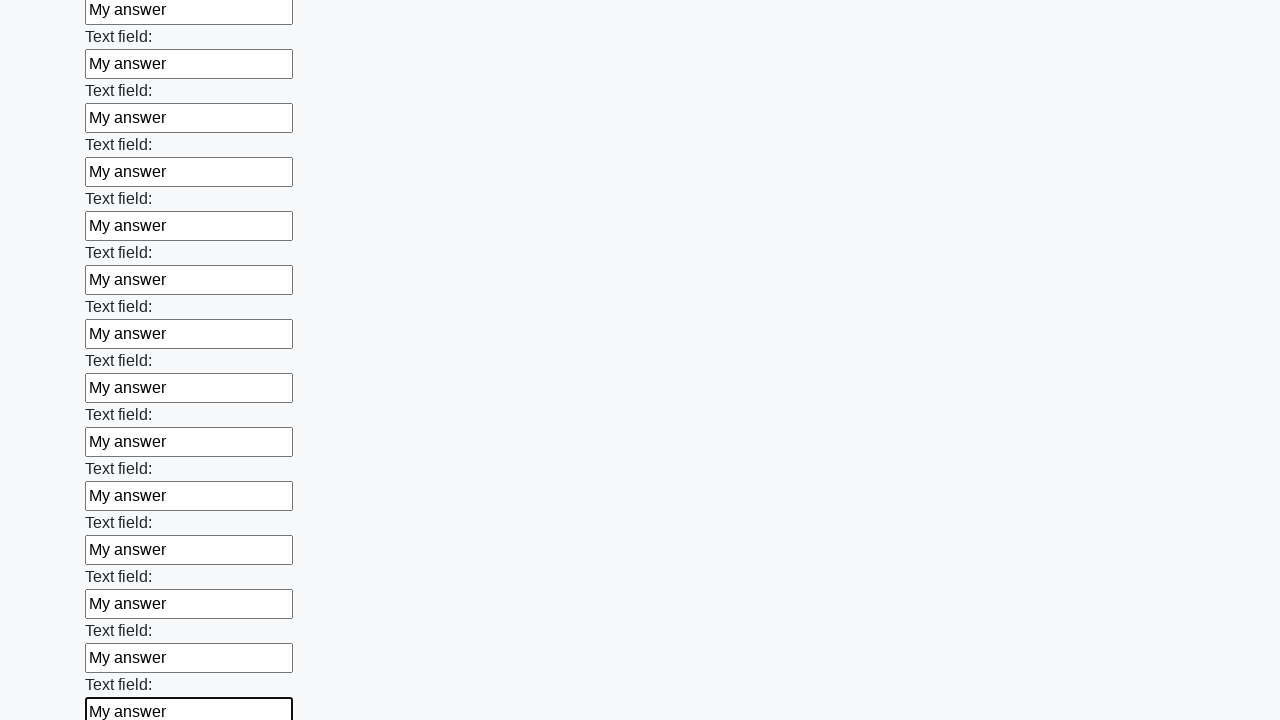

Filled input field with 'My answer' on input >> nth=48
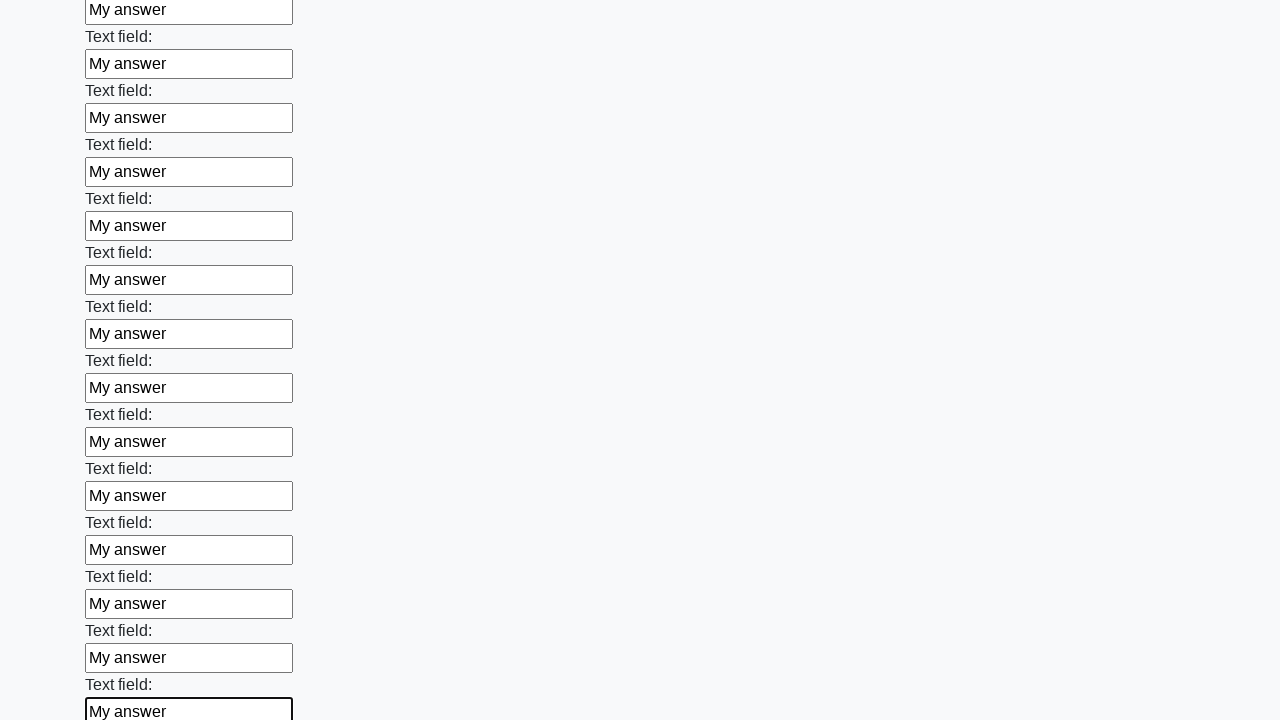

Filled input field with 'My answer' on input >> nth=49
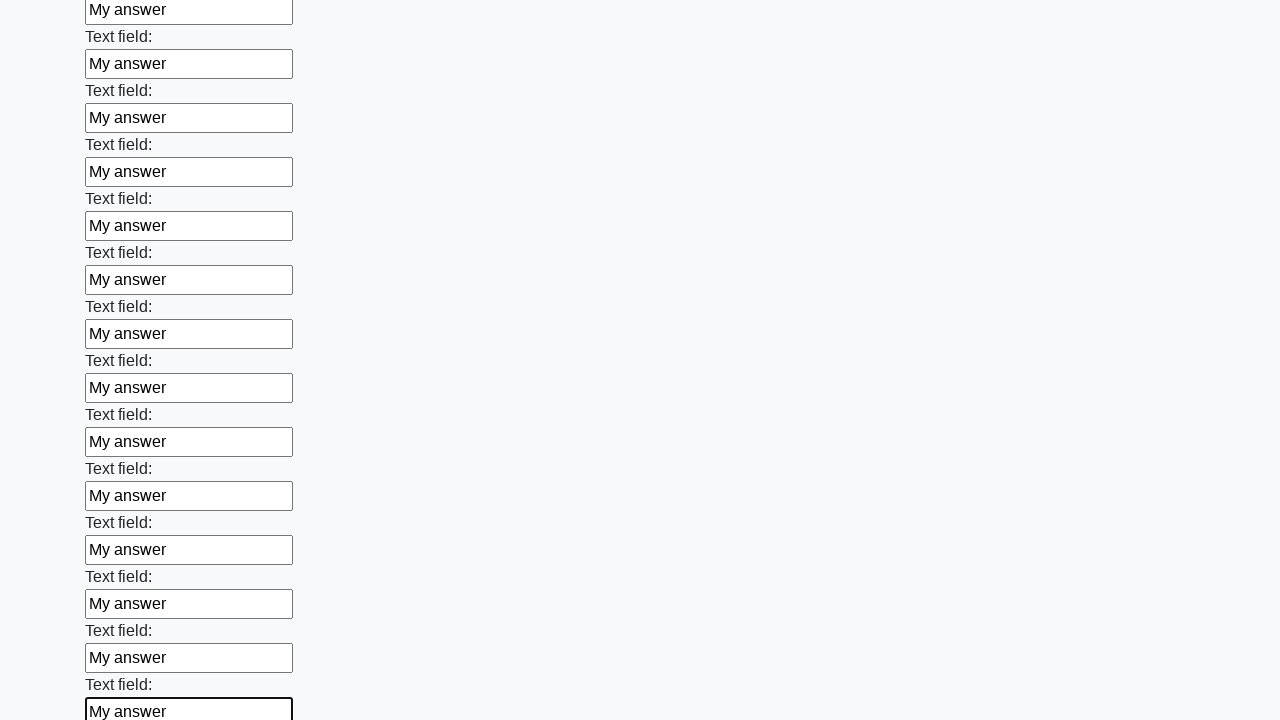

Filled input field with 'My answer' on input >> nth=50
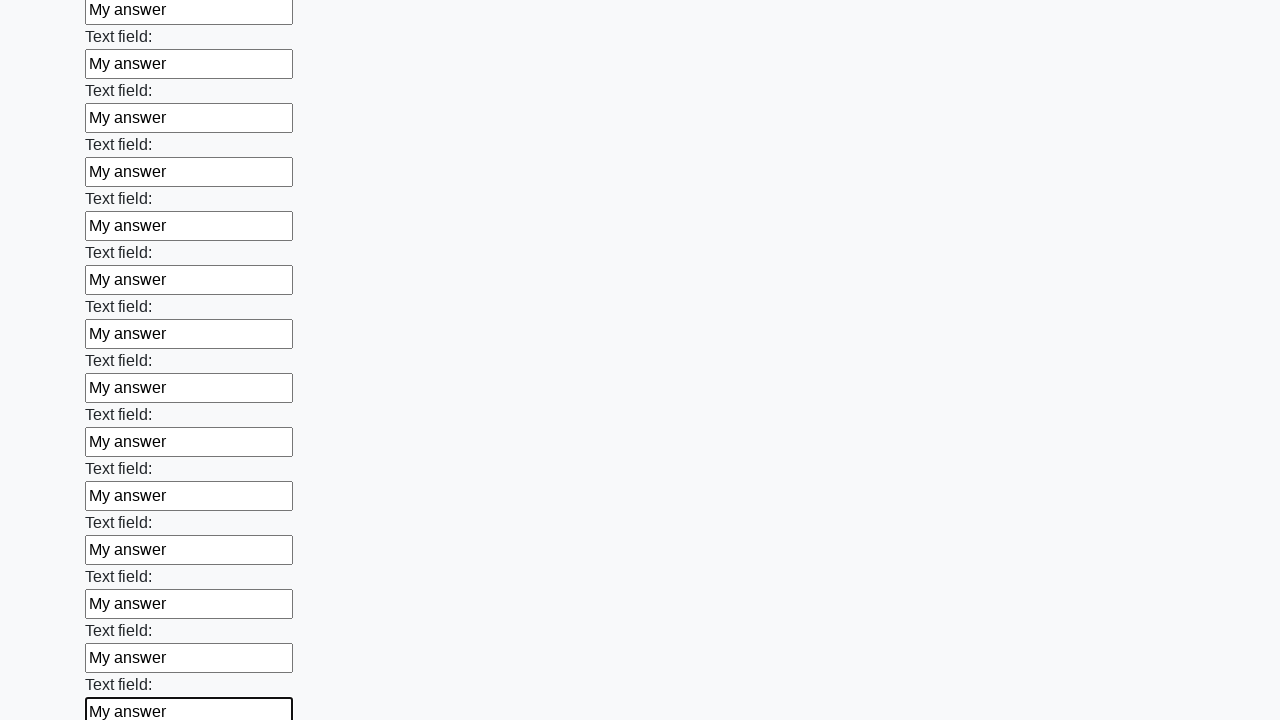

Filled input field with 'My answer' on input >> nth=51
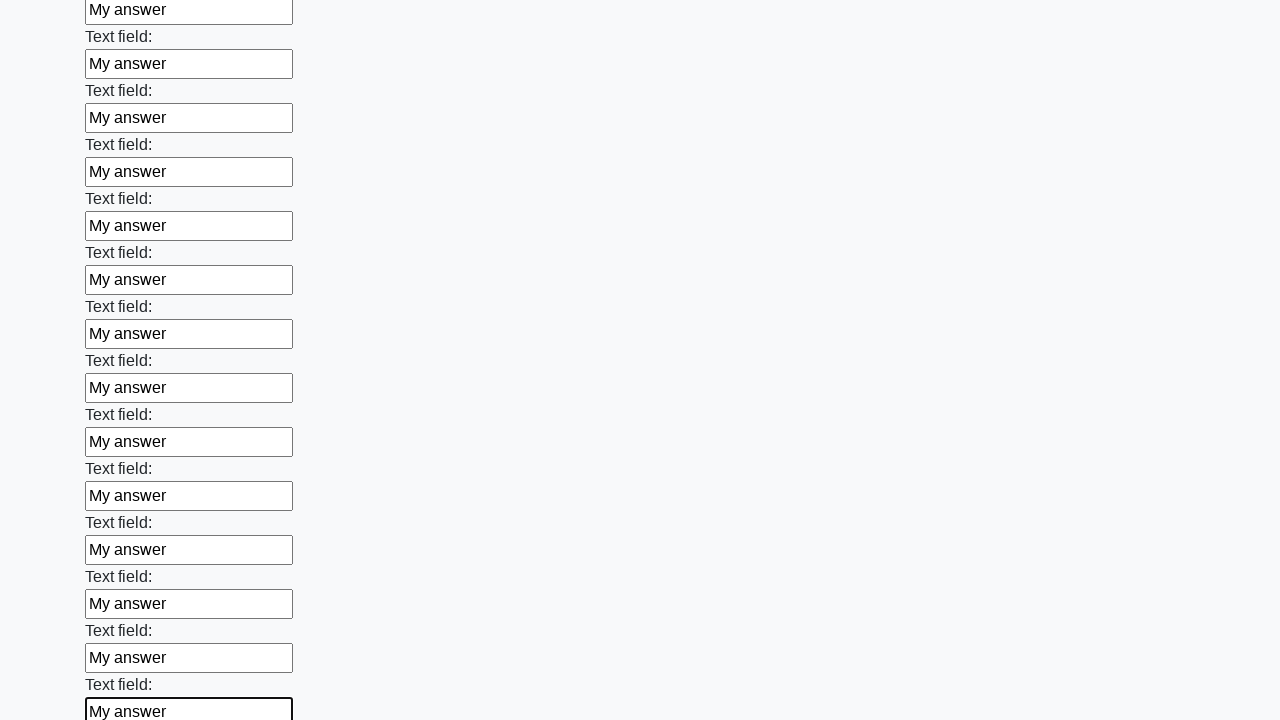

Filled input field with 'My answer' on input >> nth=52
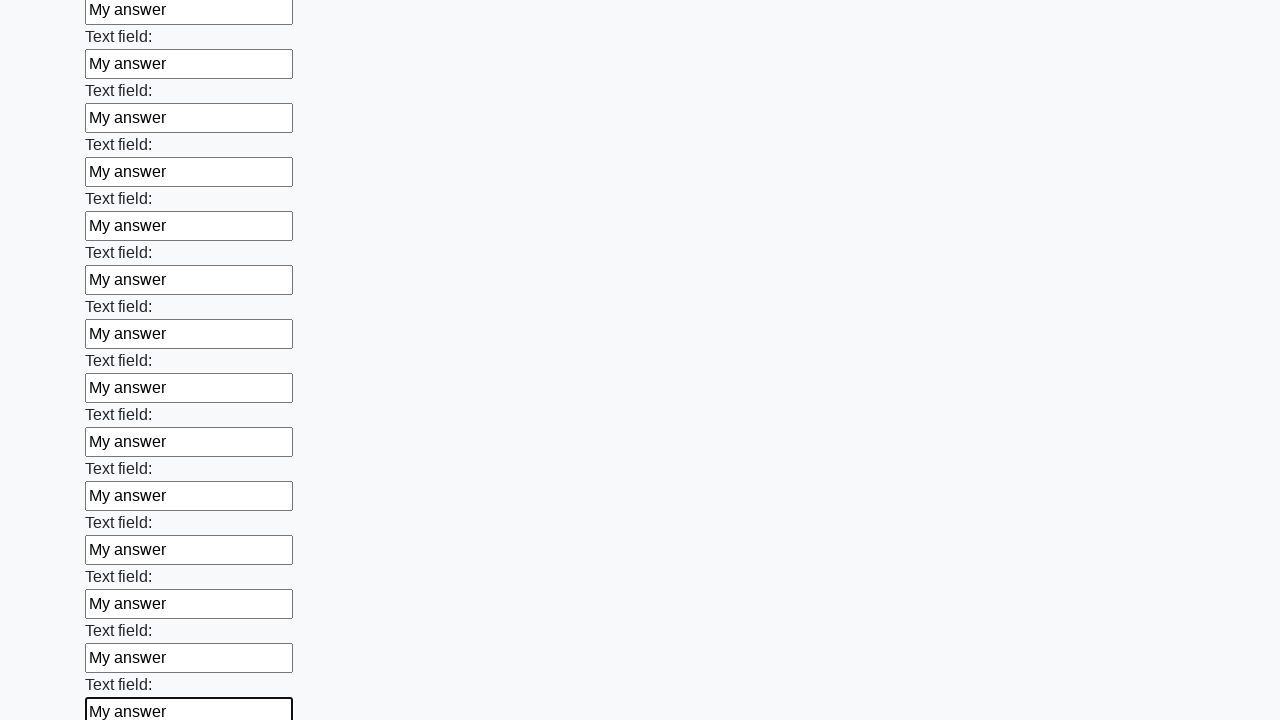

Filled input field with 'My answer' on input >> nth=53
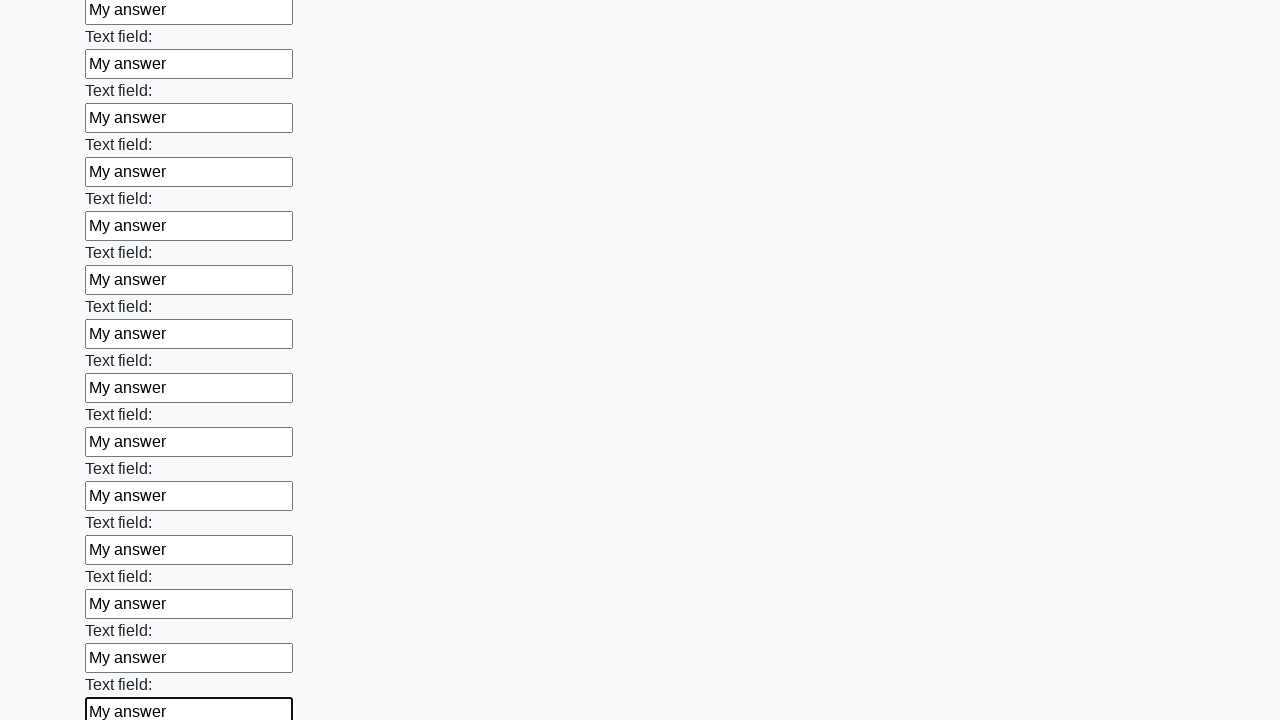

Filled input field with 'My answer' on input >> nth=54
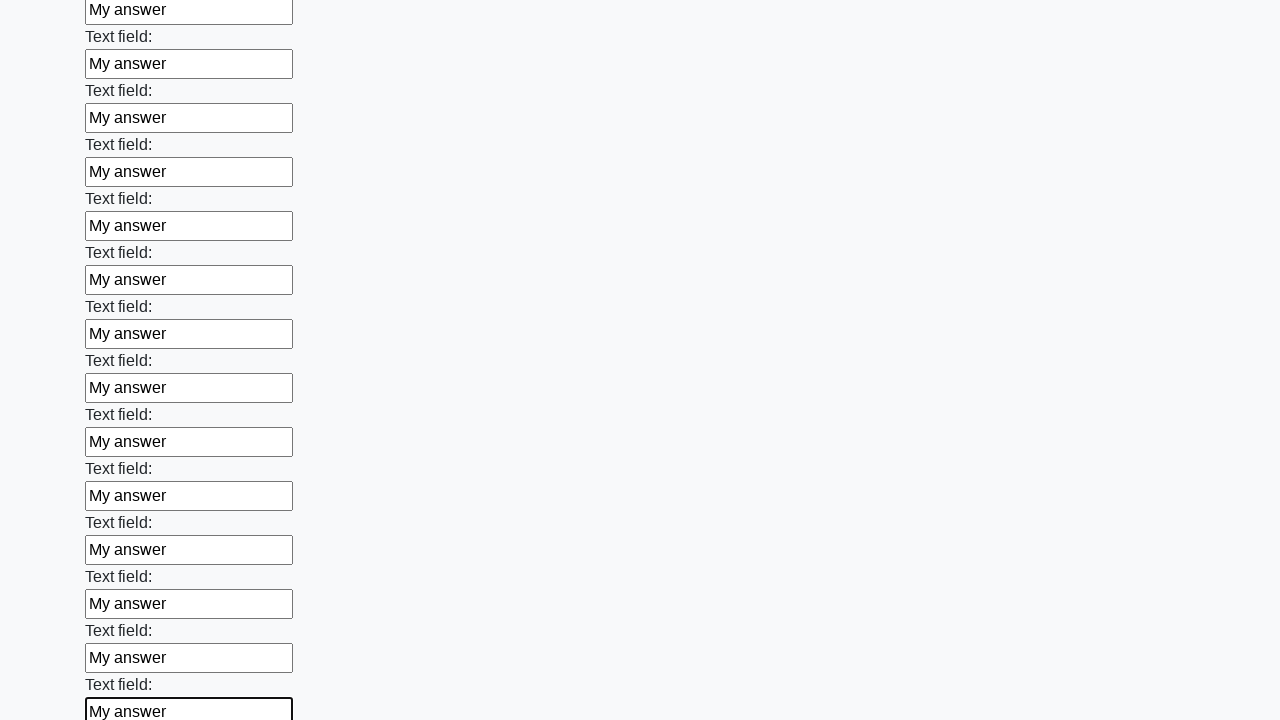

Filled input field with 'My answer' on input >> nth=55
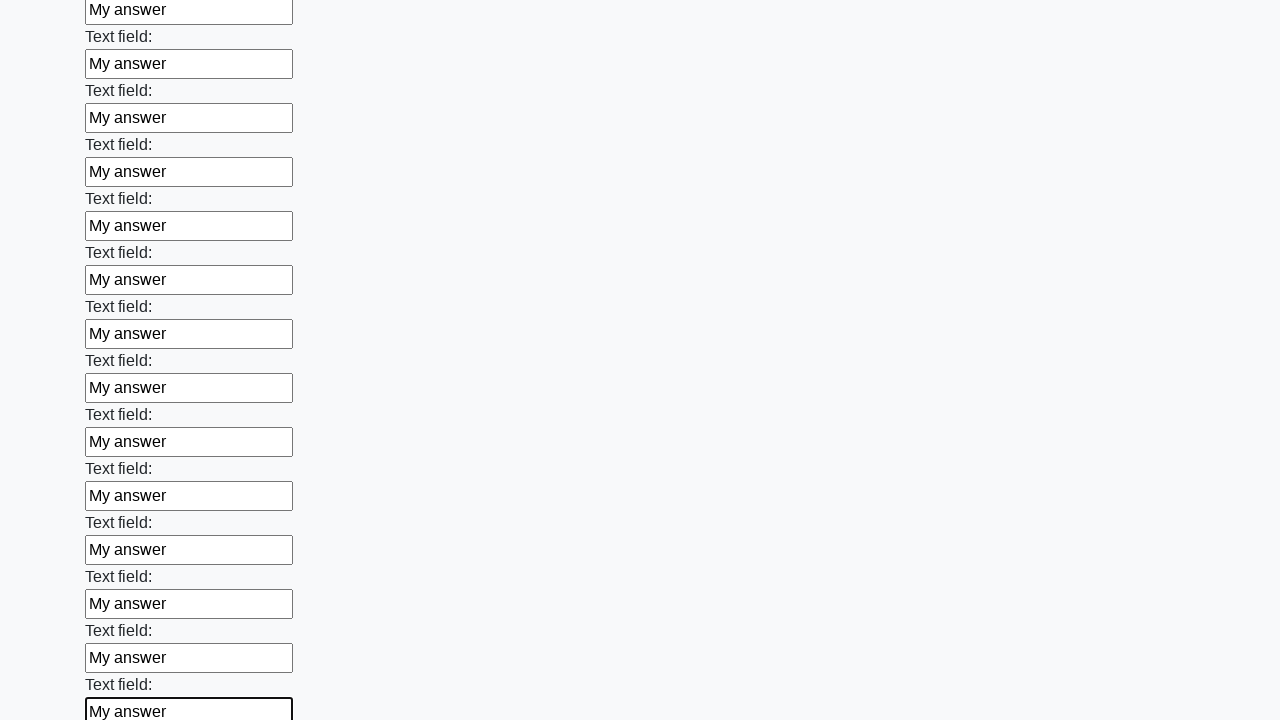

Filled input field with 'My answer' on input >> nth=56
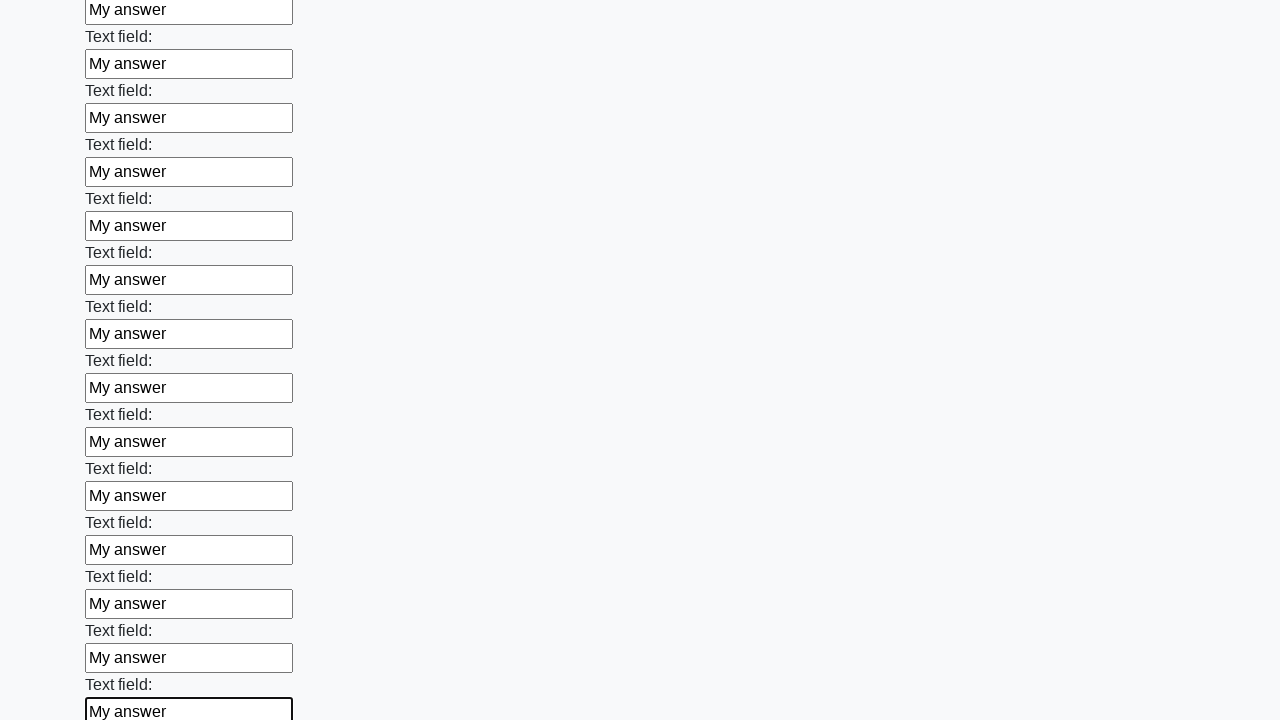

Filled input field with 'My answer' on input >> nth=57
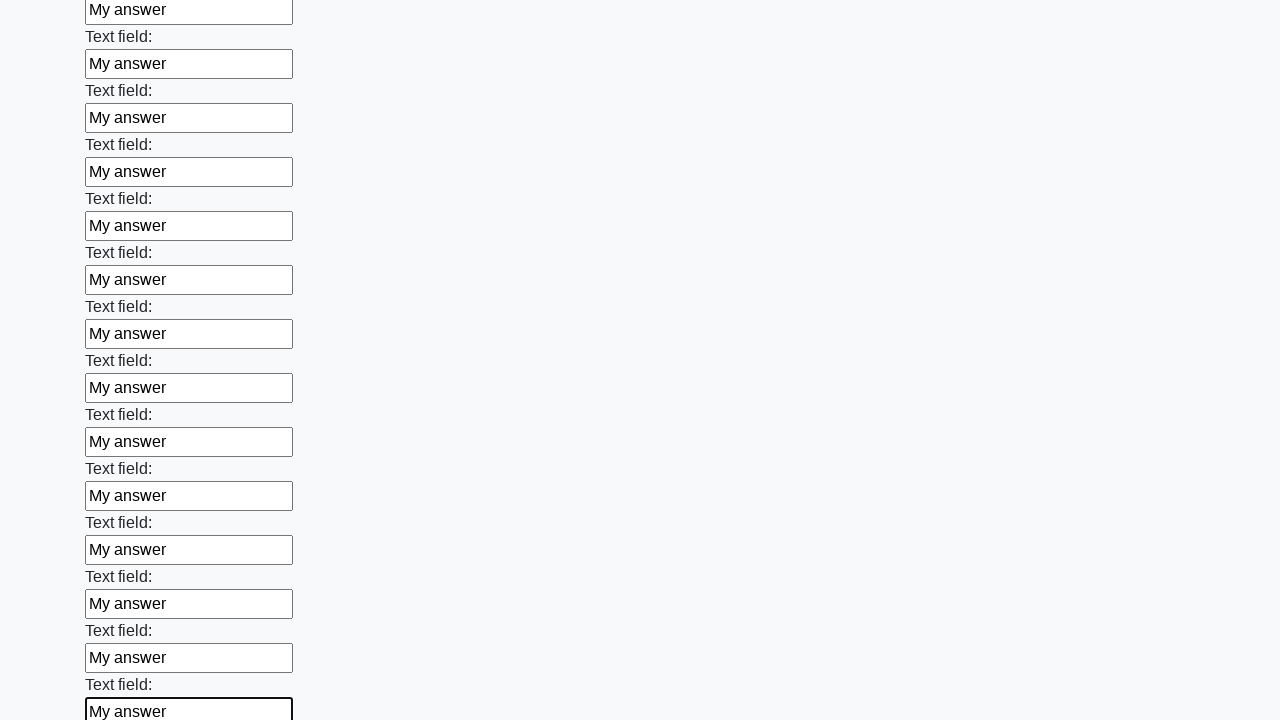

Filled input field with 'My answer' on input >> nth=58
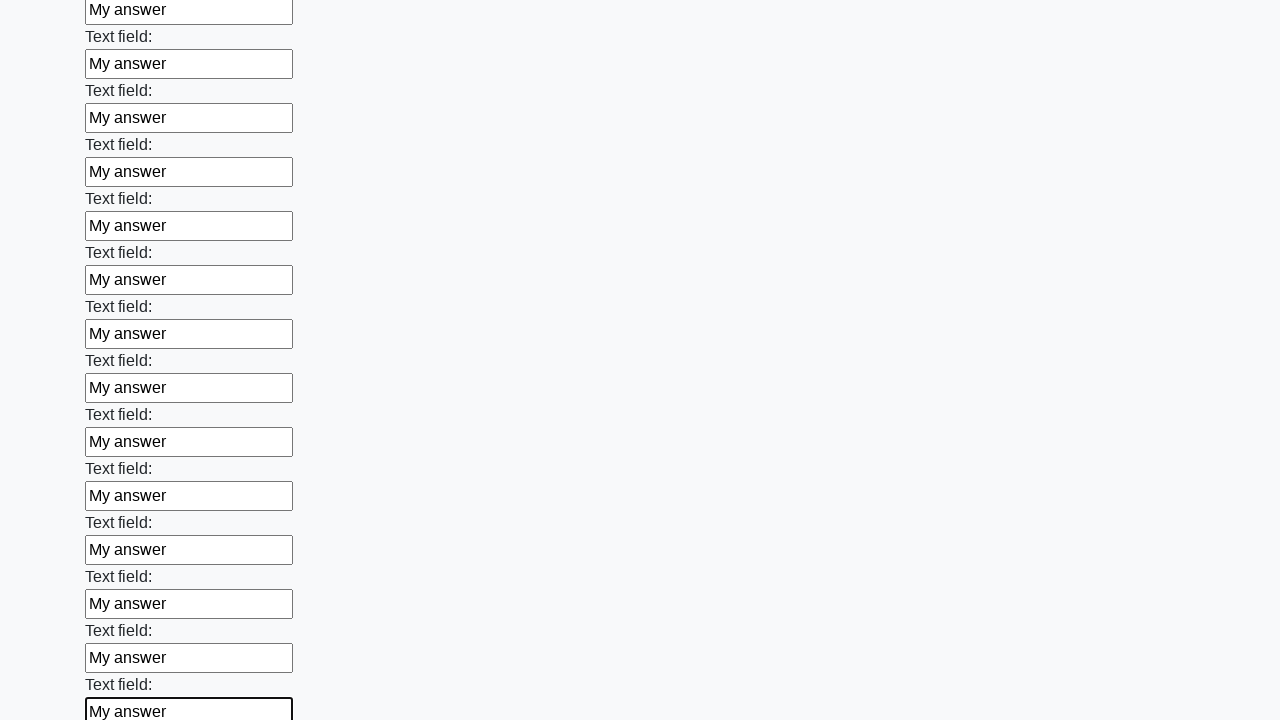

Filled input field with 'My answer' on input >> nth=59
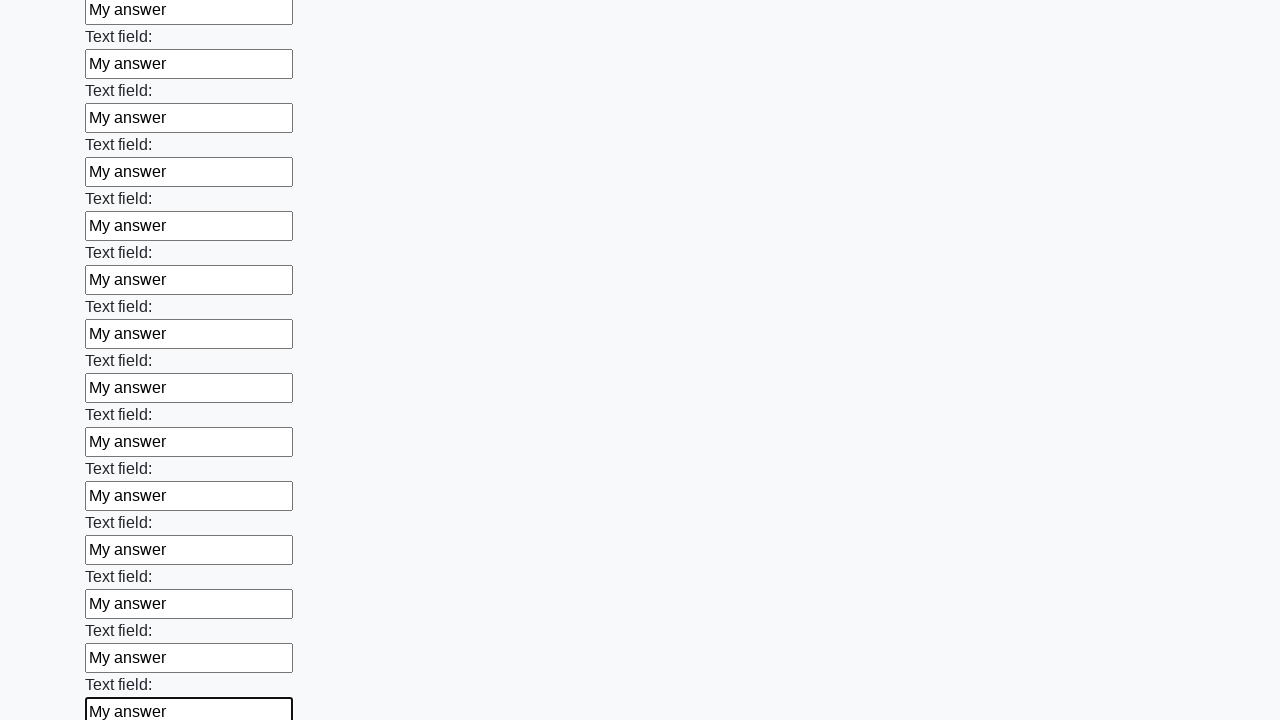

Filled input field with 'My answer' on input >> nth=60
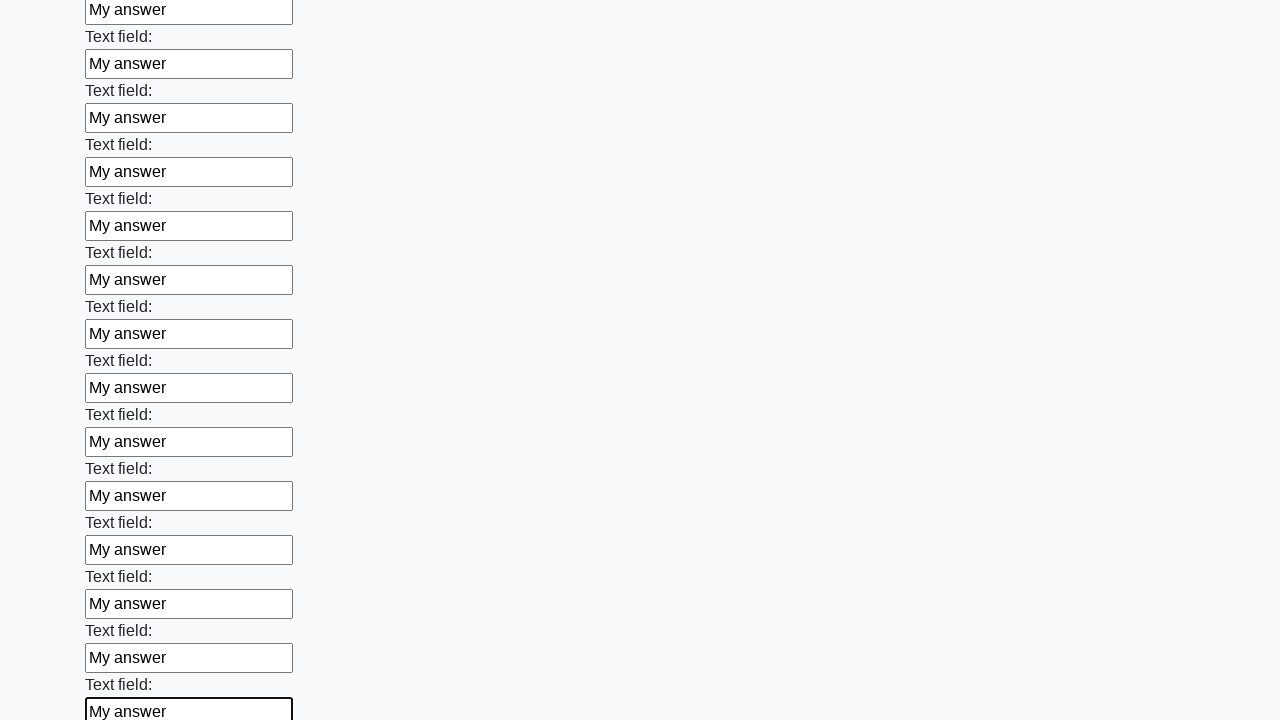

Filled input field with 'My answer' on input >> nth=61
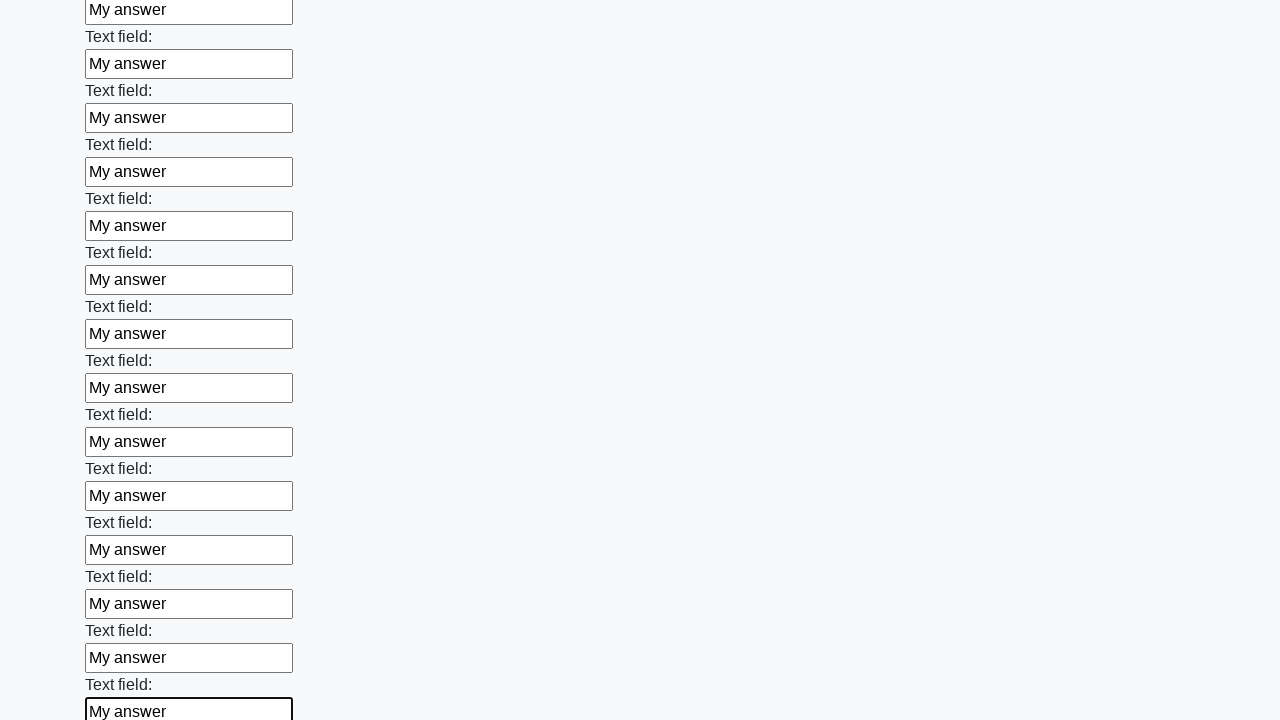

Filled input field with 'My answer' on input >> nth=62
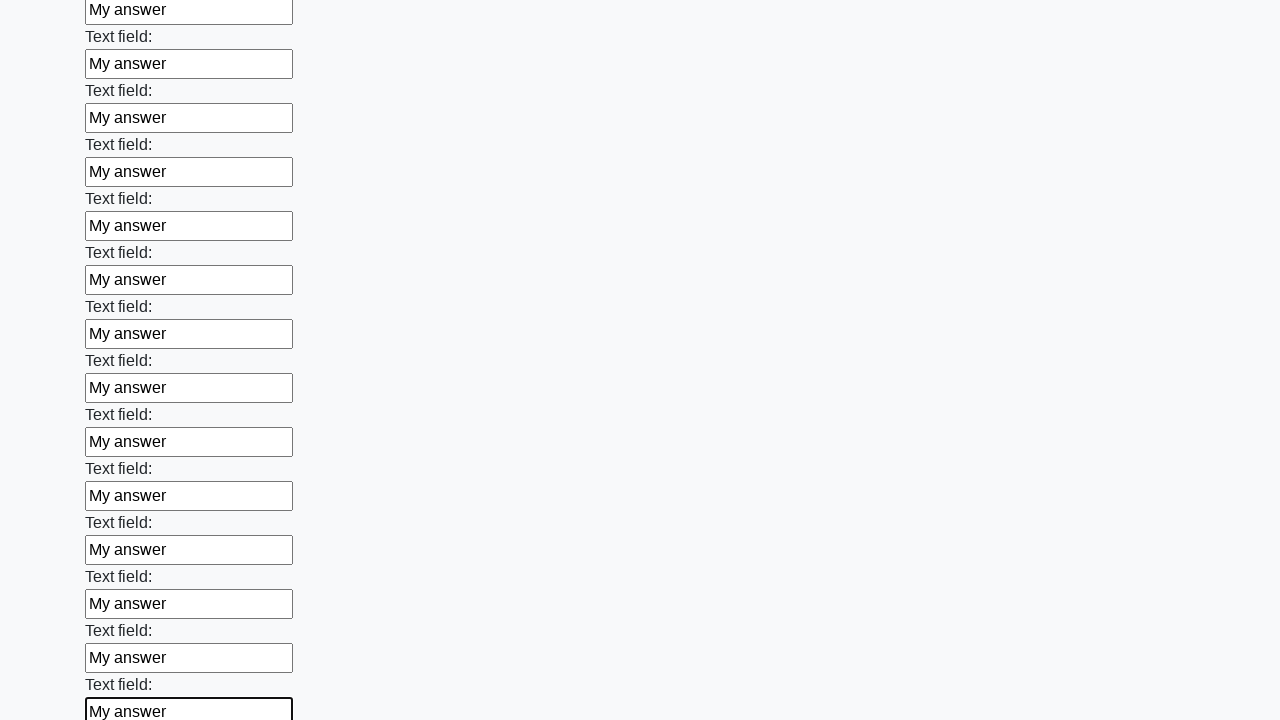

Filled input field with 'My answer' on input >> nth=63
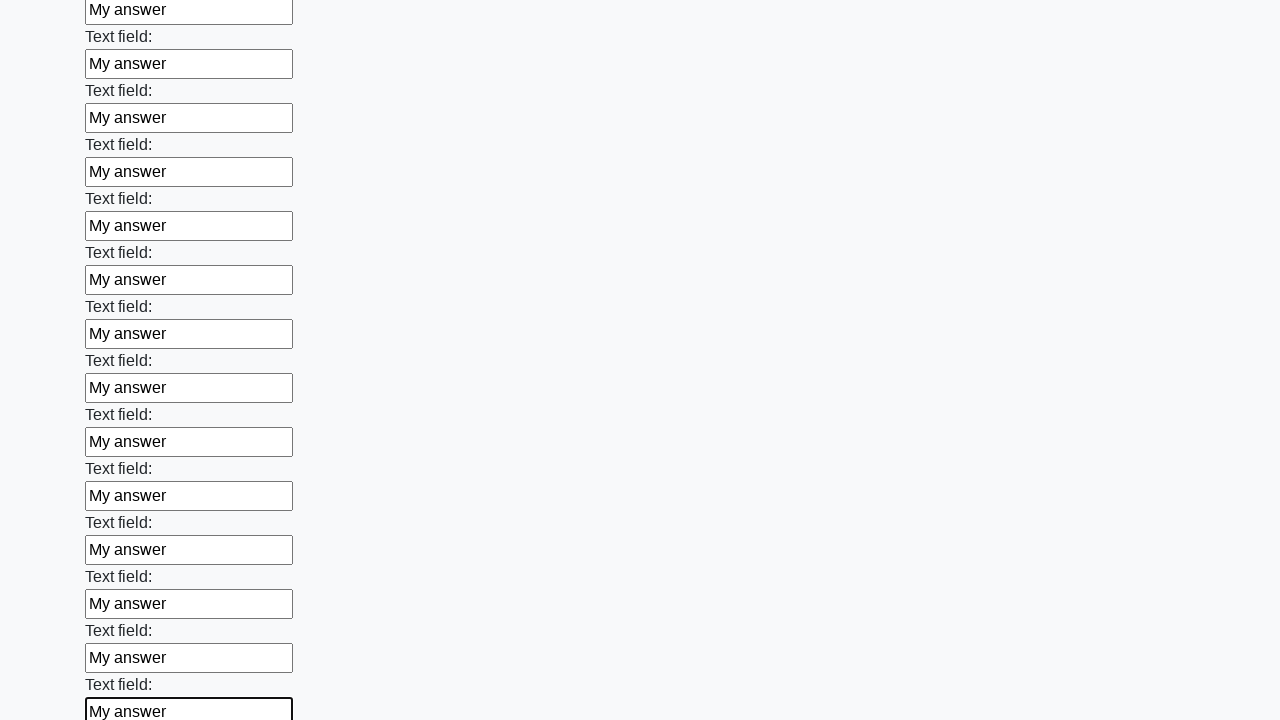

Filled input field with 'My answer' on input >> nth=64
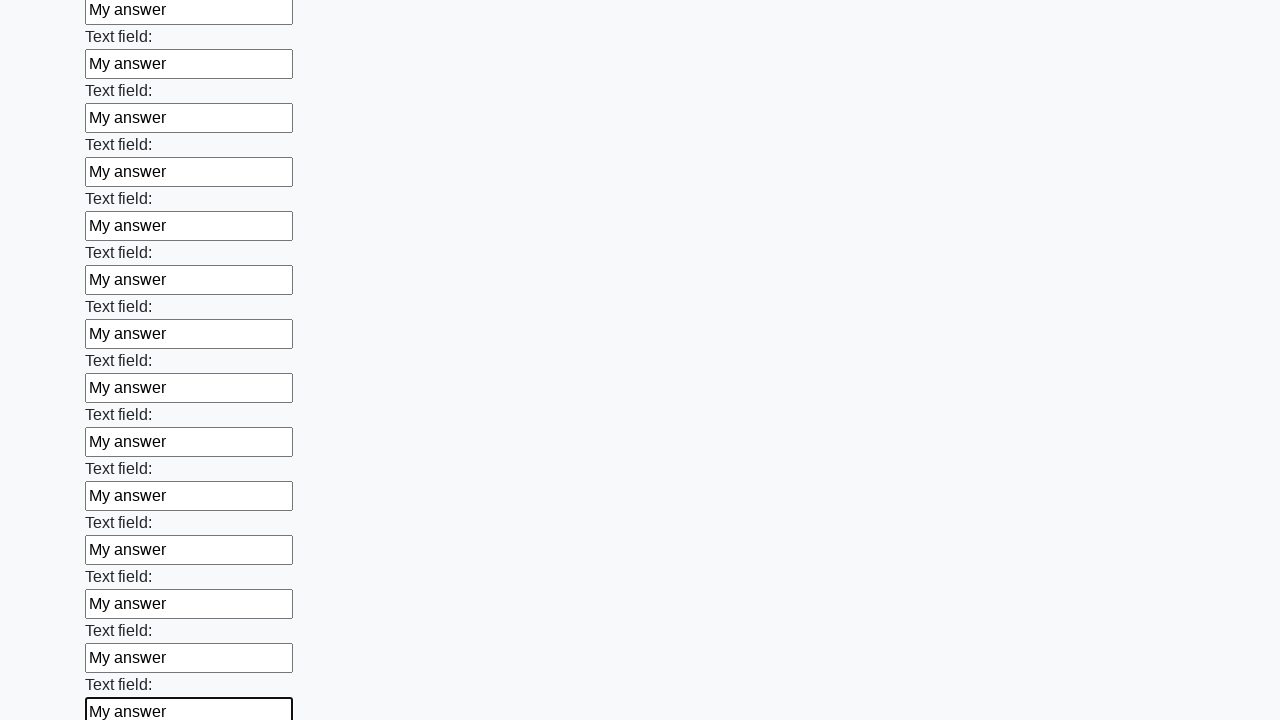

Filled input field with 'My answer' on input >> nth=65
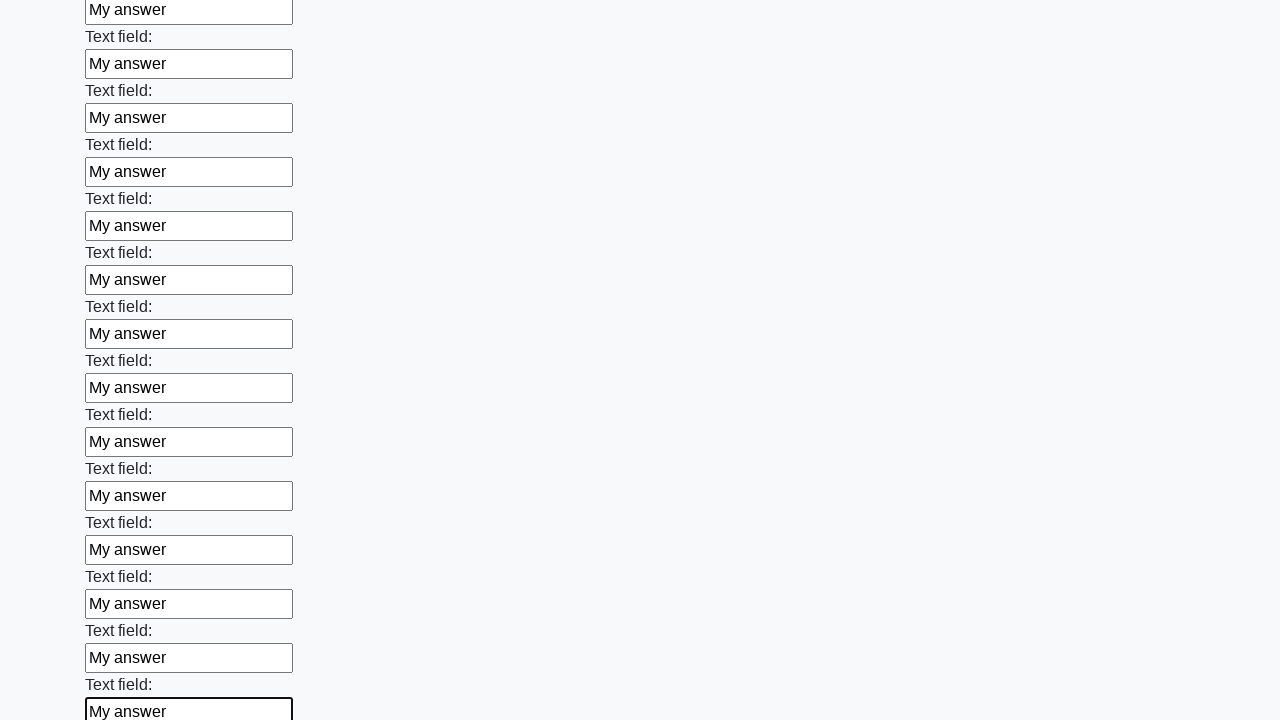

Filled input field with 'My answer' on input >> nth=66
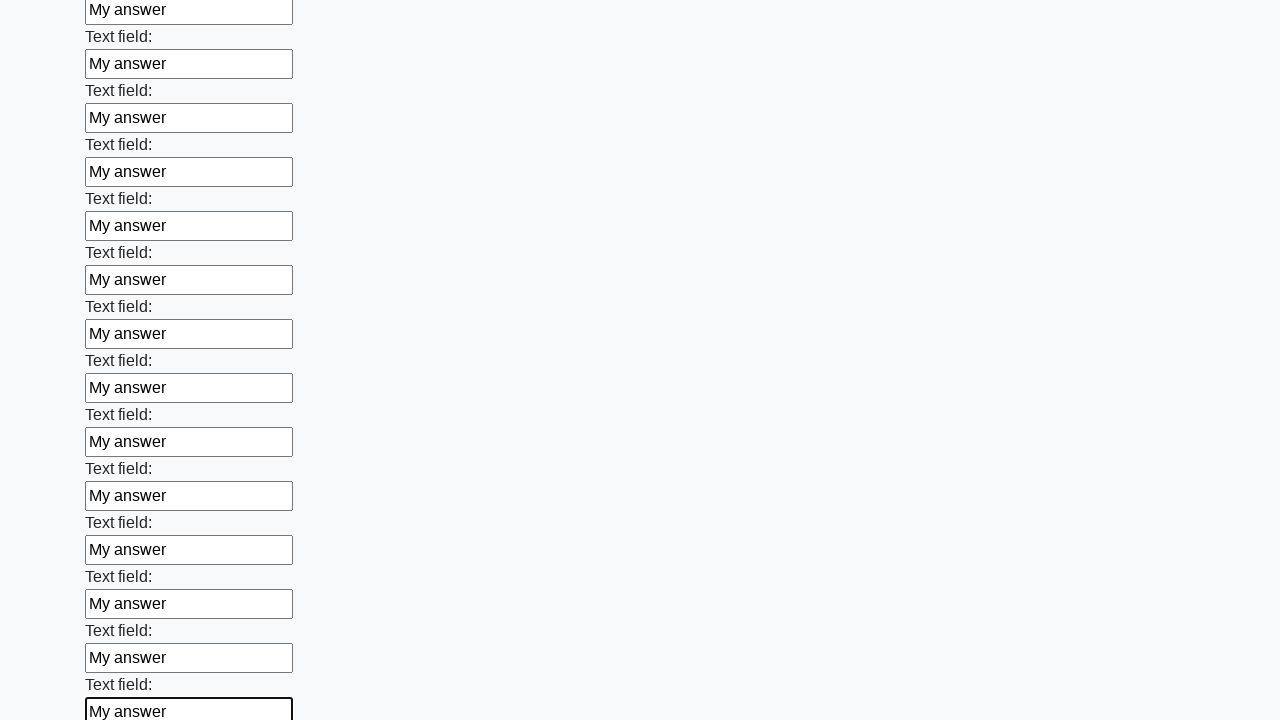

Filled input field with 'My answer' on input >> nth=67
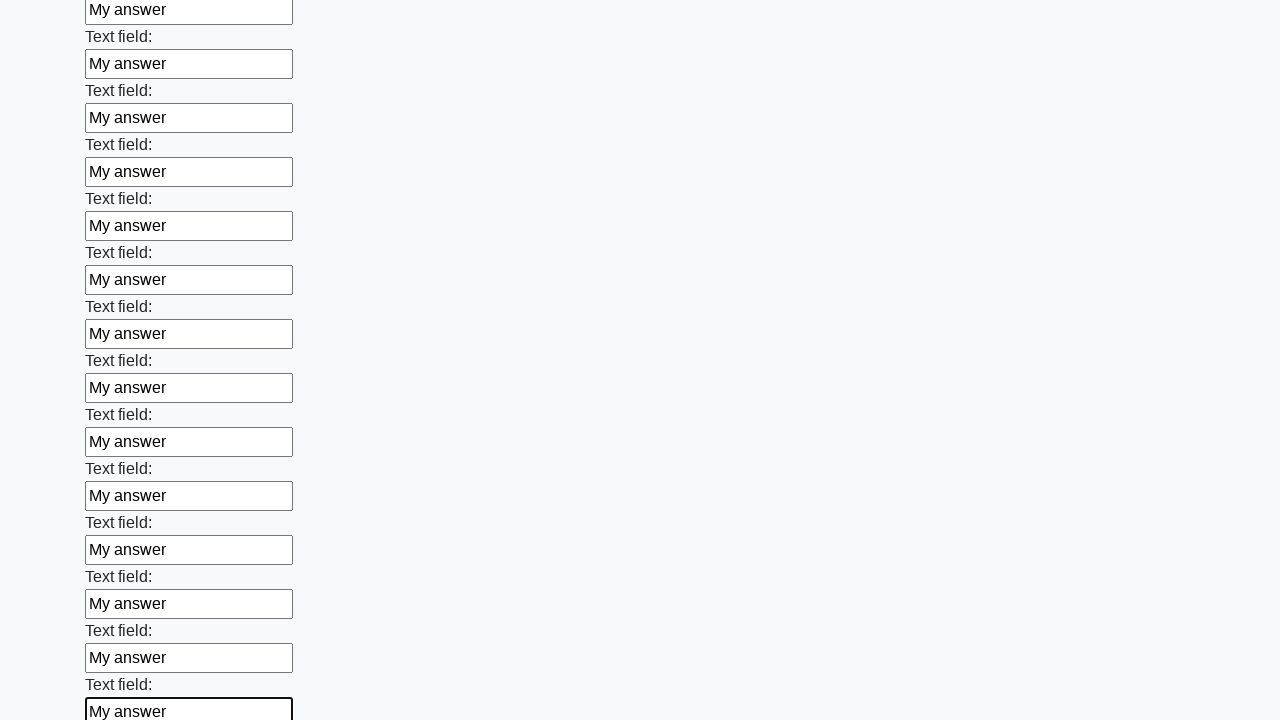

Filled input field with 'My answer' on input >> nth=68
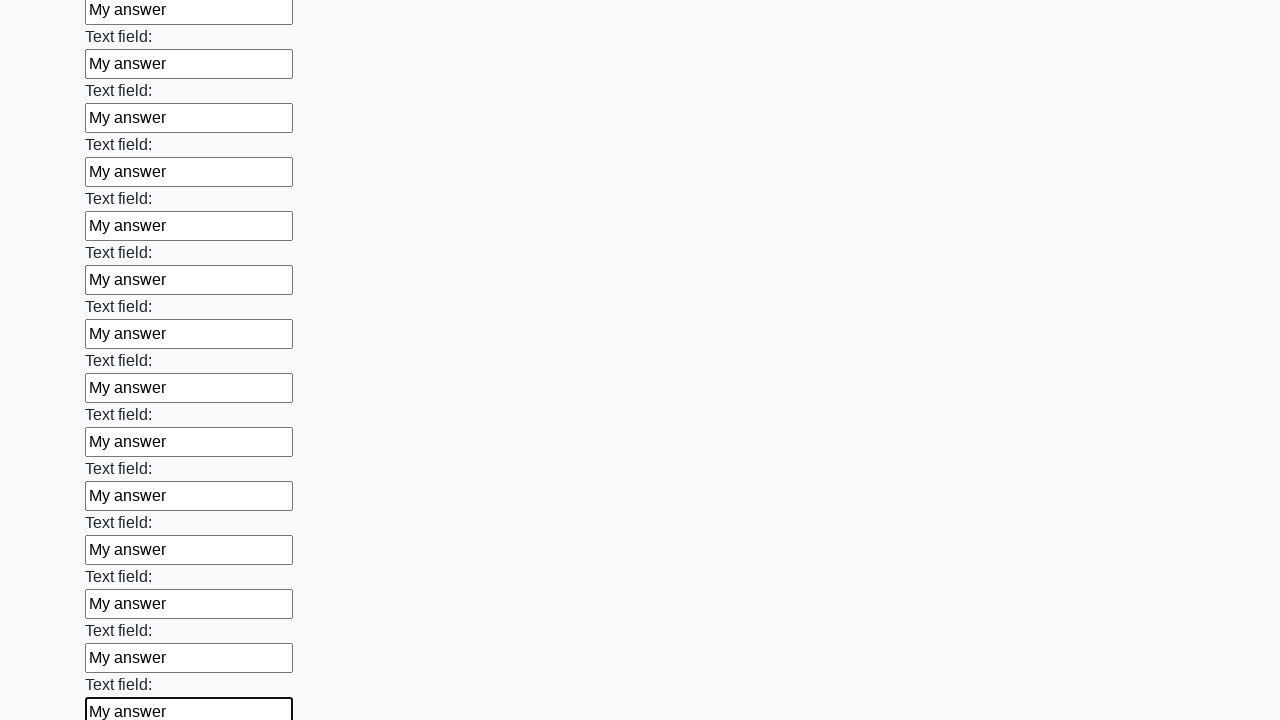

Filled input field with 'My answer' on input >> nth=69
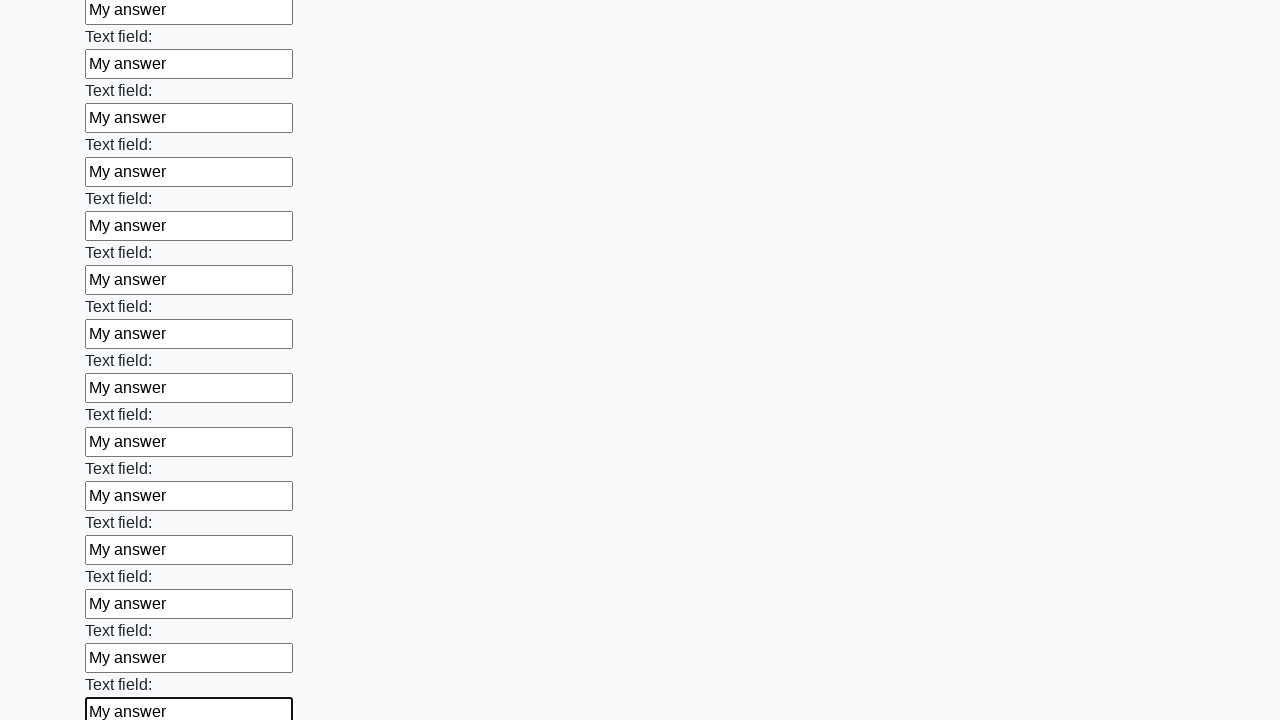

Filled input field with 'My answer' on input >> nth=70
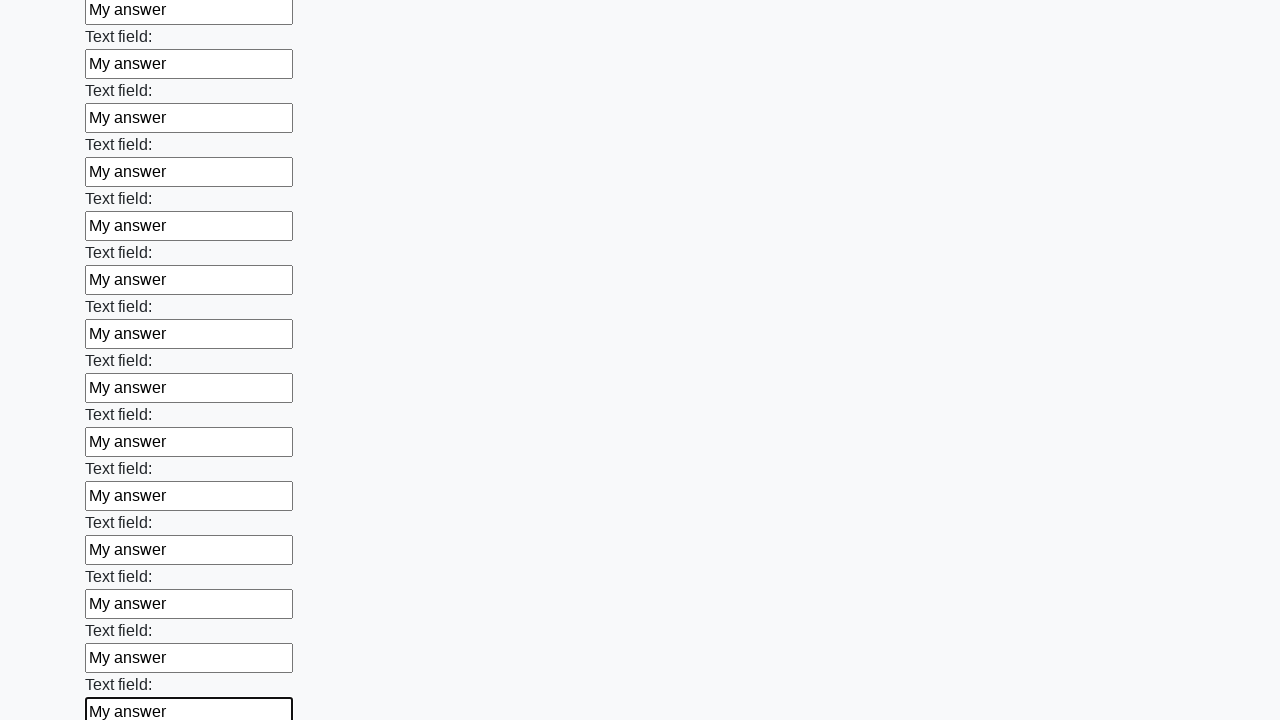

Filled input field with 'My answer' on input >> nth=71
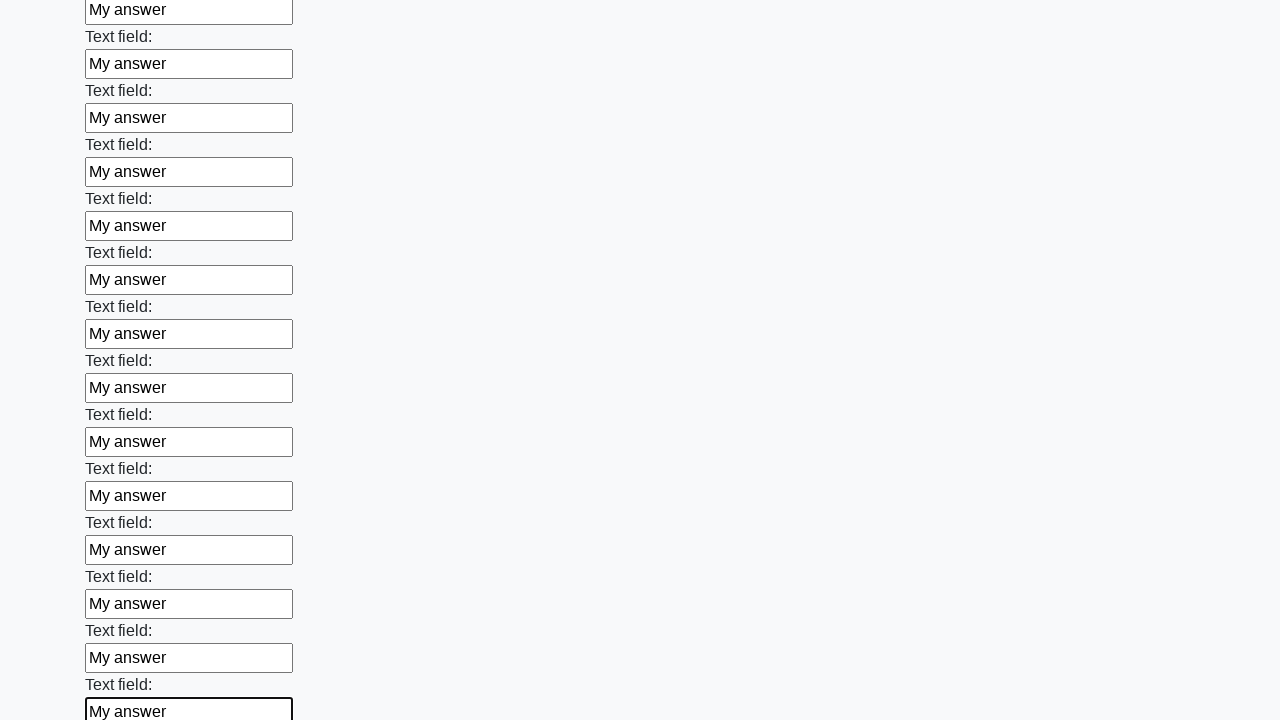

Filled input field with 'My answer' on input >> nth=72
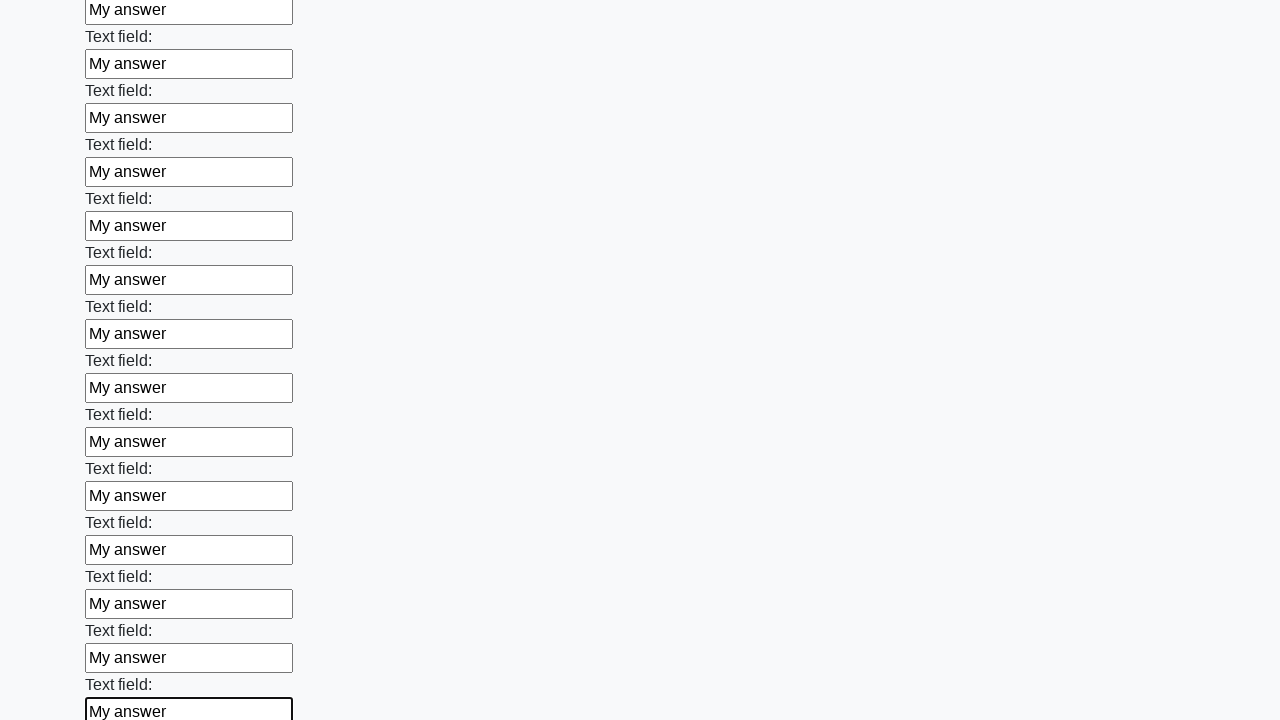

Filled input field with 'My answer' on input >> nth=73
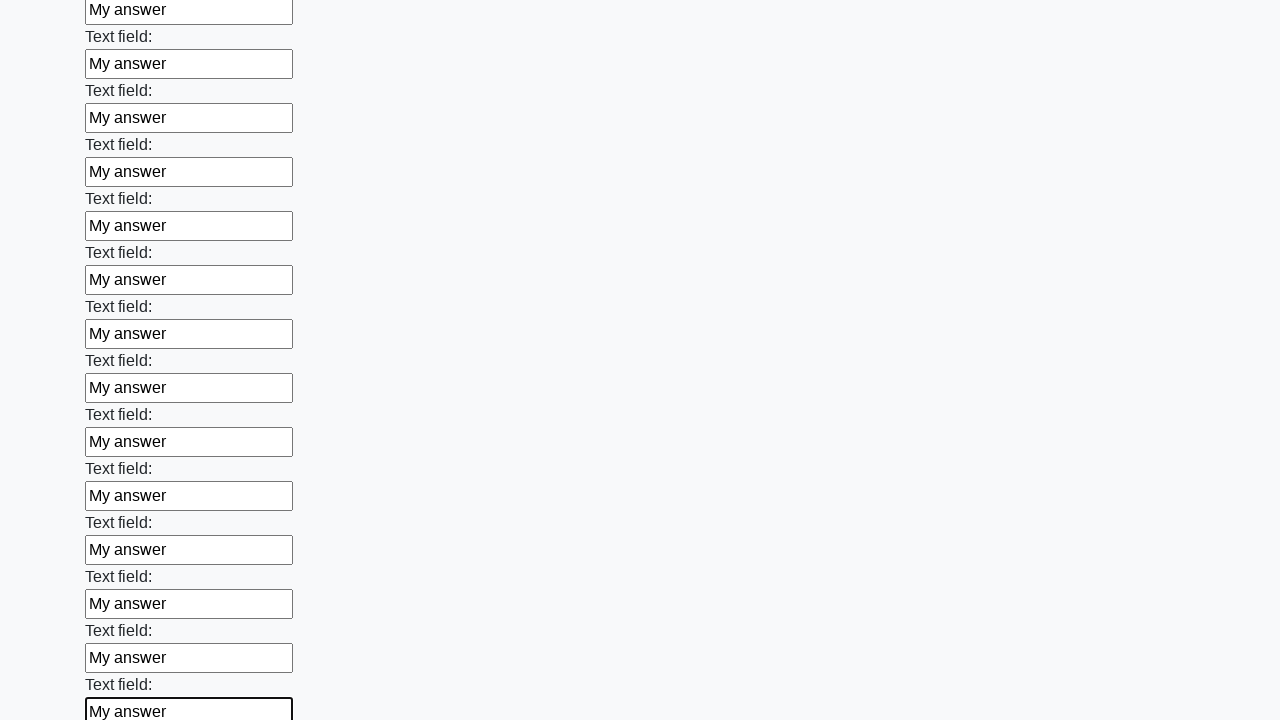

Filled input field with 'My answer' on input >> nth=74
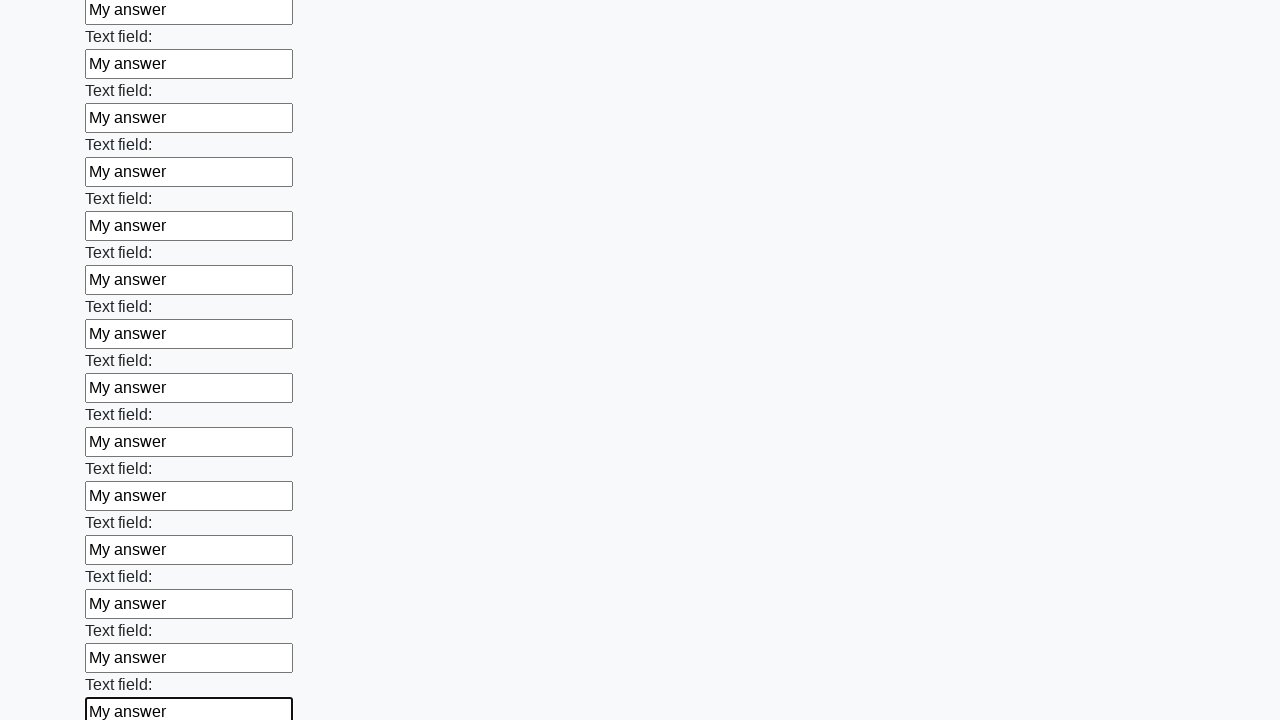

Filled input field with 'My answer' on input >> nth=75
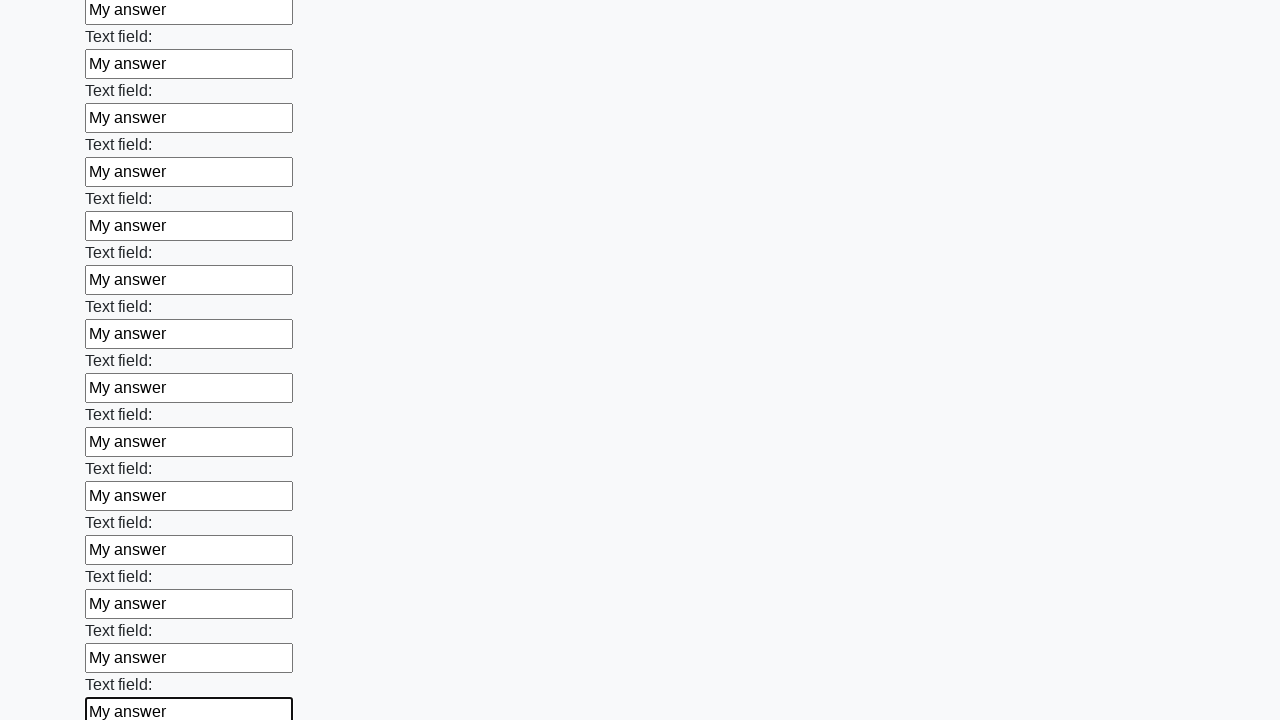

Filled input field with 'My answer' on input >> nth=76
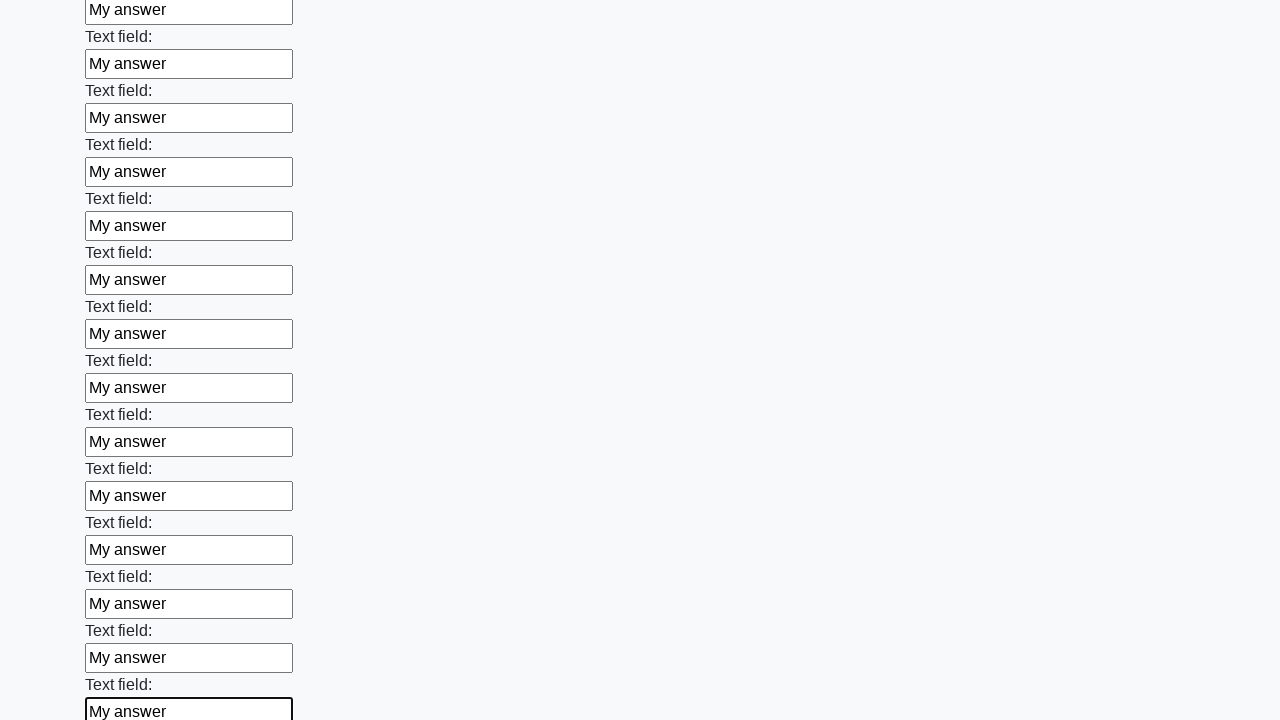

Filled input field with 'My answer' on input >> nth=77
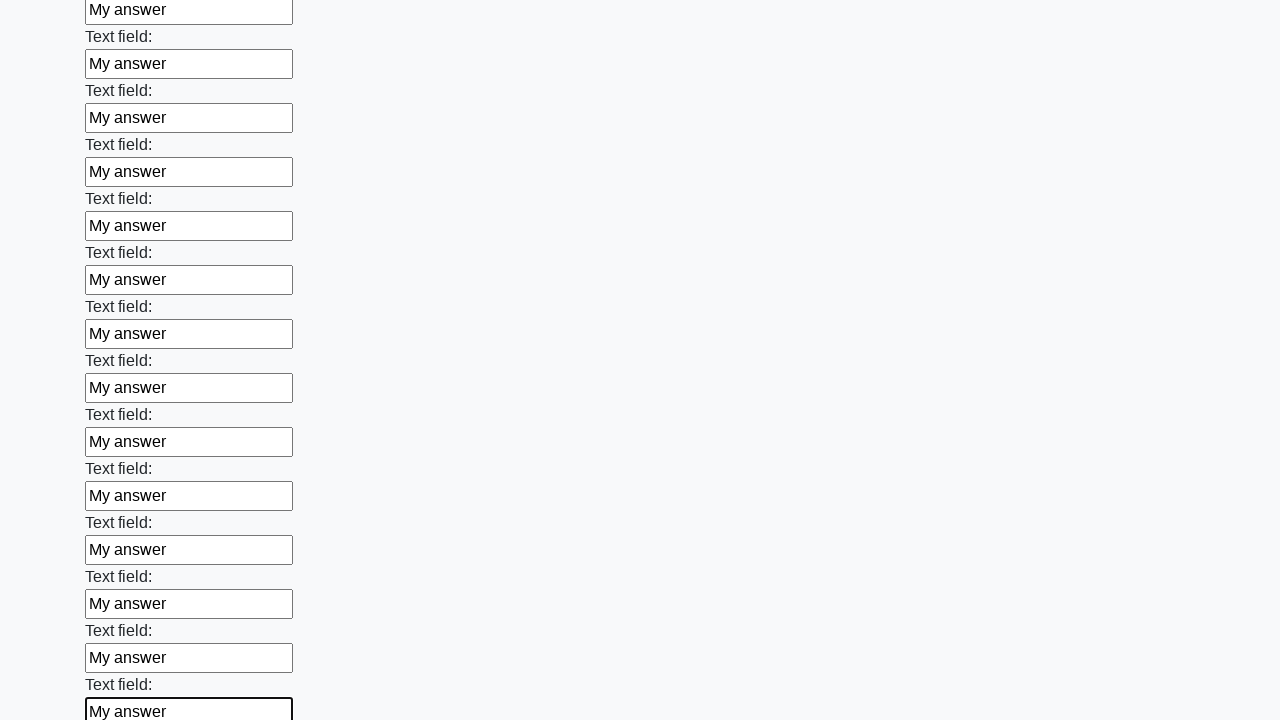

Filled input field with 'My answer' on input >> nth=78
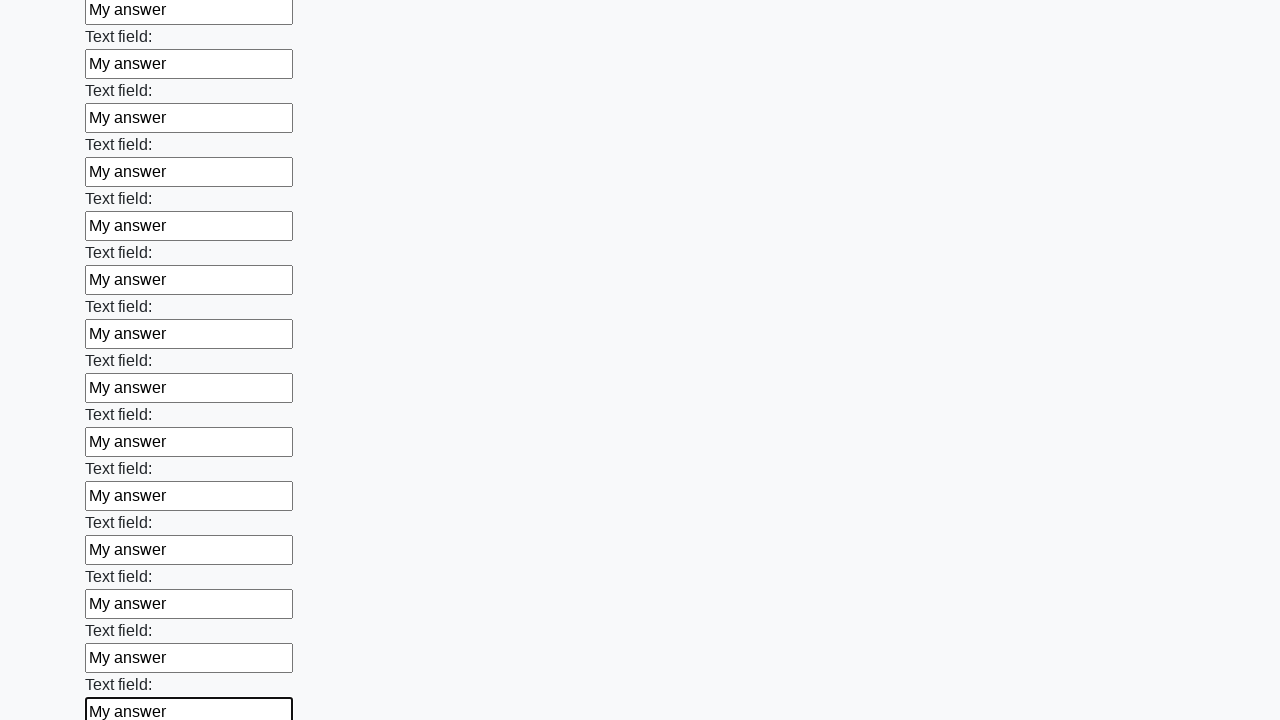

Filled input field with 'My answer' on input >> nth=79
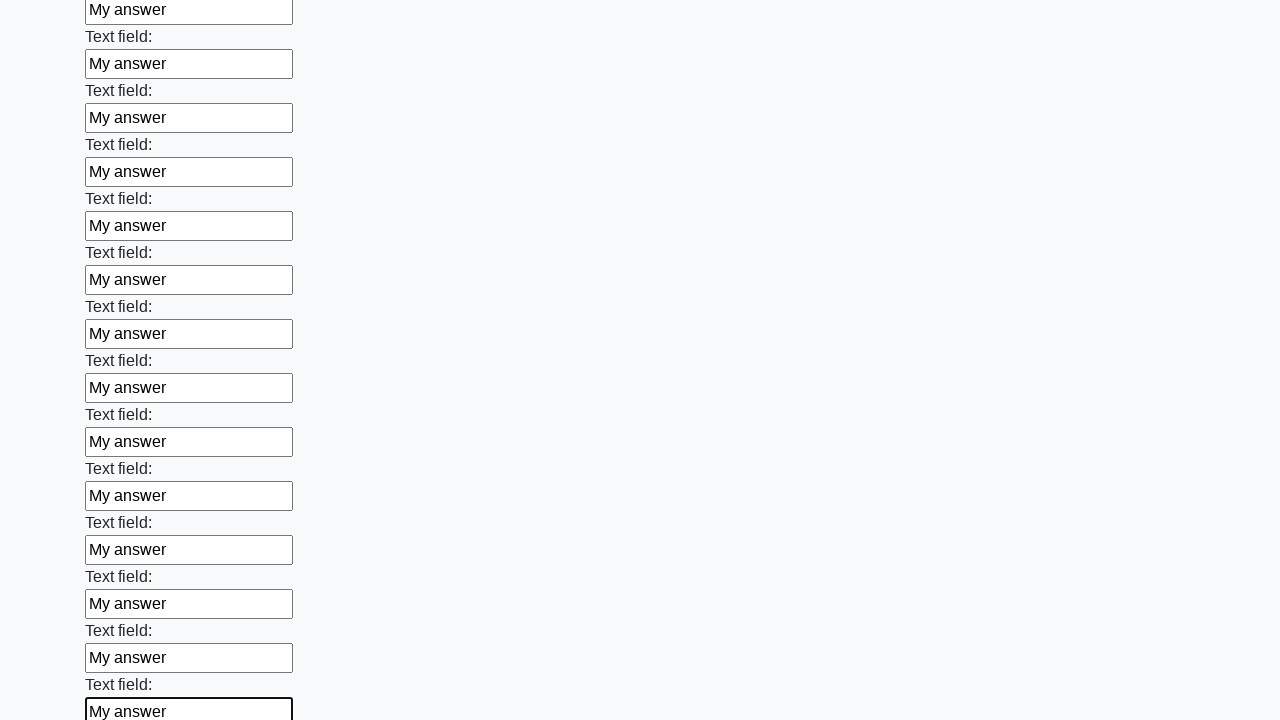

Filled input field with 'My answer' on input >> nth=80
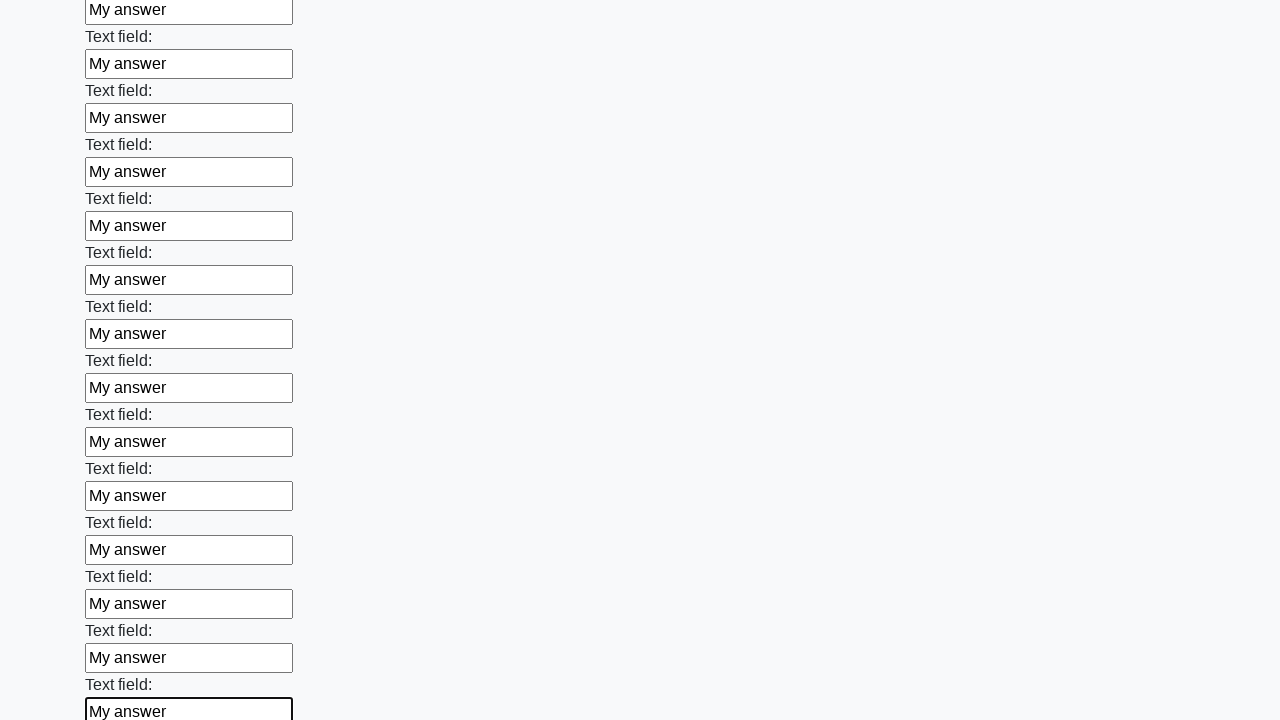

Filled input field with 'My answer' on input >> nth=81
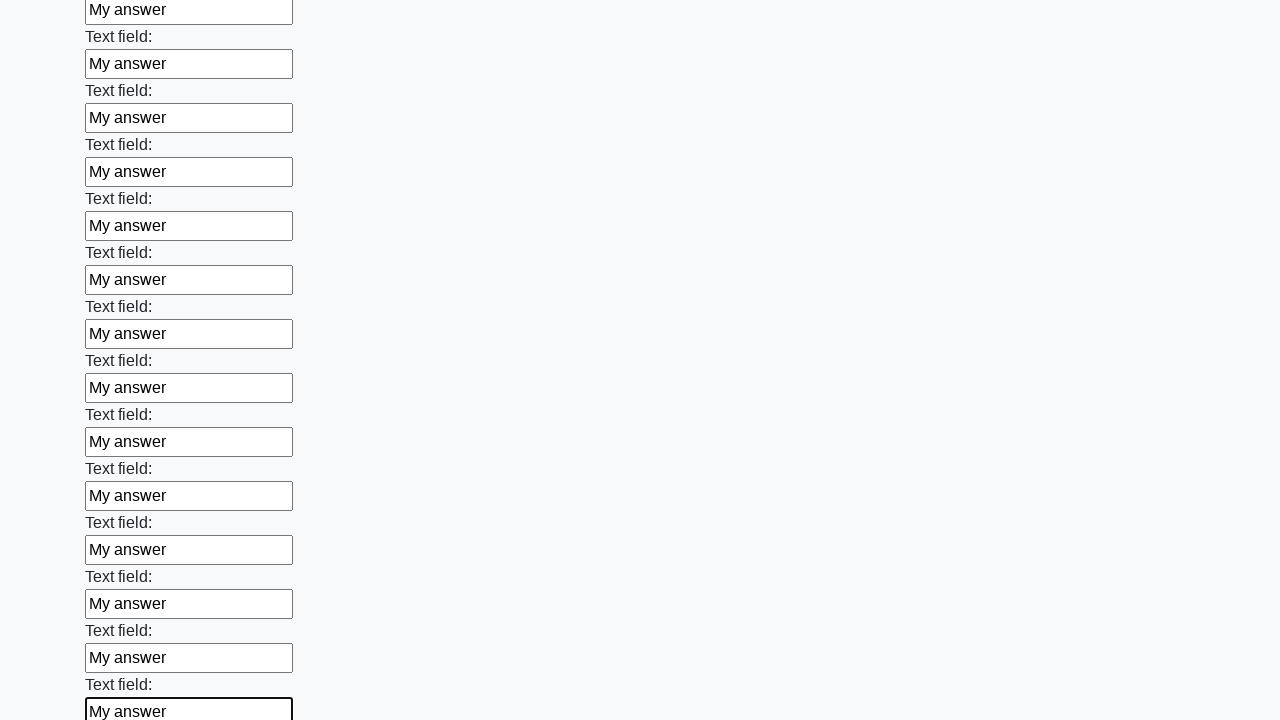

Filled input field with 'My answer' on input >> nth=82
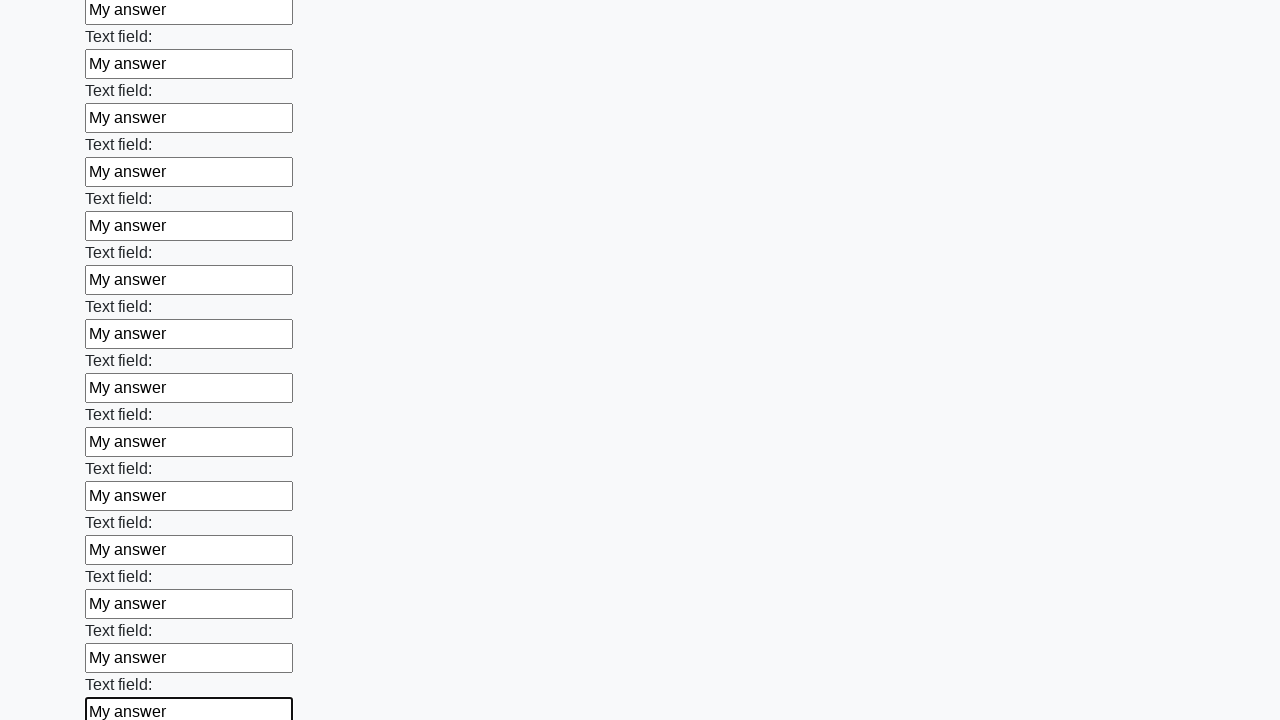

Filled input field with 'My answer' on input >> nth=83
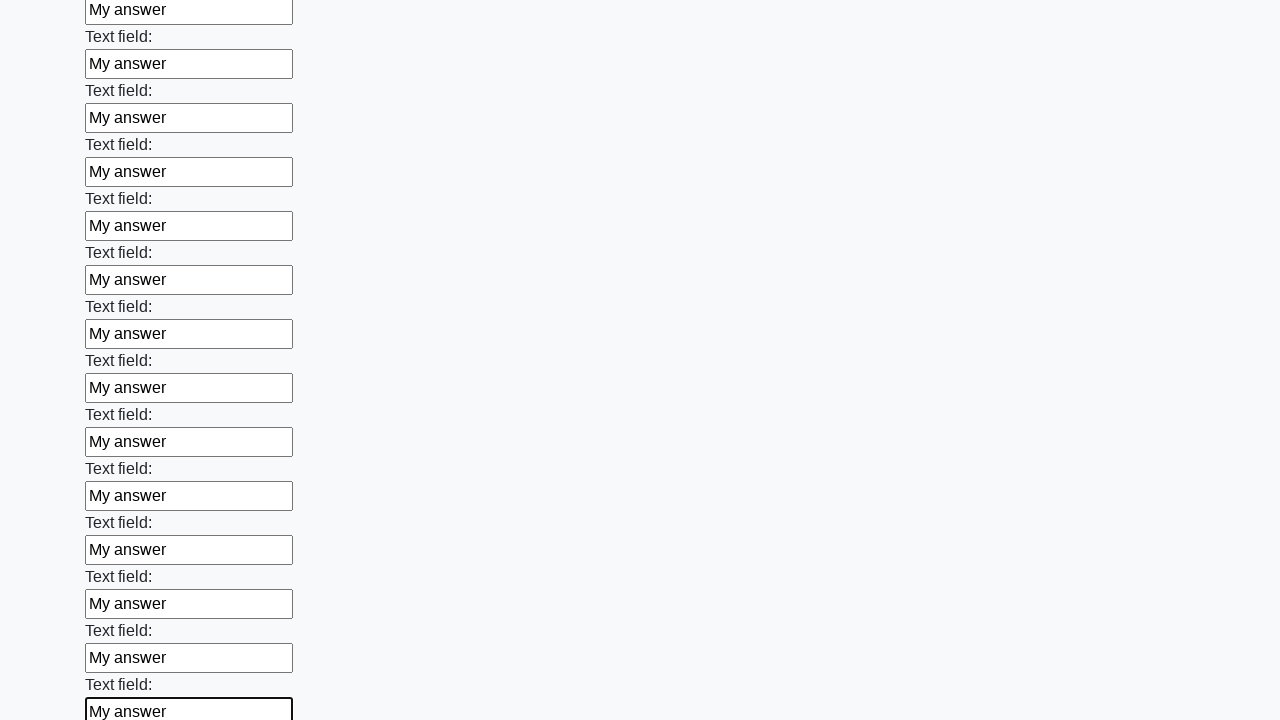

Filled input field with 'My answer' on input >> nth=84
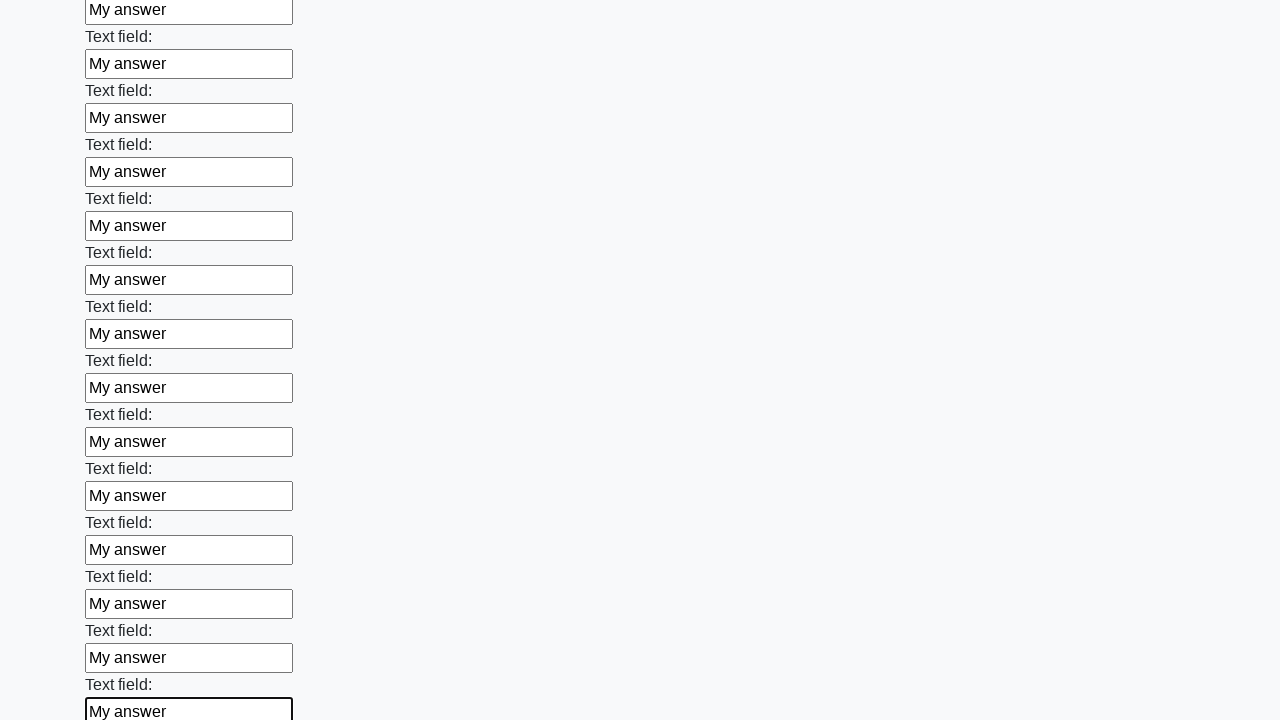

Filled input field with 'My answer' on input >> nth=85
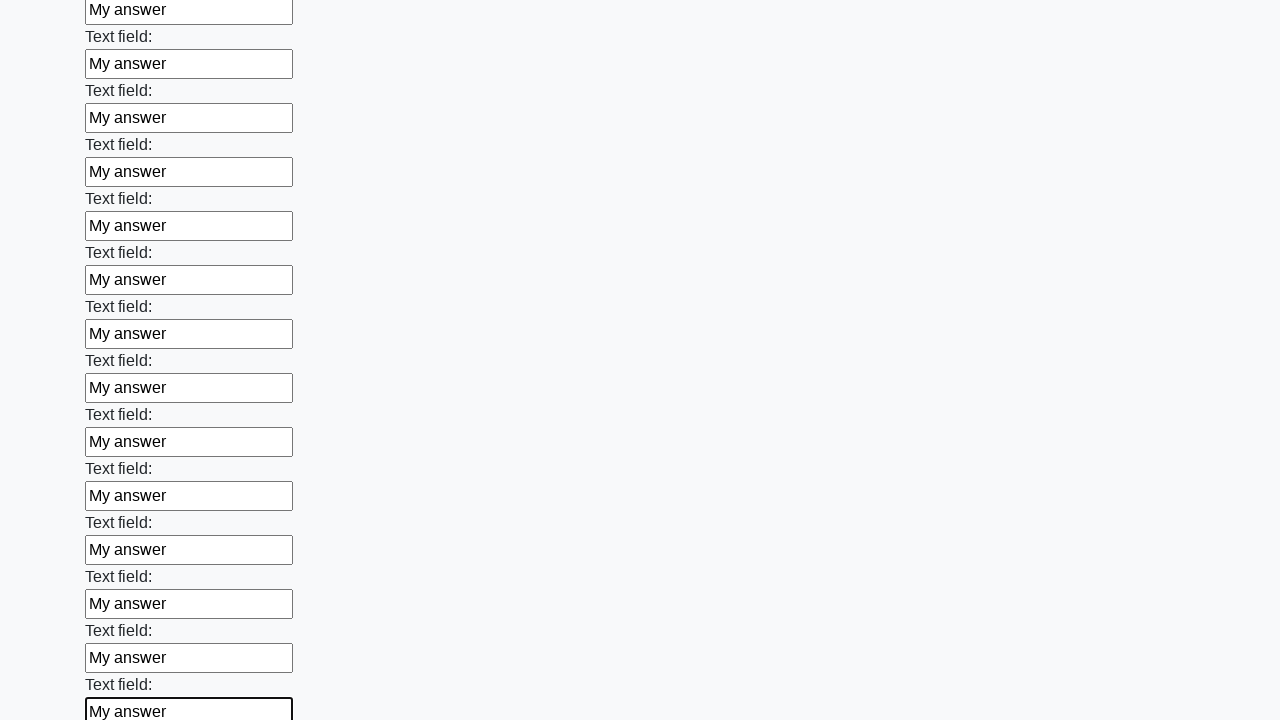

Filled input field with 'My answer' on input >> nth=86
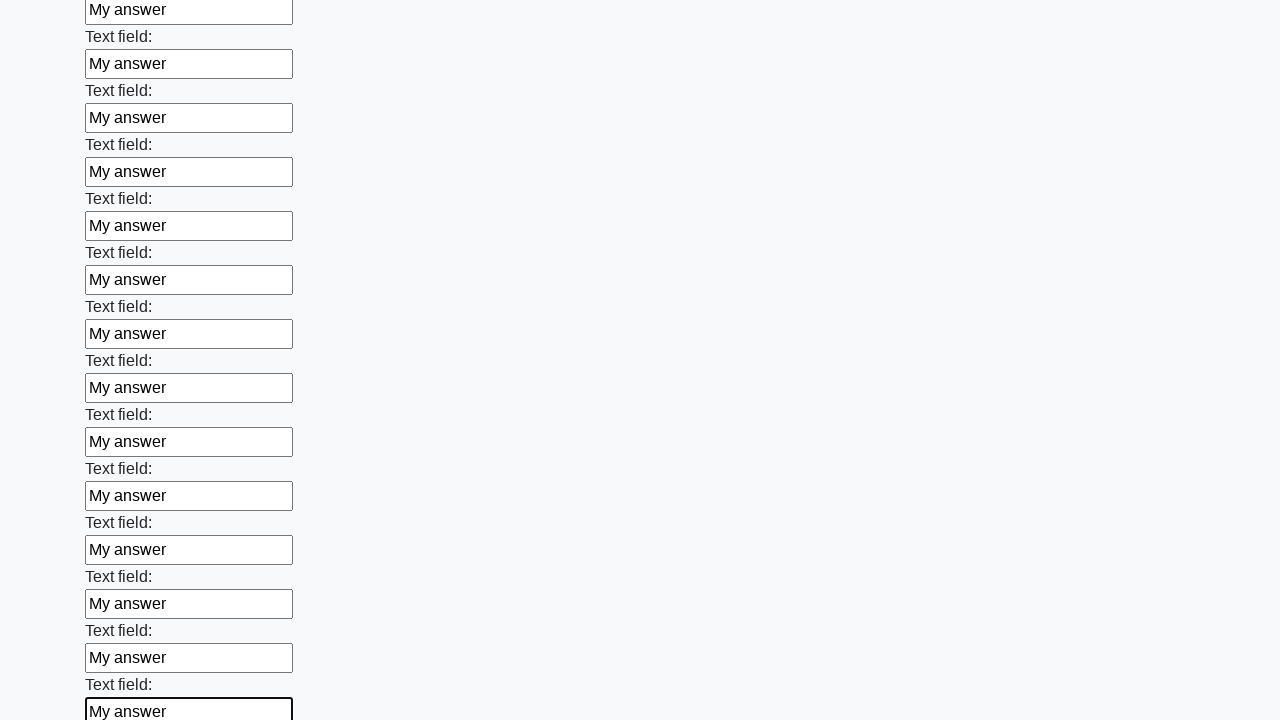

Filled input field with 'My answer' on input >> nth=87
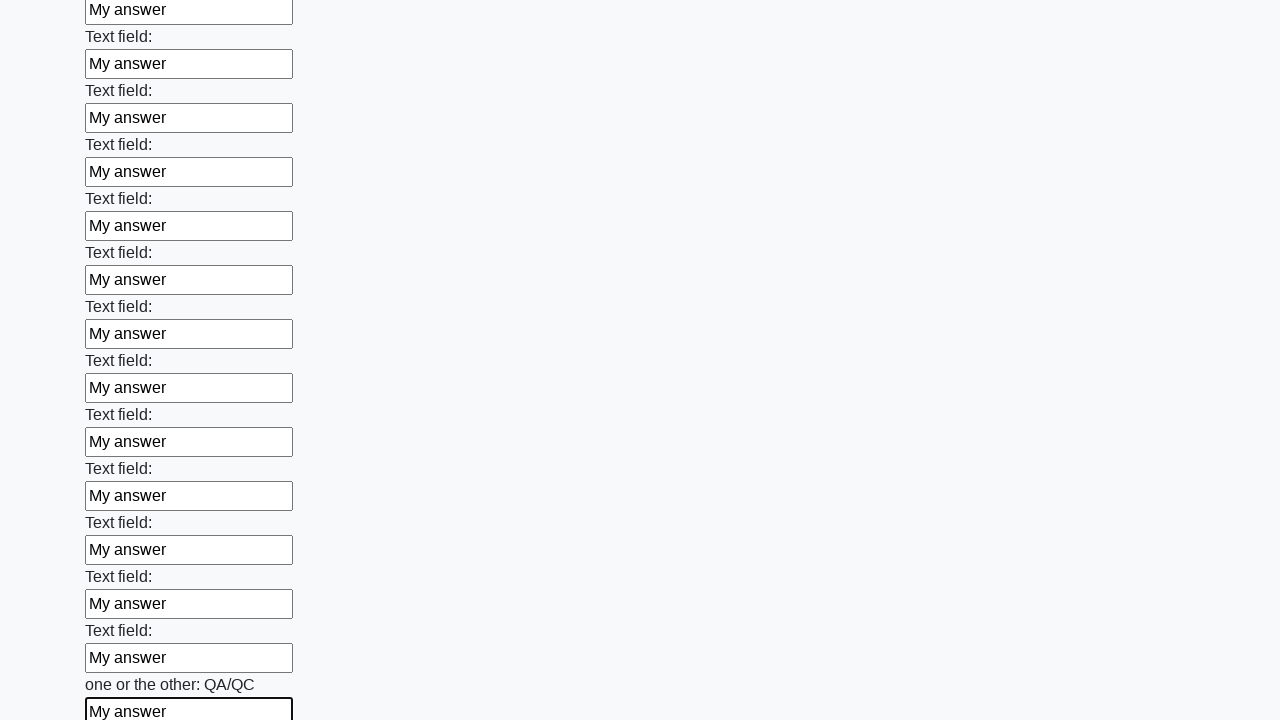

Filled input field with 'My answer' on input >> nth=88
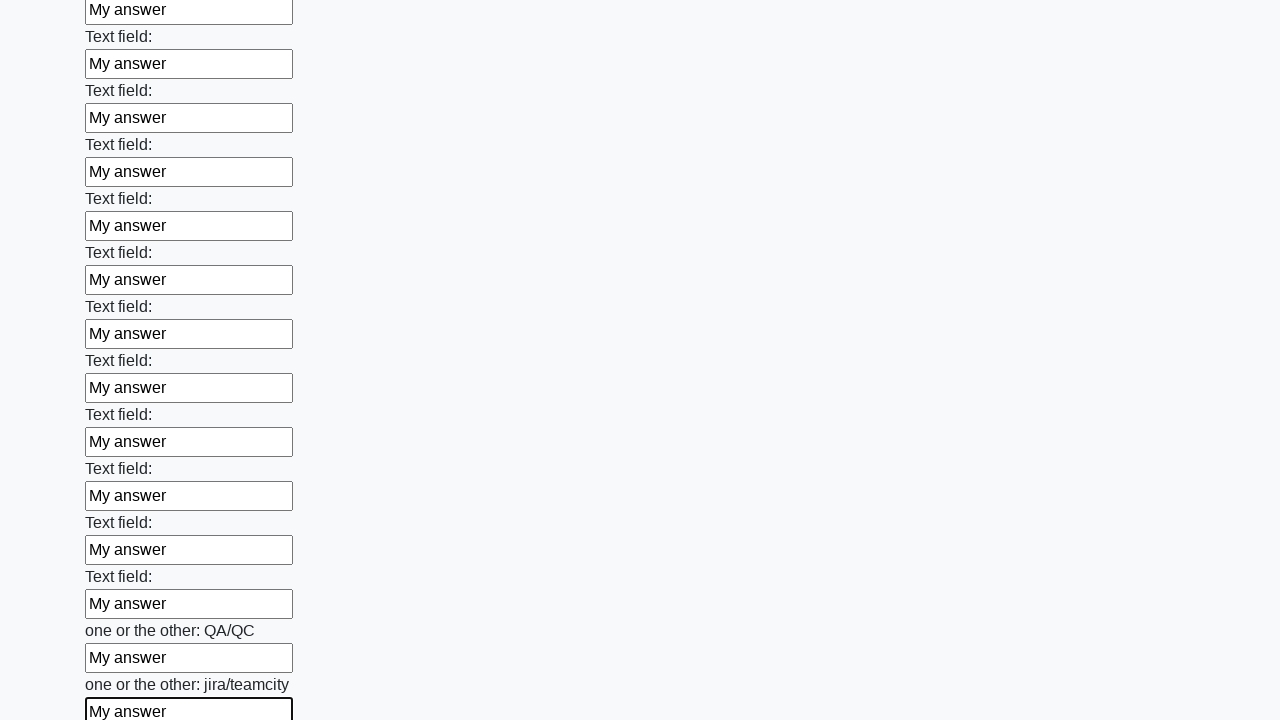

Filled input field with 'My answer' on input >> nth=89
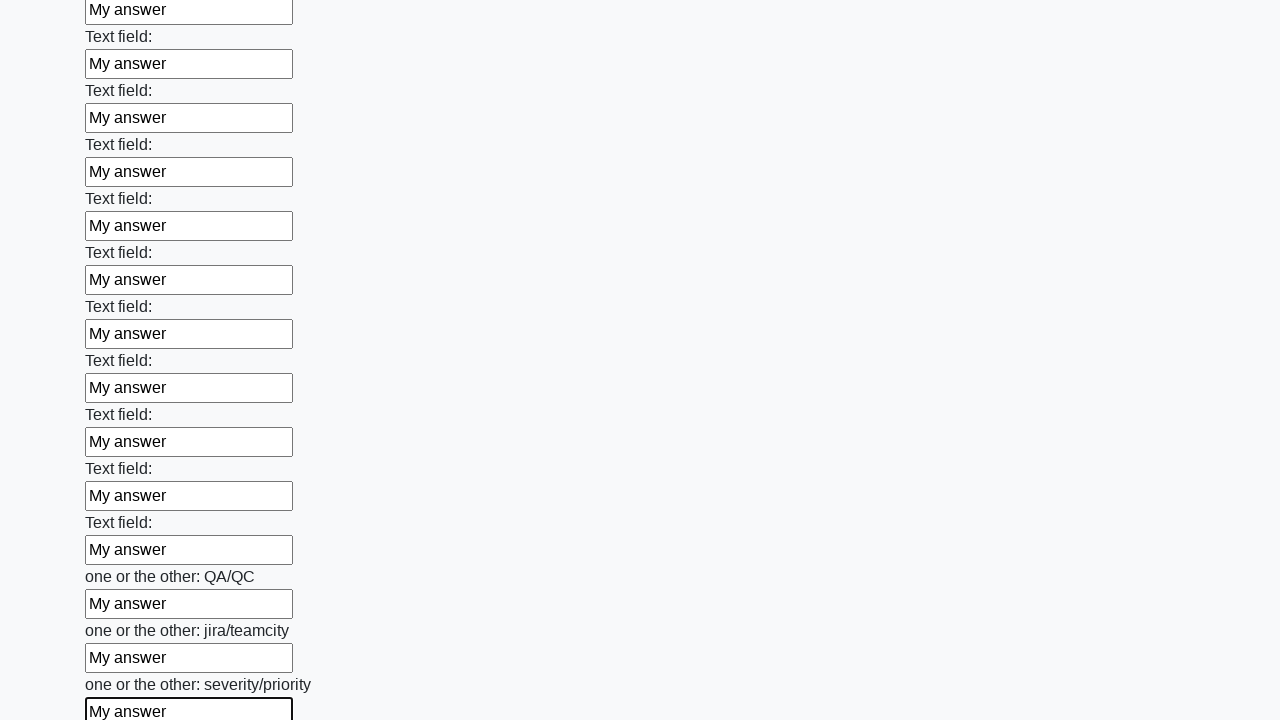

Filled input field with 'My answer' on input >> nth=90
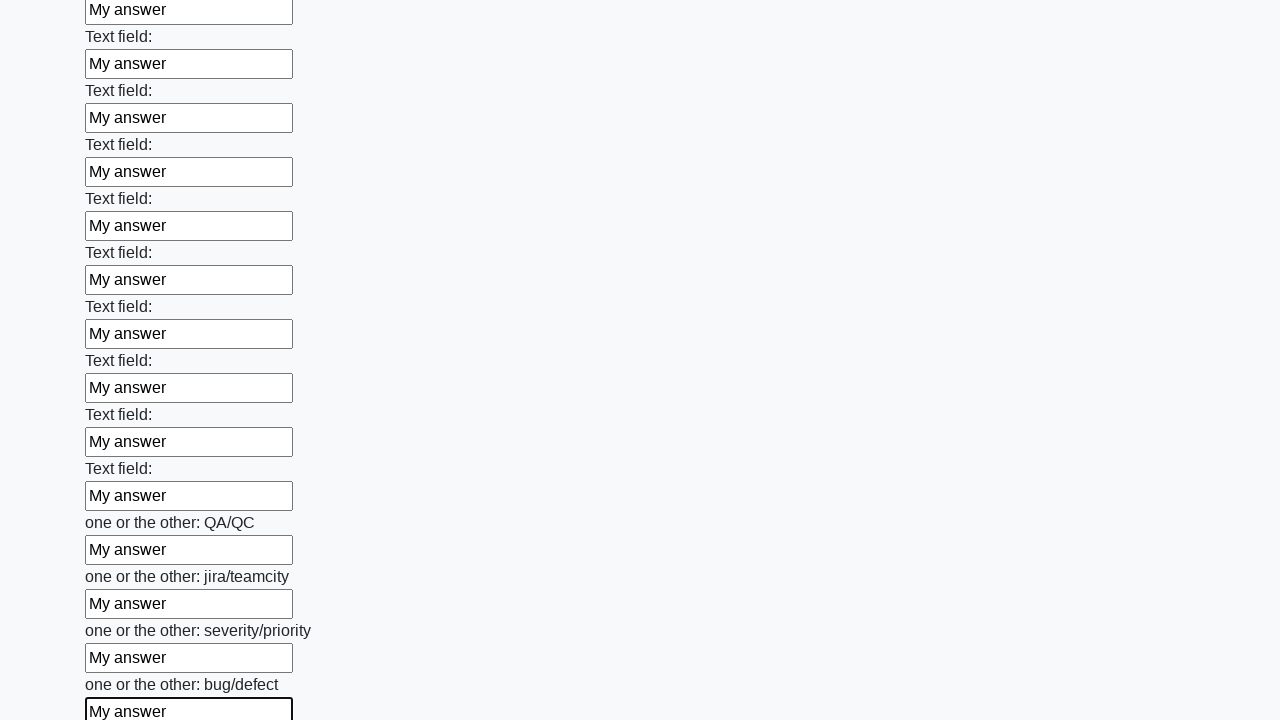

Filled input field with 'My answer' on input >> nth=91
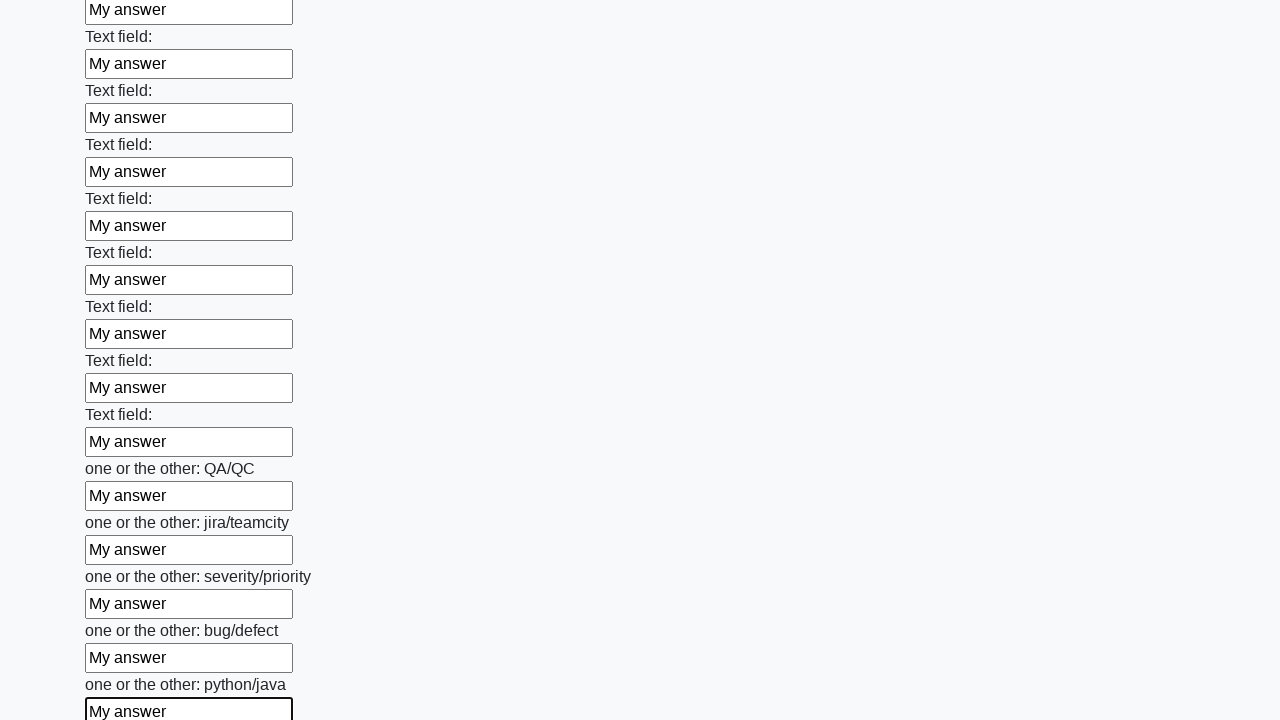

Filled input field with 'My answer' on input >> nth=92
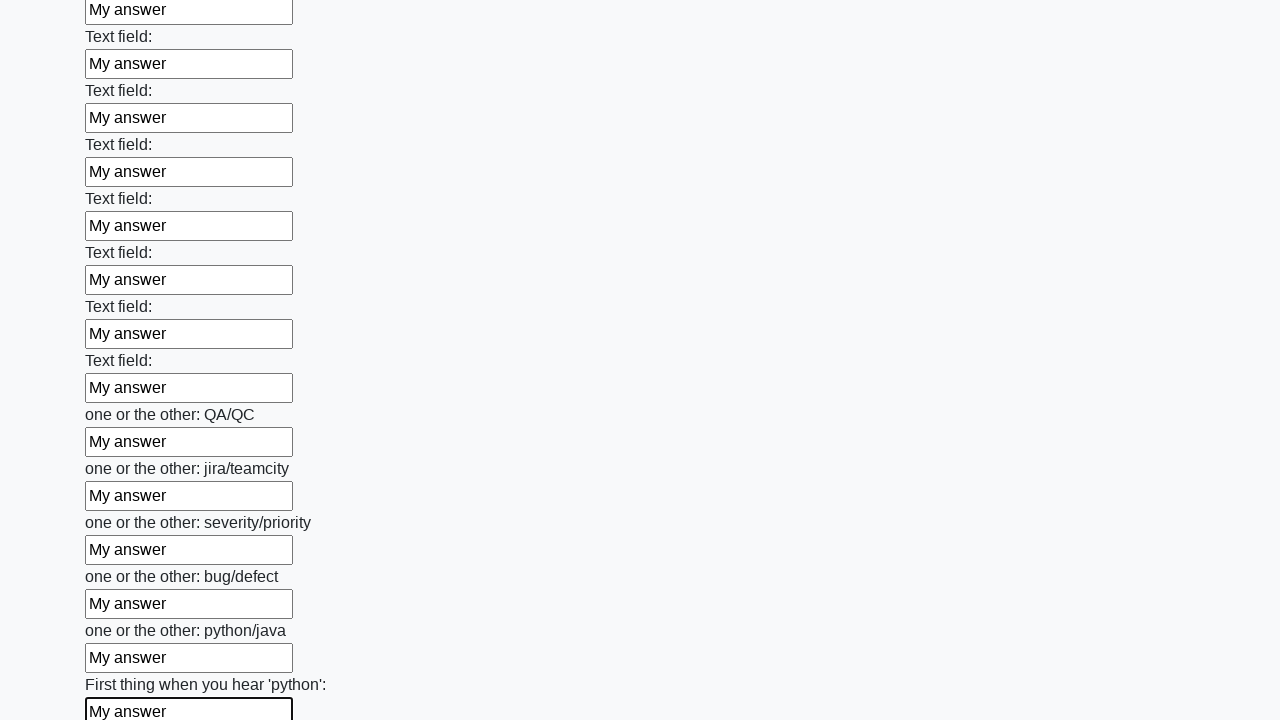

Filled input field with 'My answer' on input >> nth=93
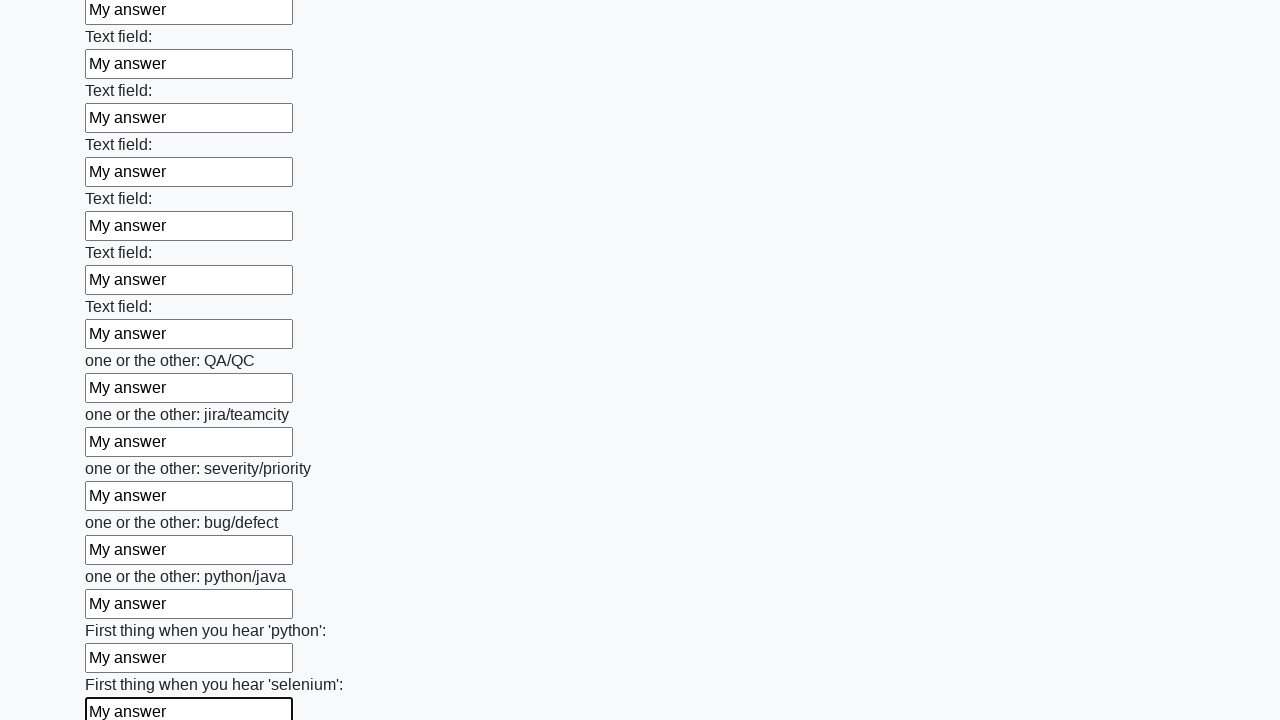

Filled input field with 'My answer' on input >> nth=94
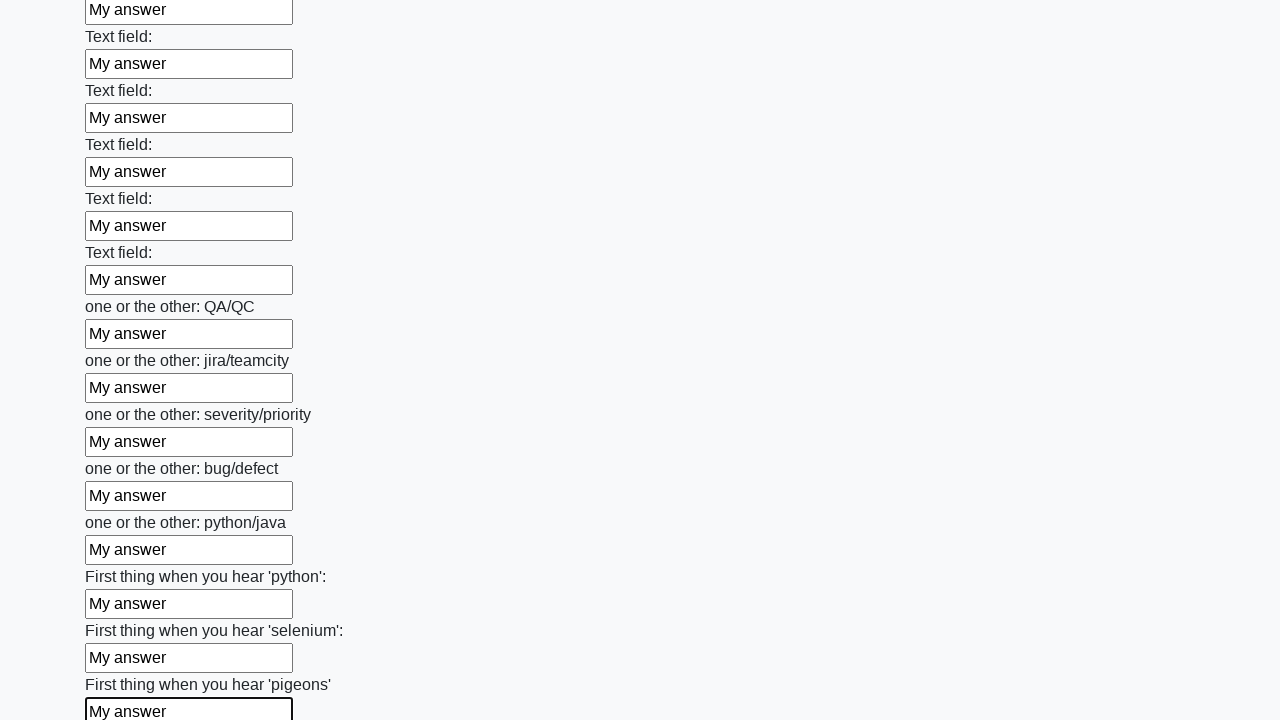

Filled input field with 'My answer' on input >> nth=95
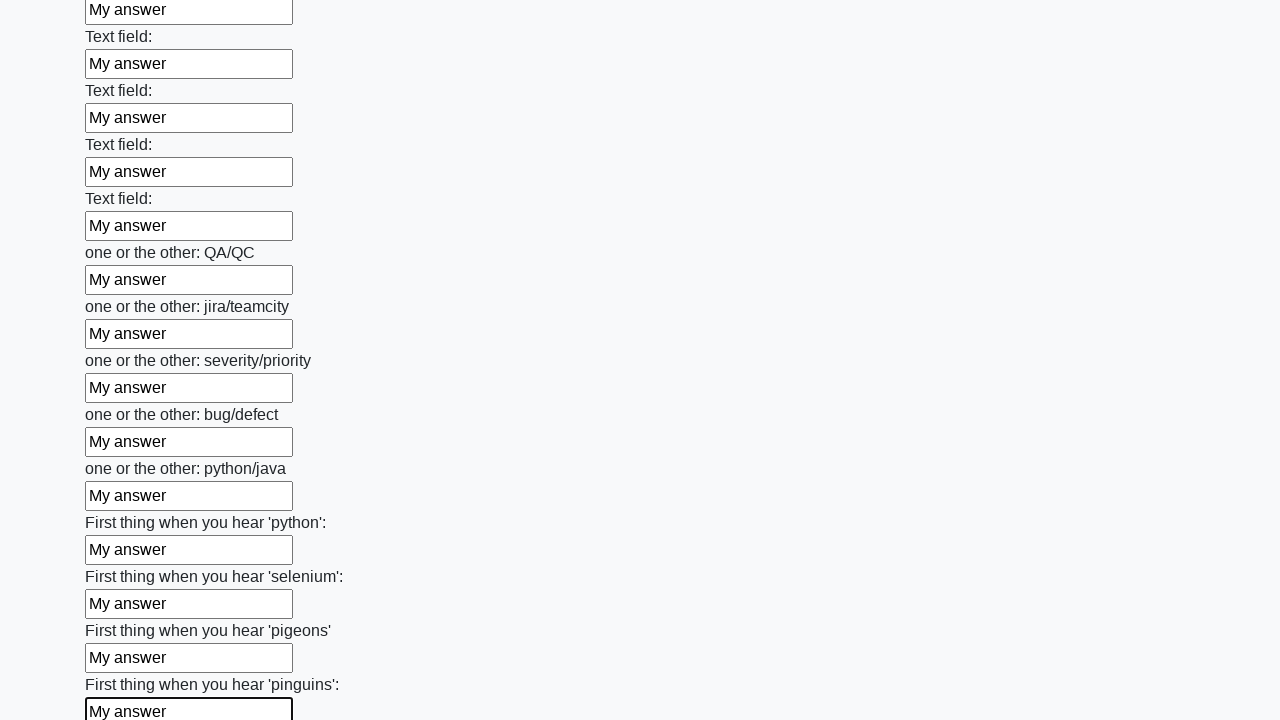

Filled input field with 'My answer' on input >> nth=96
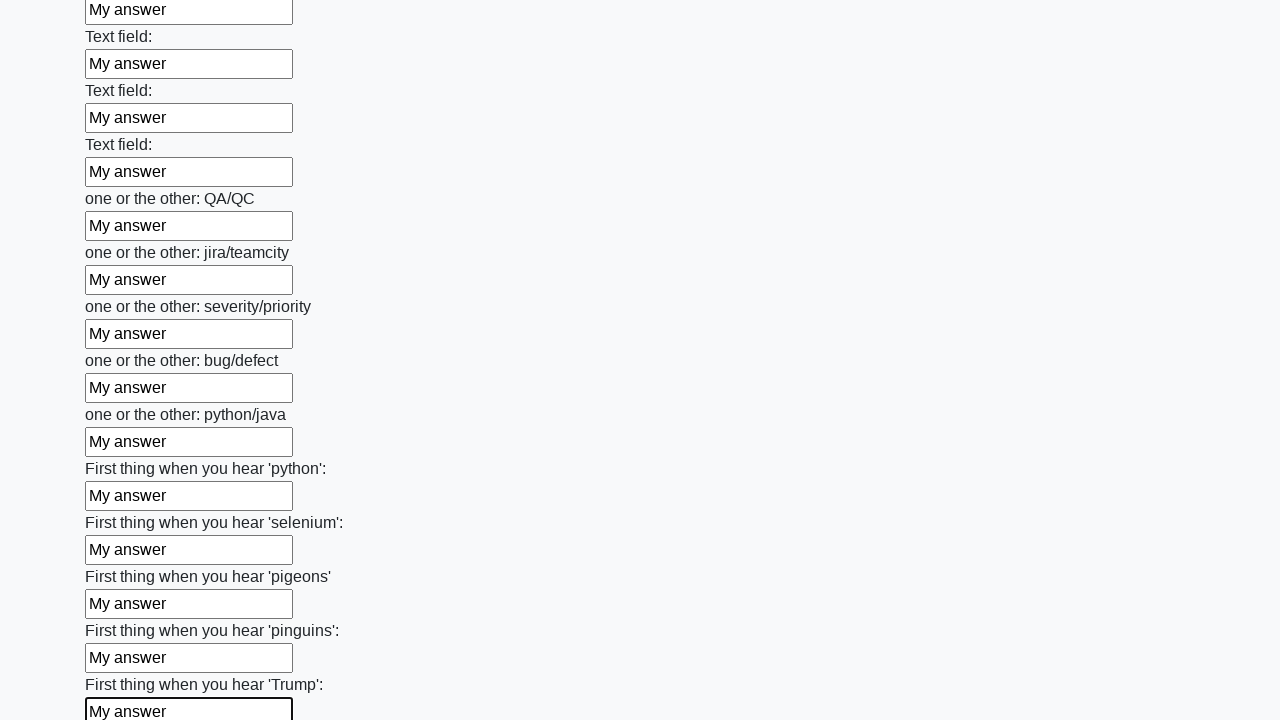

Filled input field with 'My answer' on input >> nth=97
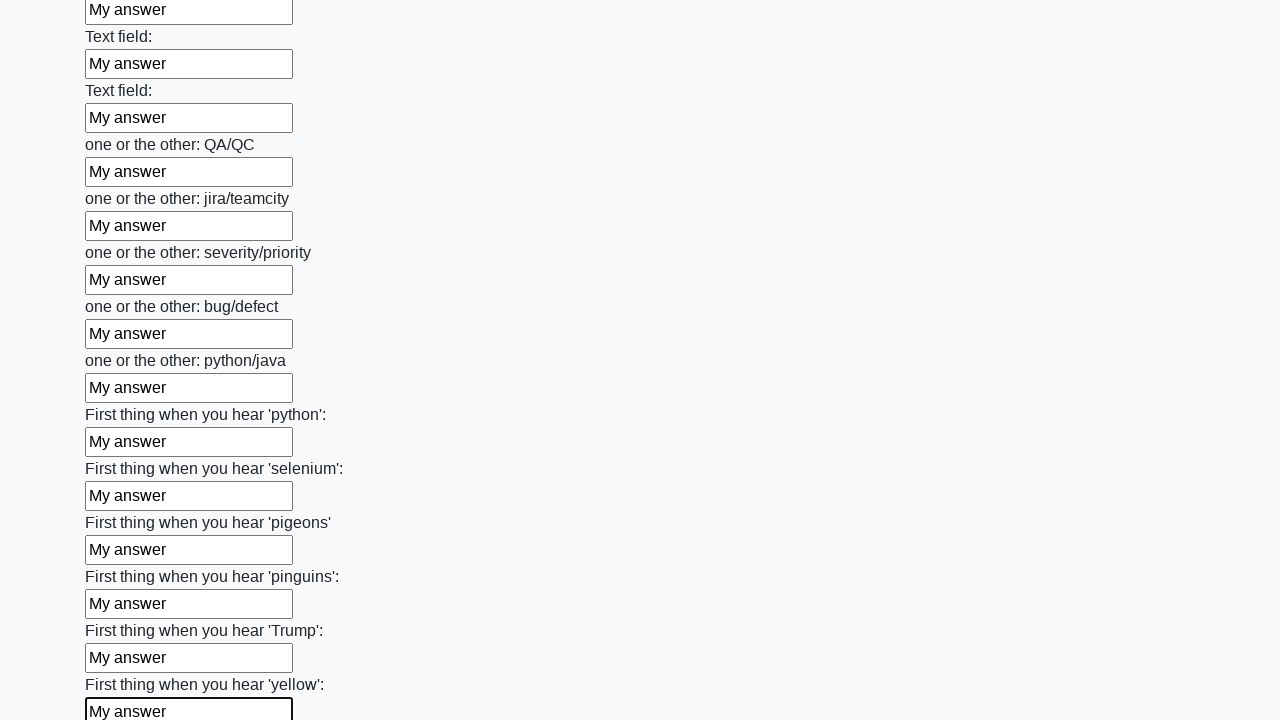

Filled input field with 'My answer' on input >> nth=98
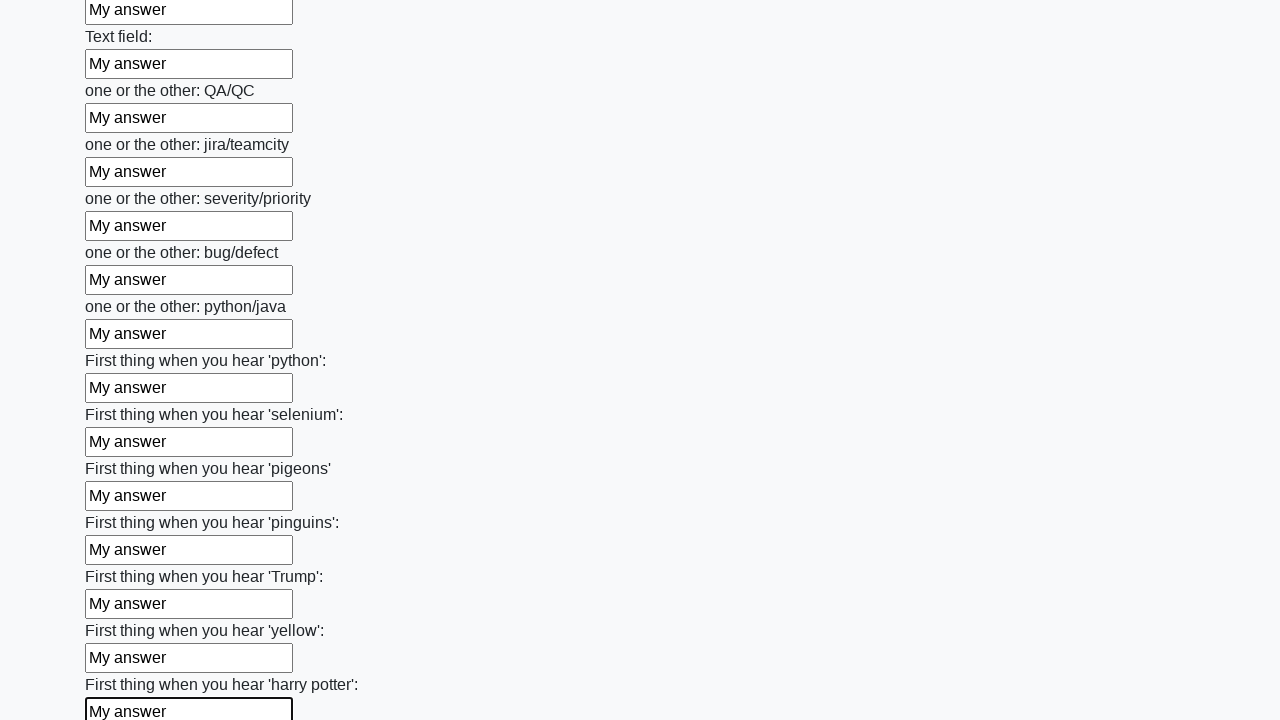

Filled input field with 'My answer' on input >> nth=99
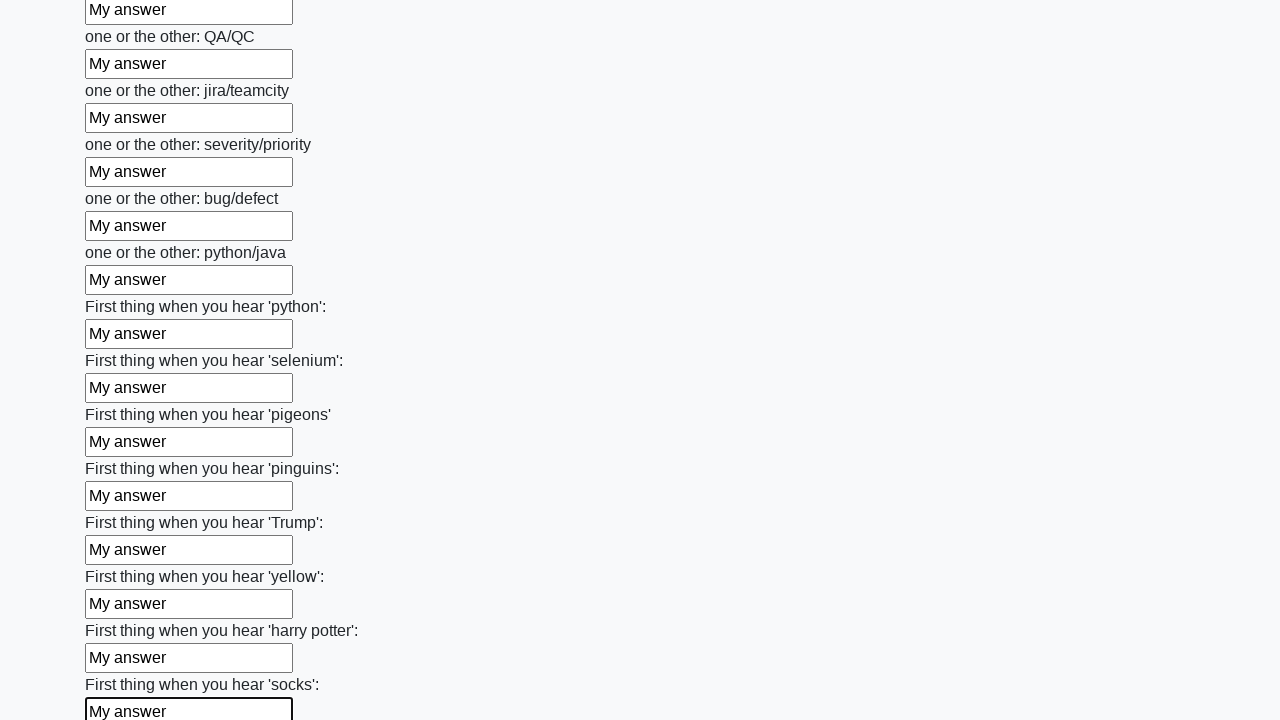

Clicked submit button to submit the form at (123, 611) on button.btn
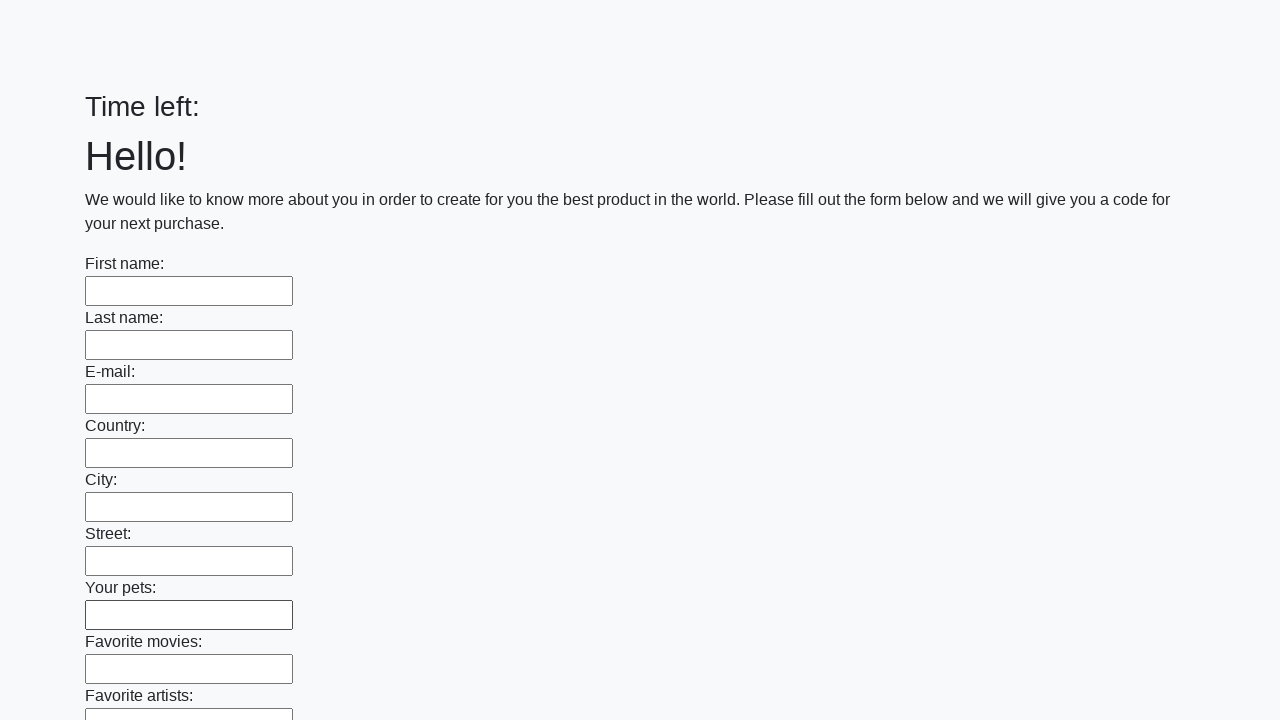

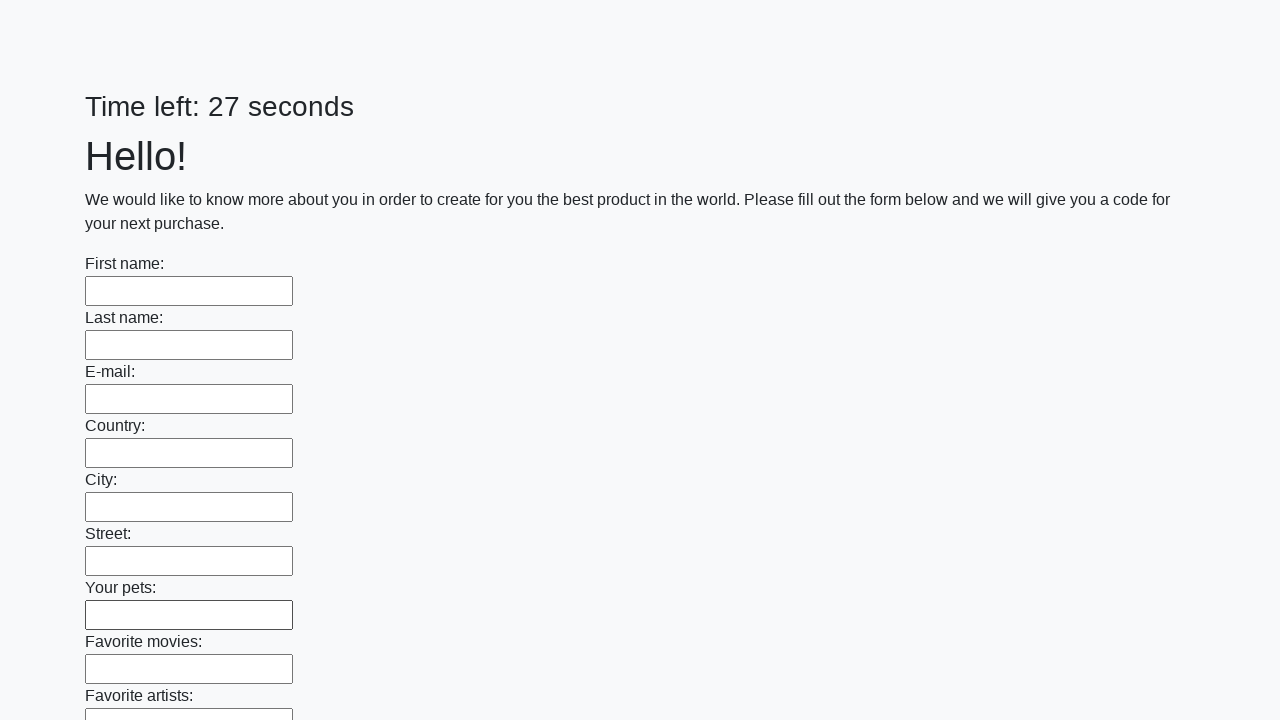